Tests filling a large form by entering the same text value into all input fields and then clicking the submit button.

Starting URL: http://suninjuly.github.io/huge_form.html

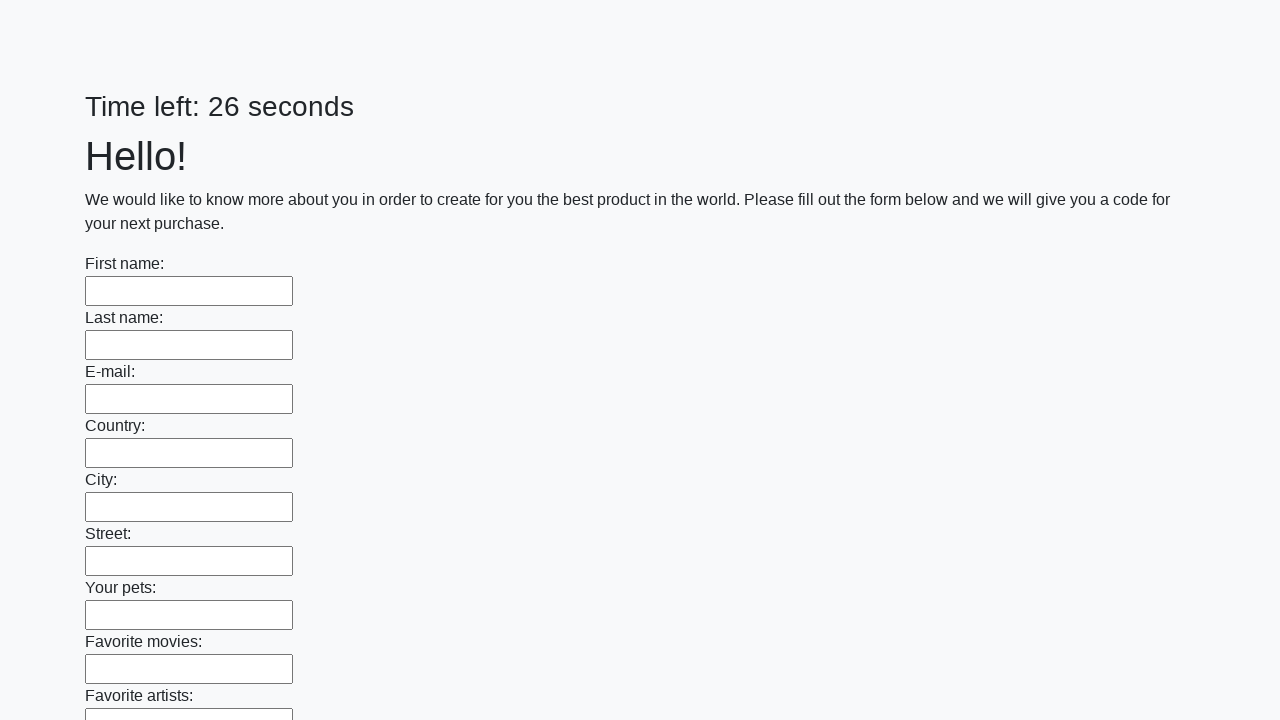

Located all input fields on the huge form
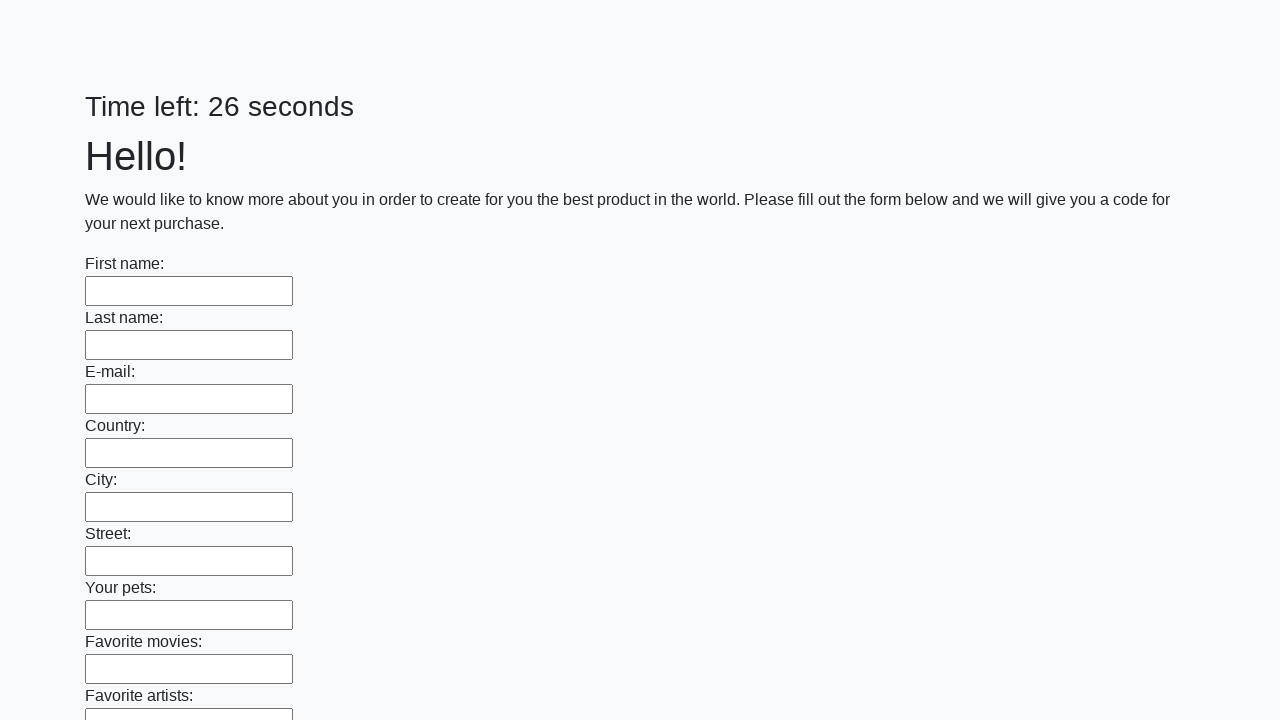

Filled an input field with 'Мой ответ' on input >> nth=0
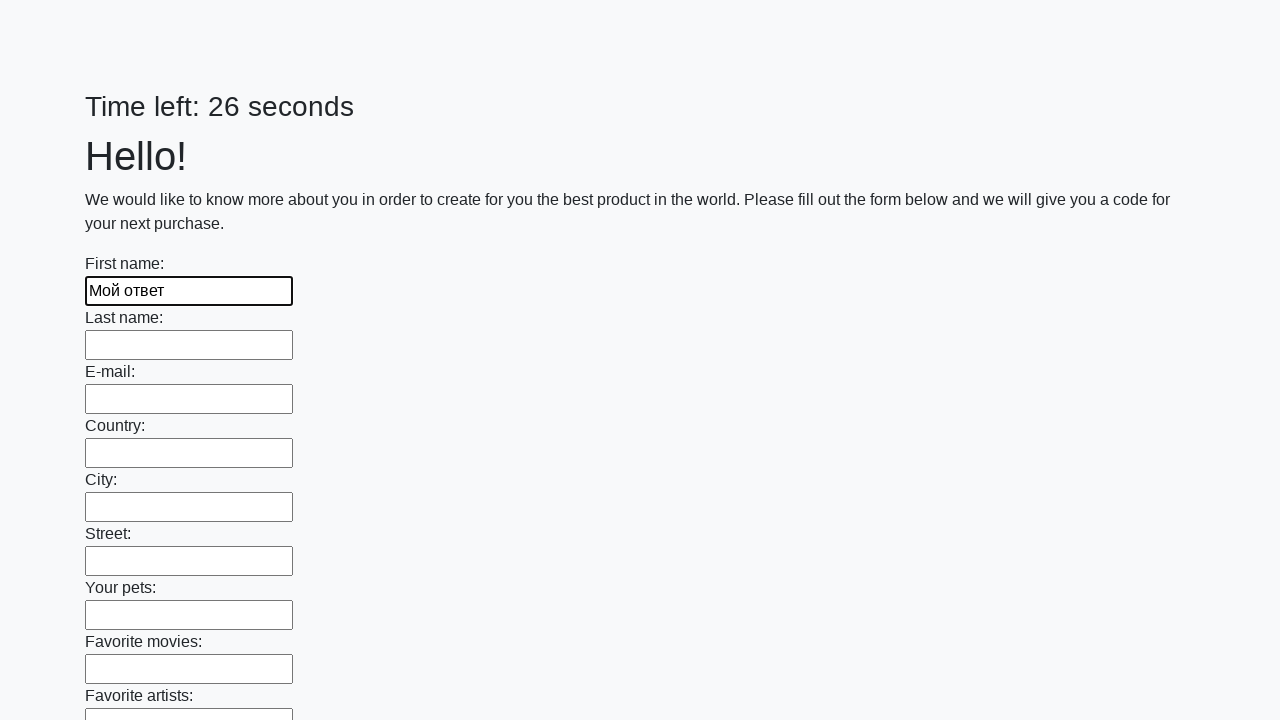

Filled an input field with 'Мой ответ' on input >> nth=1
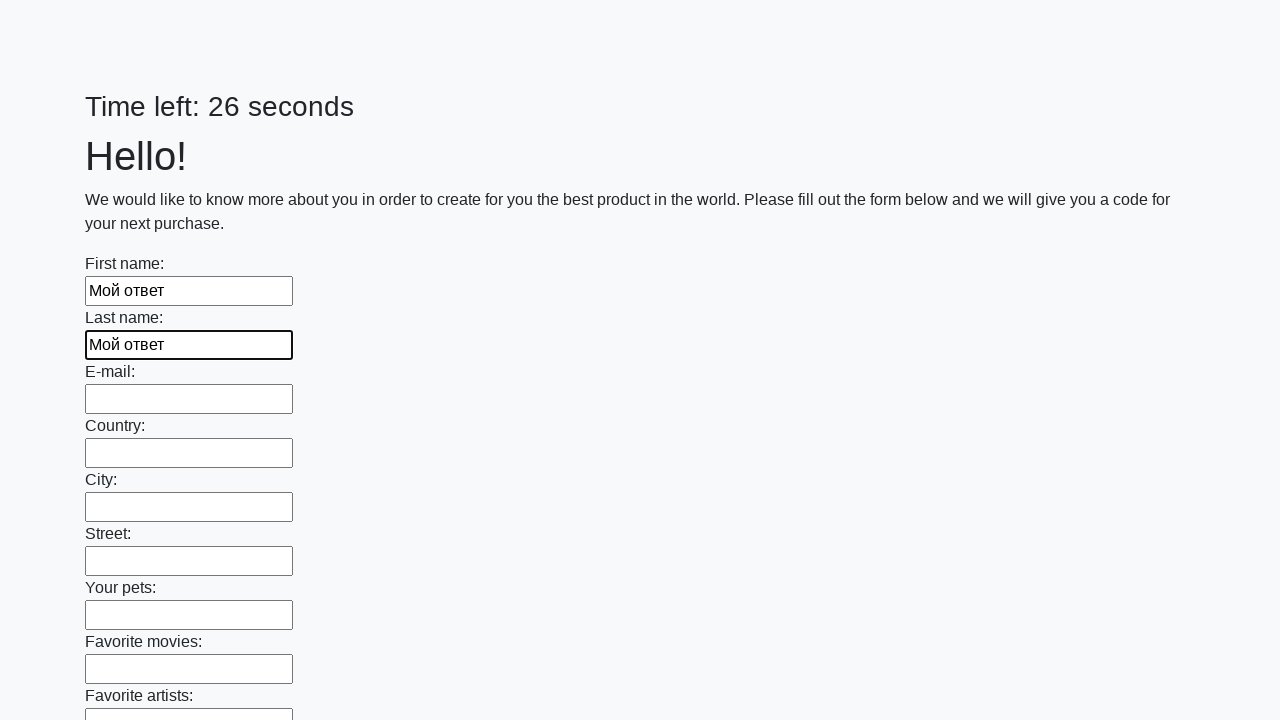

Filled an input field with 'Мой ответ' on input >> nth=2
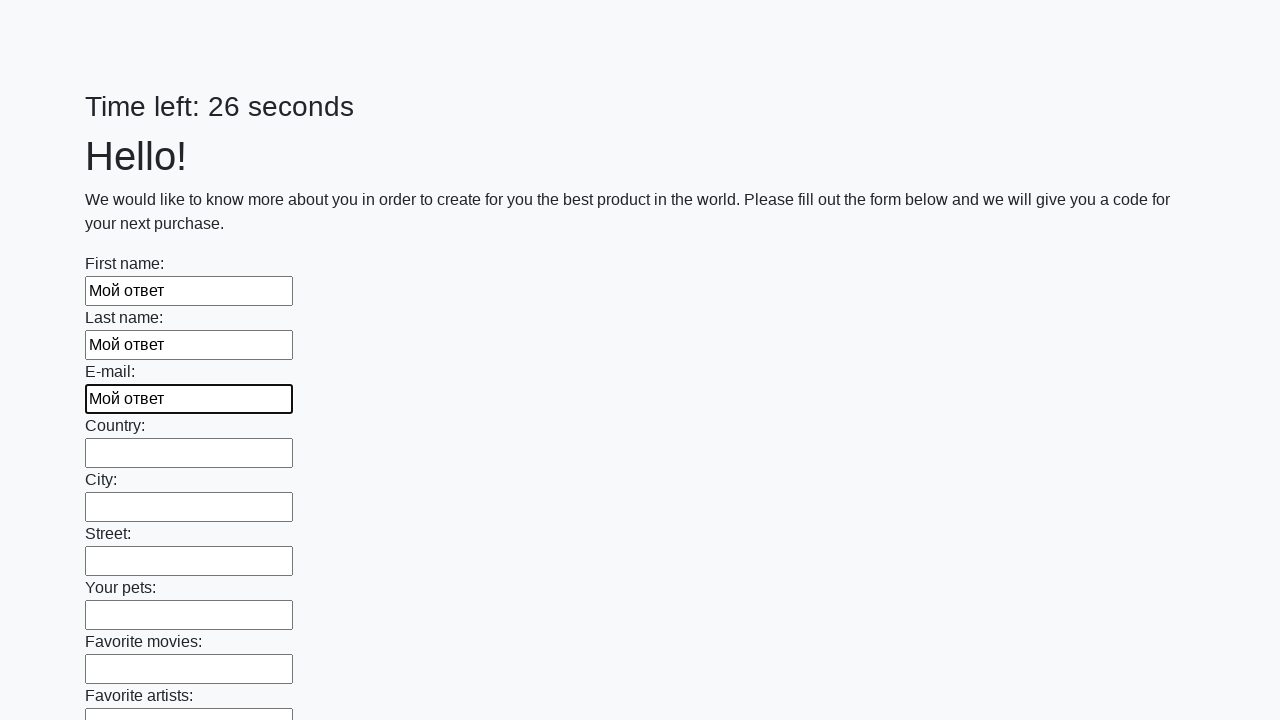

Filled an input field with 'Мой ответ' on input >> nth=3
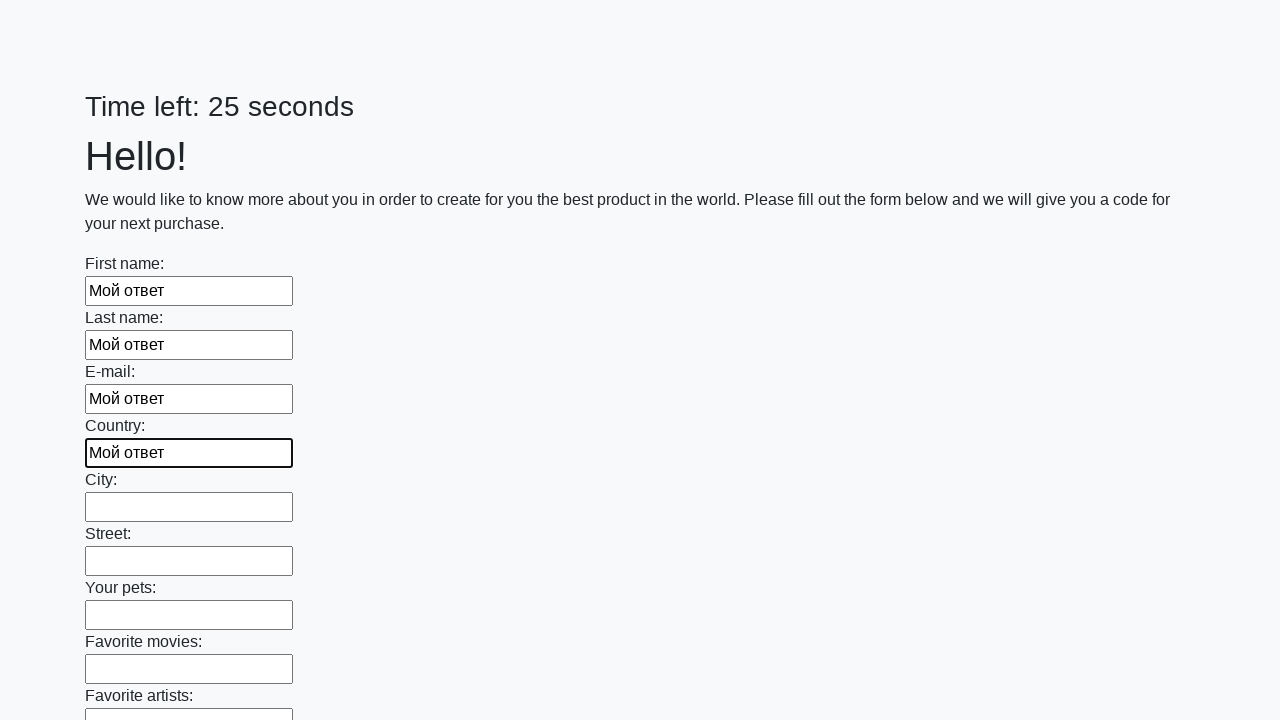

Filled an input field with 'Мой ответ' on input >> nth=4
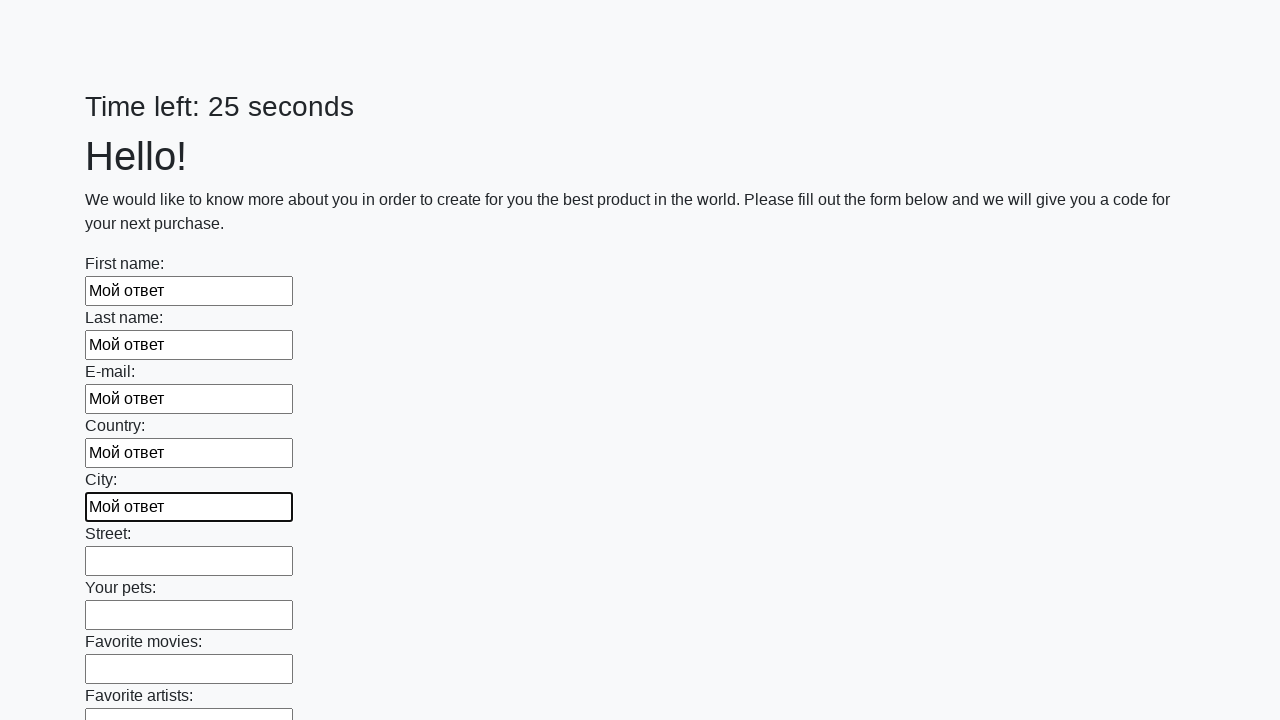

Filled an input field with 'Мой ответ' on input >> nth=5
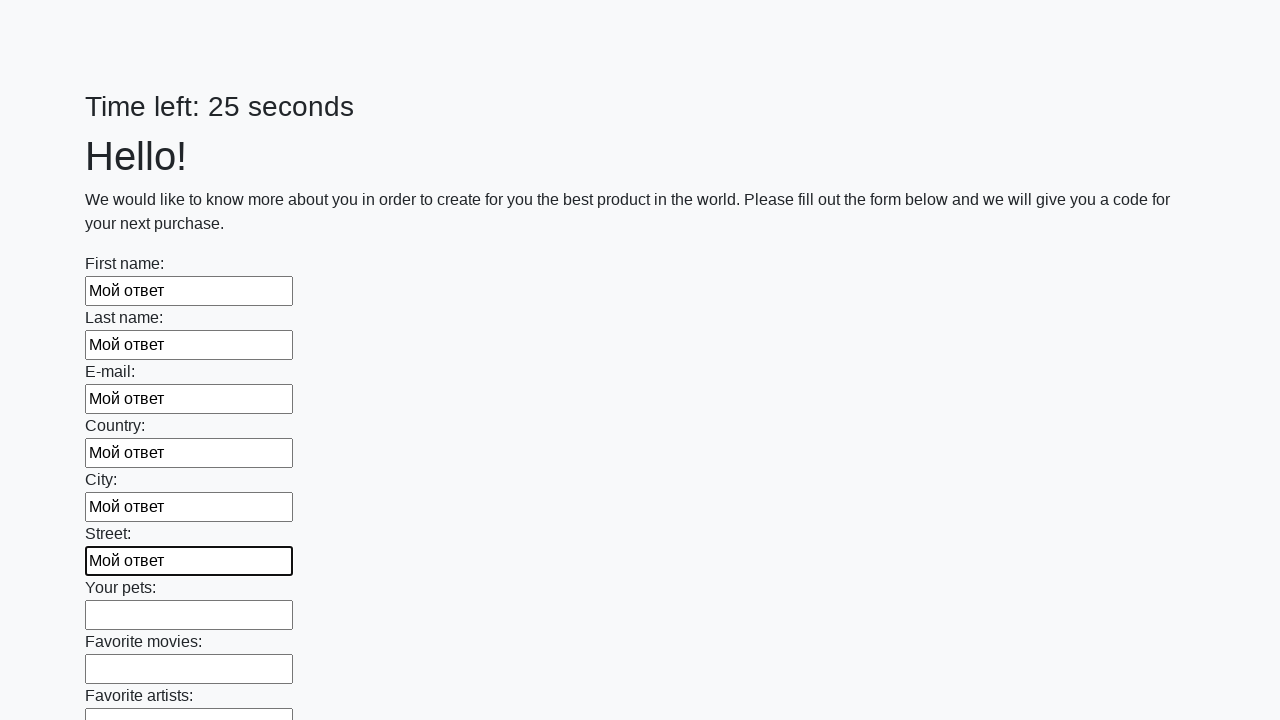

Filled an input field with 'Мой ответ' on input >> nth=6
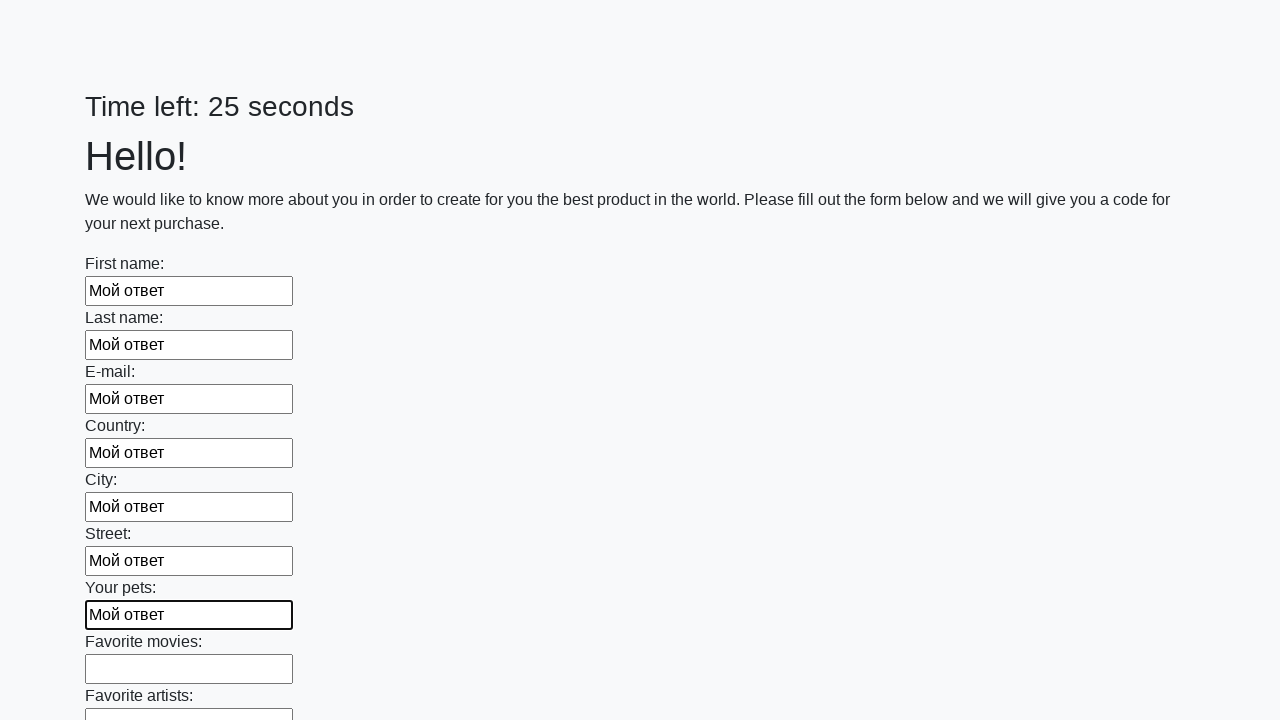

Filled an input field with 'Мой ответ' on input >> nth=7
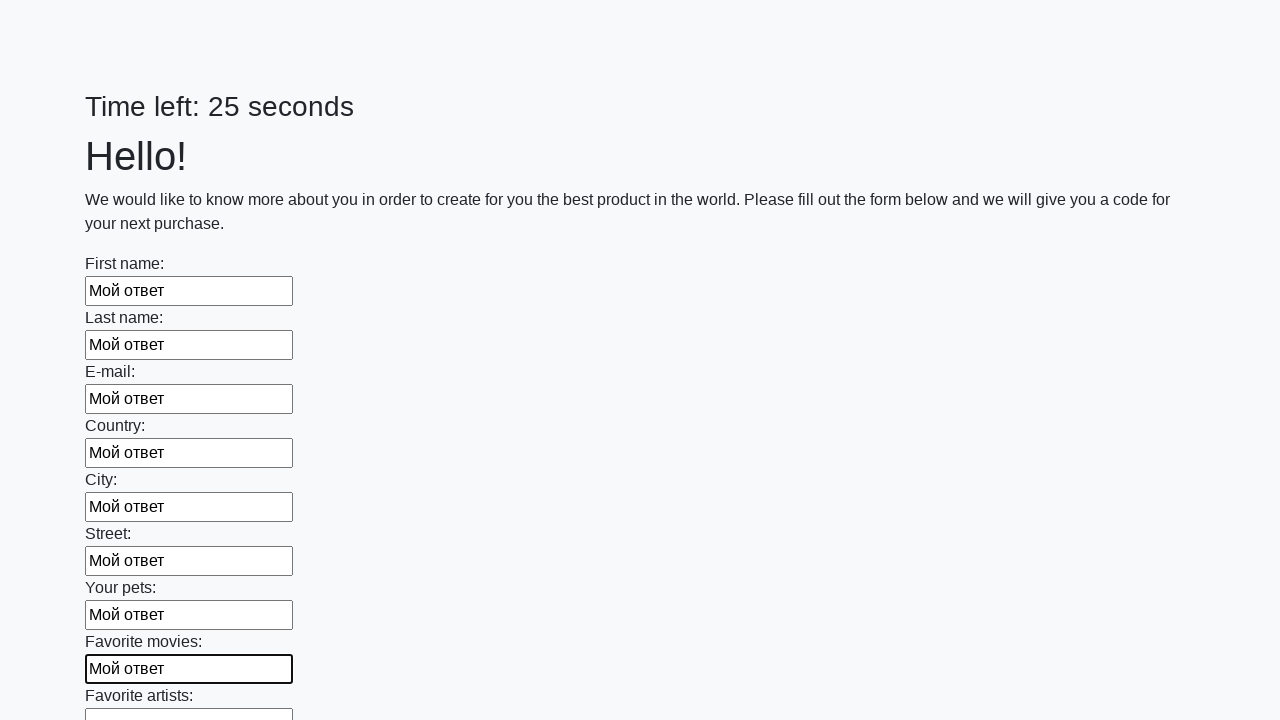

Filled an input field with 'Мой ответ' on input >> nth=8
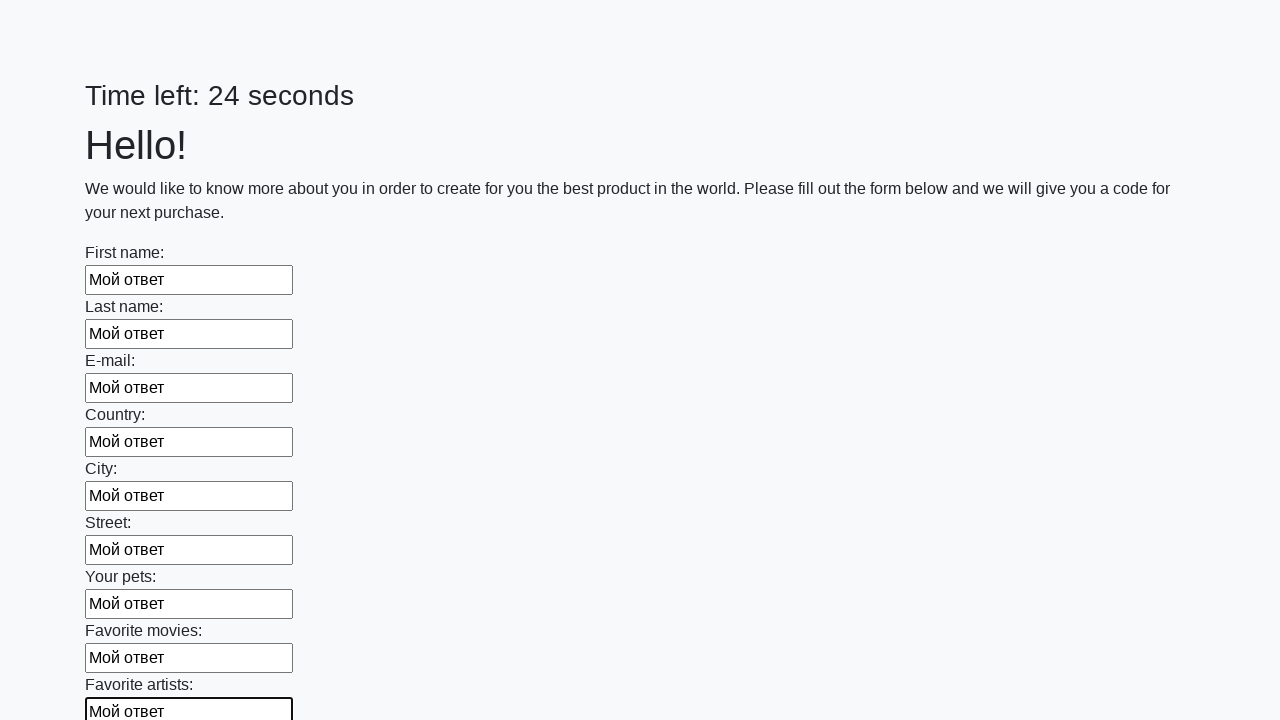

Filled an input field with 'Мой ответ' on input >> nth=9
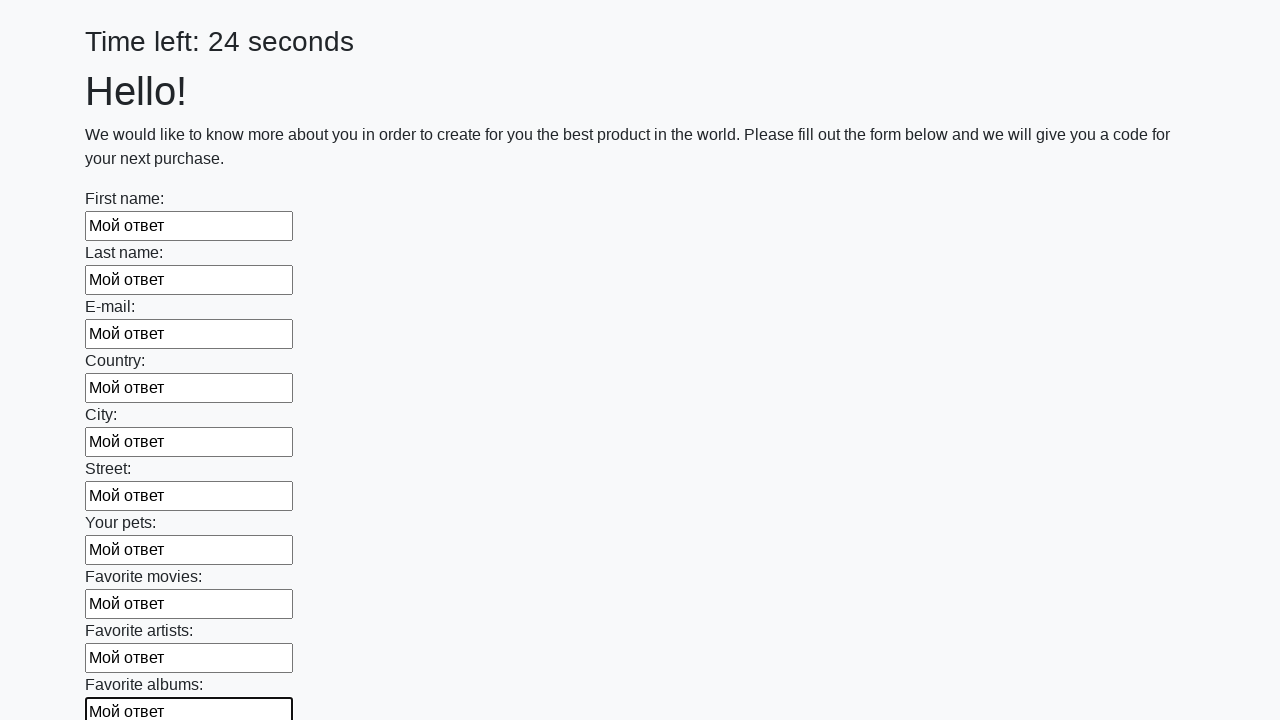

Filled an input field with 'Мой ответ' on input >> nth=10
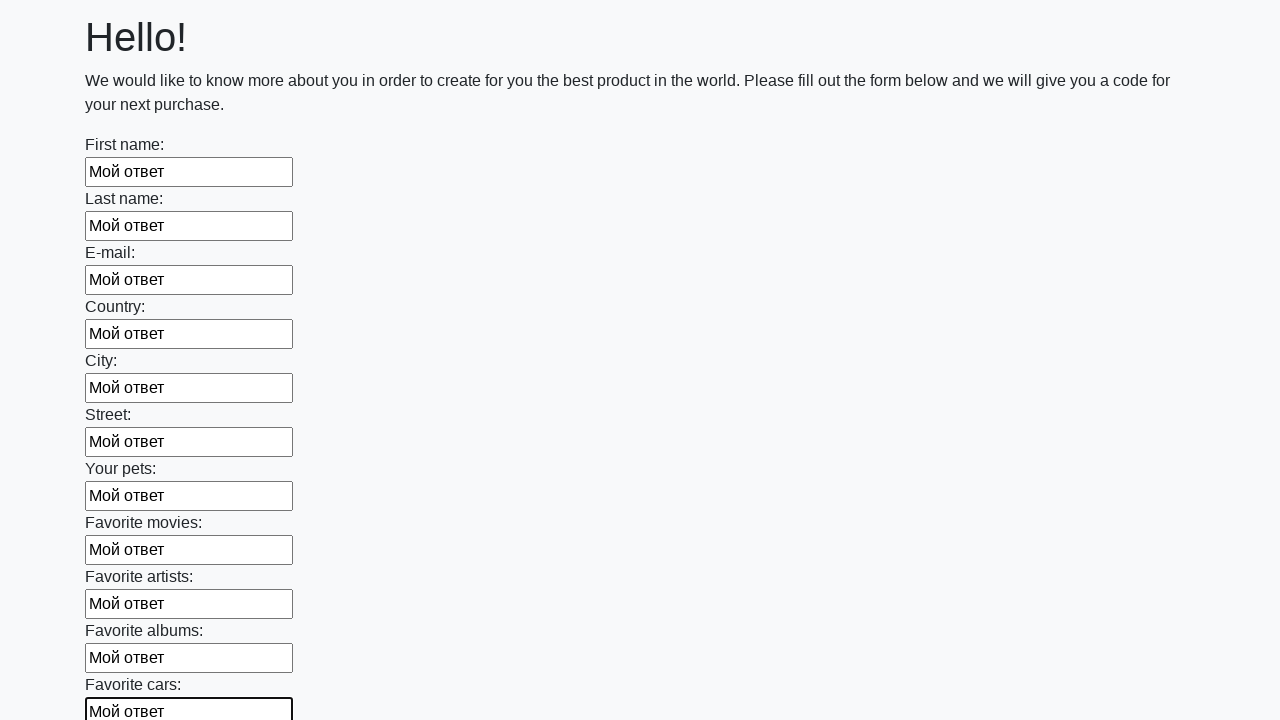

Filled an input field with 'Мой ответ' on input >> nth=11
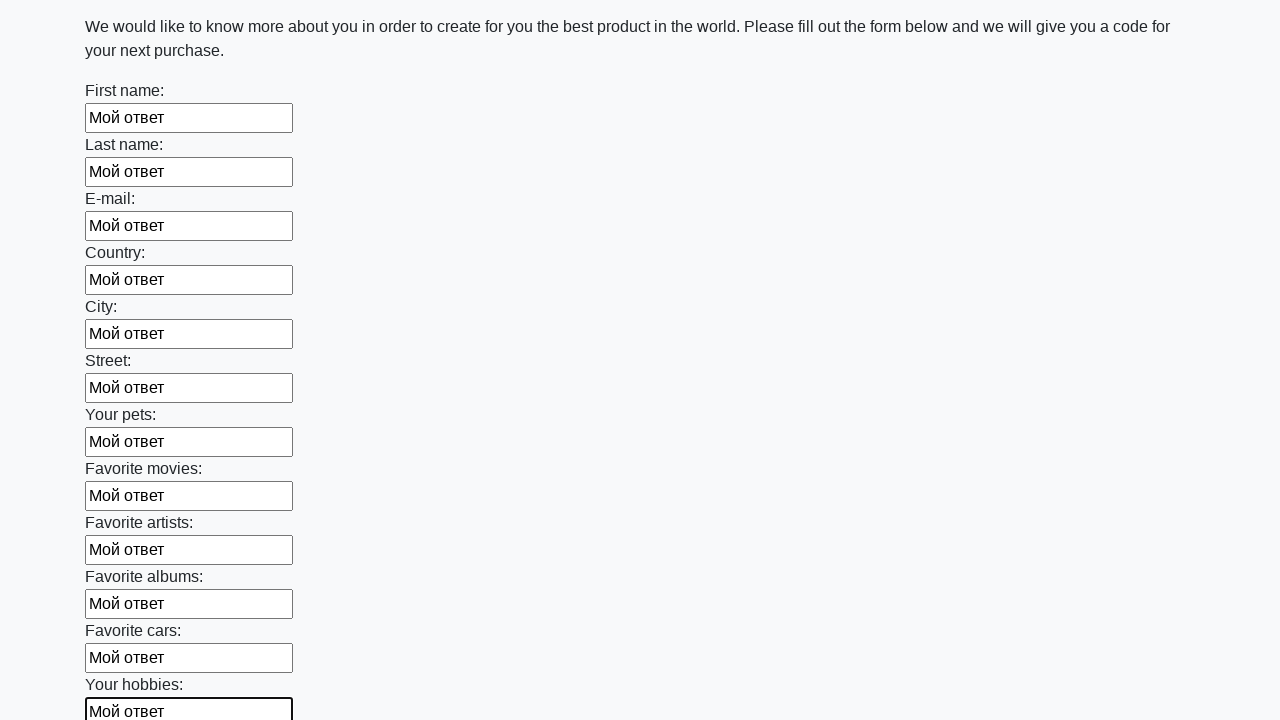

Filled an input field with 'Мой ответ' on input >> nth=12
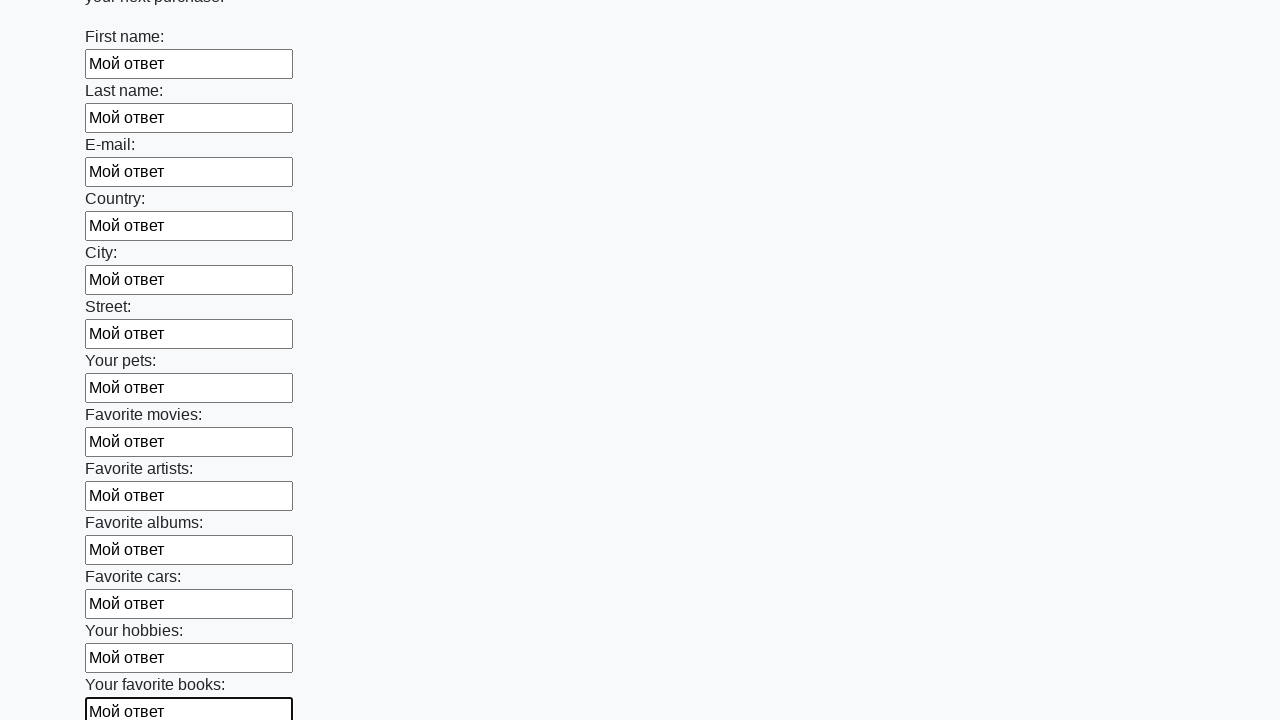

Filled an input field with 'Мой ответ' on input >> nth=13
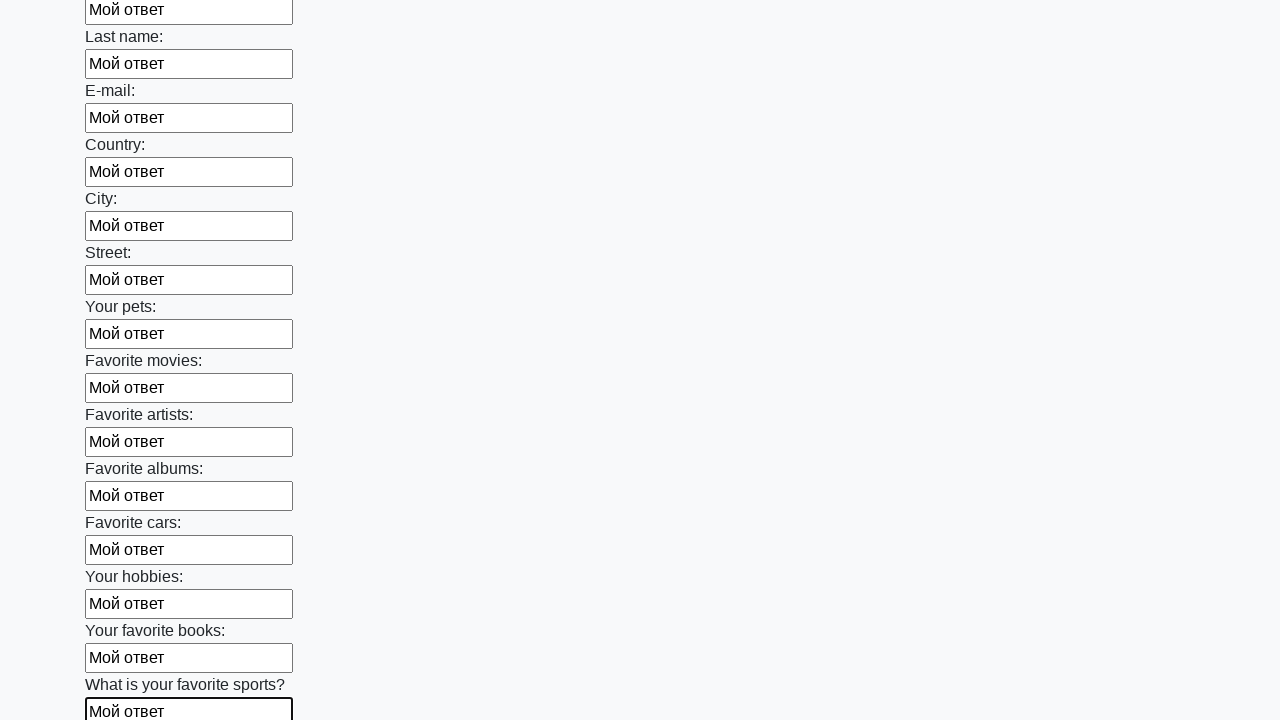

Filled an input field with 'Мой ответ' on input >> nth=14
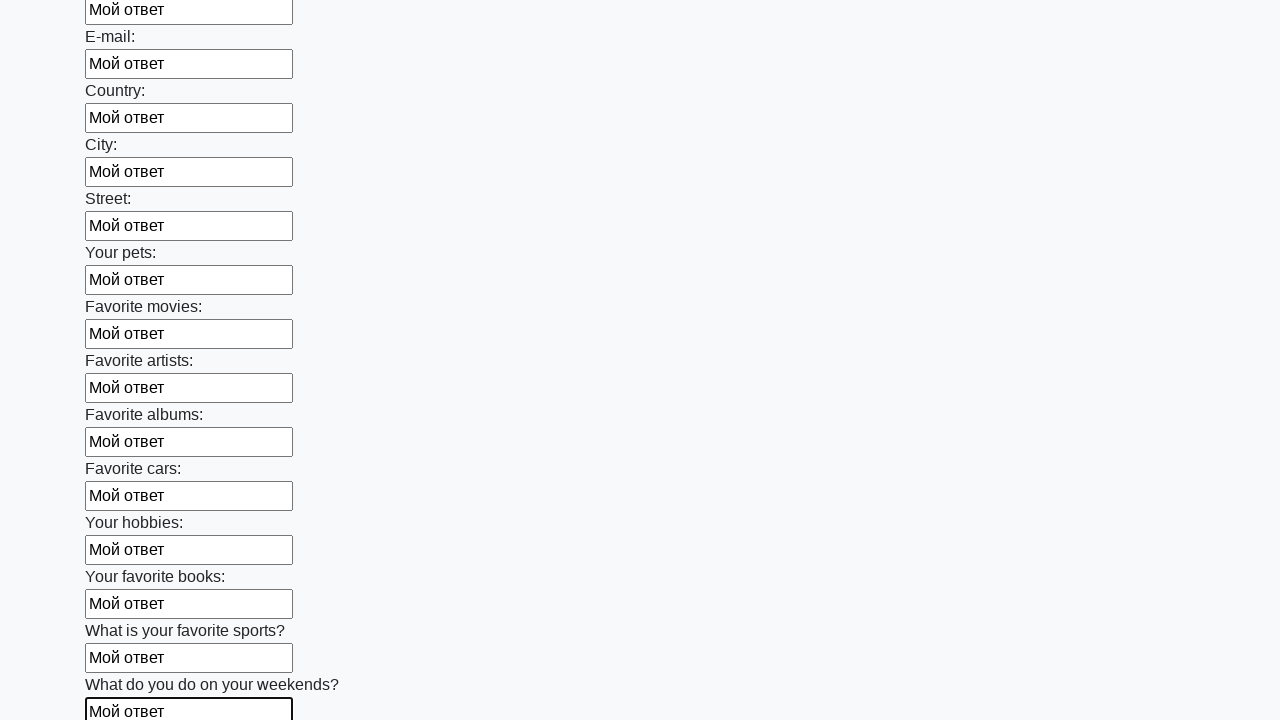

Filled an input field with 'Мой ответ' on input >> nth=15
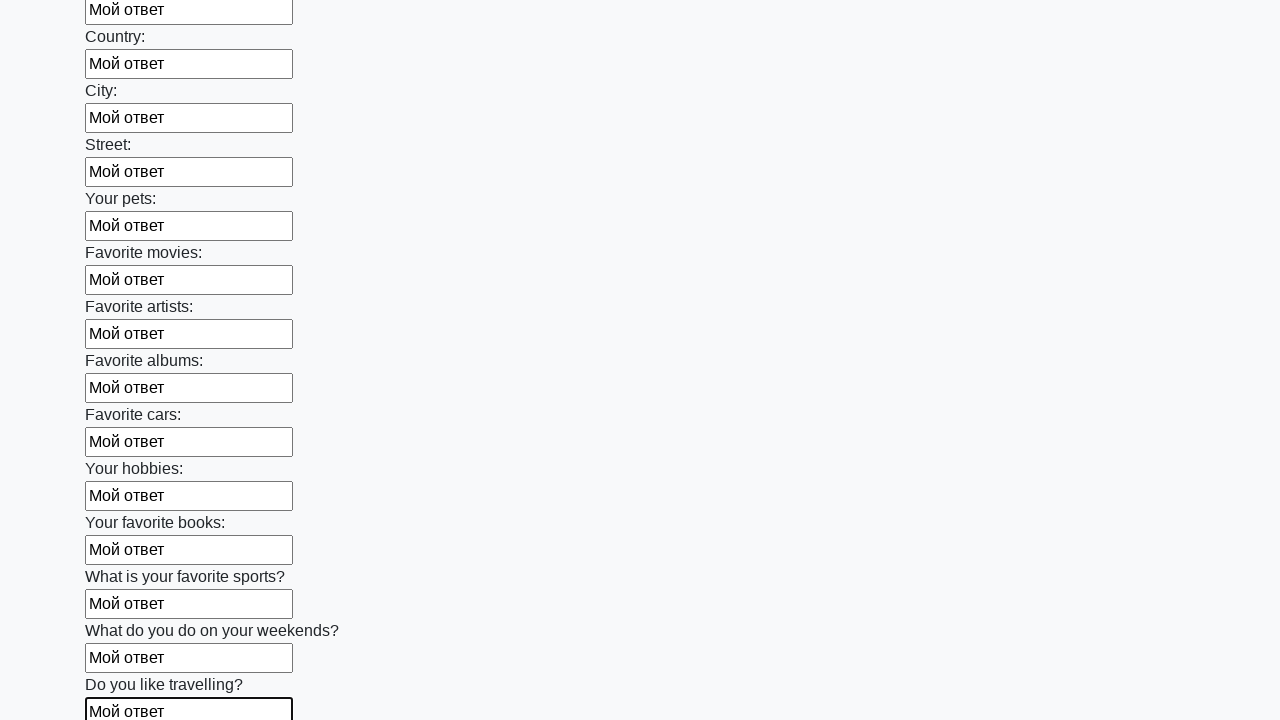

Filled an input field with 'Мой ответ' on input >> nth=16
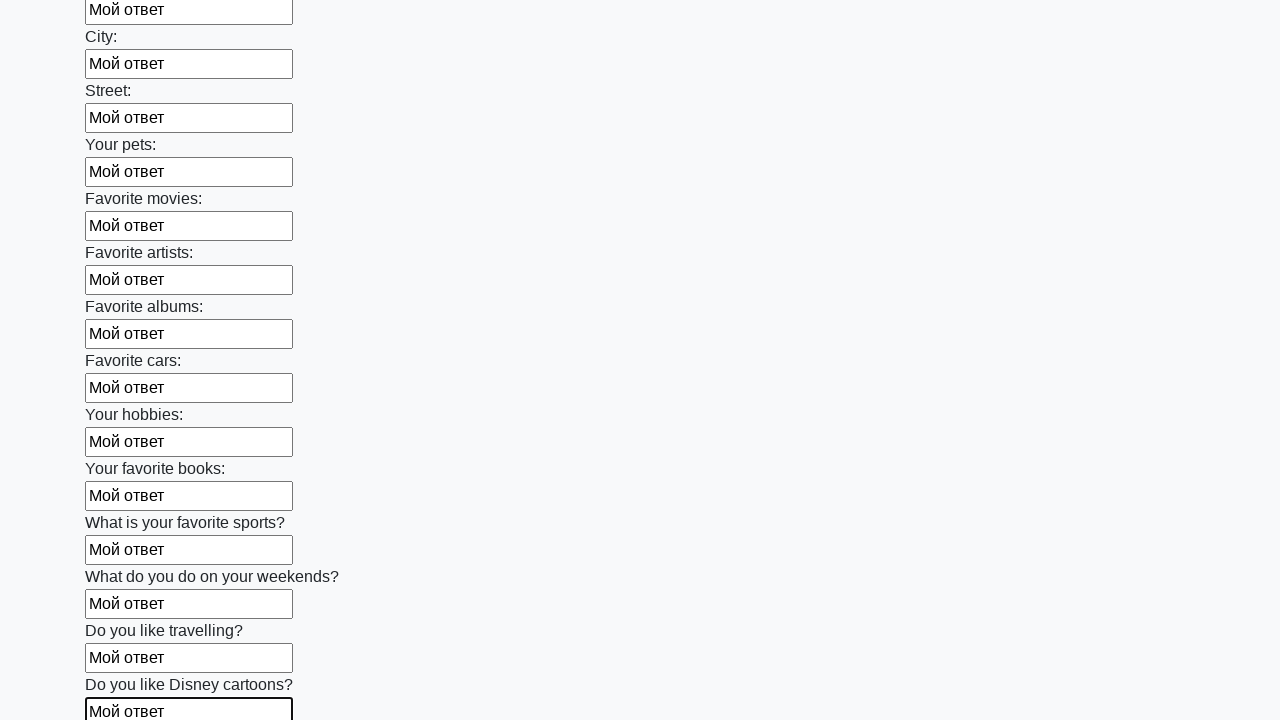

Filled an input field with 'Мой ответ' on input >> nth=17
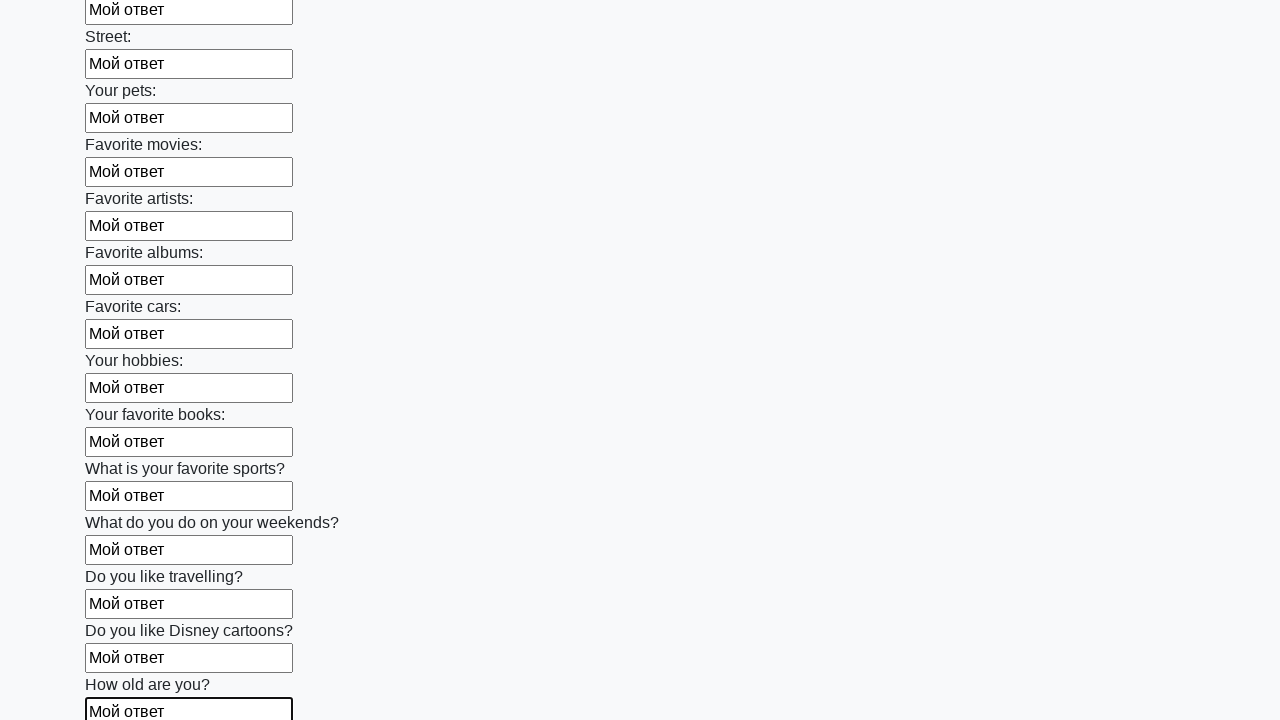

Filled an input field with 'Мой ответ' on input >> nth=18
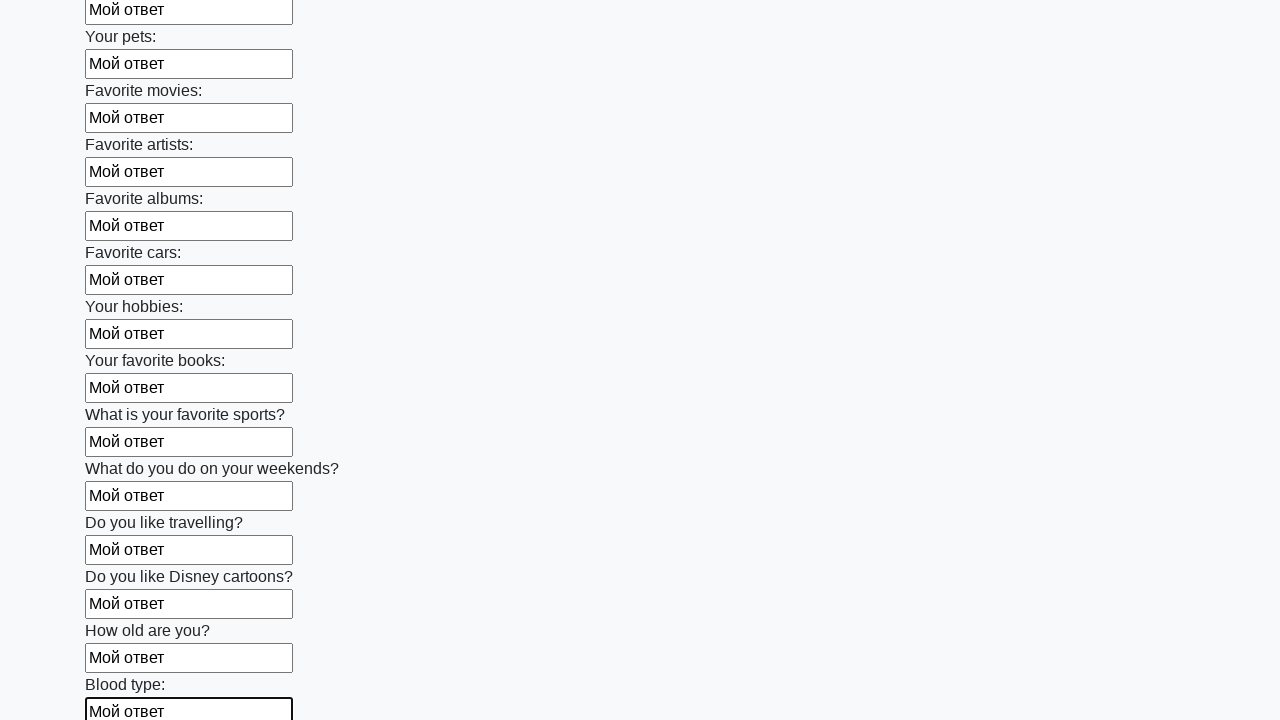

Filled an input field with 'Мой ответ' on input >> nth=19
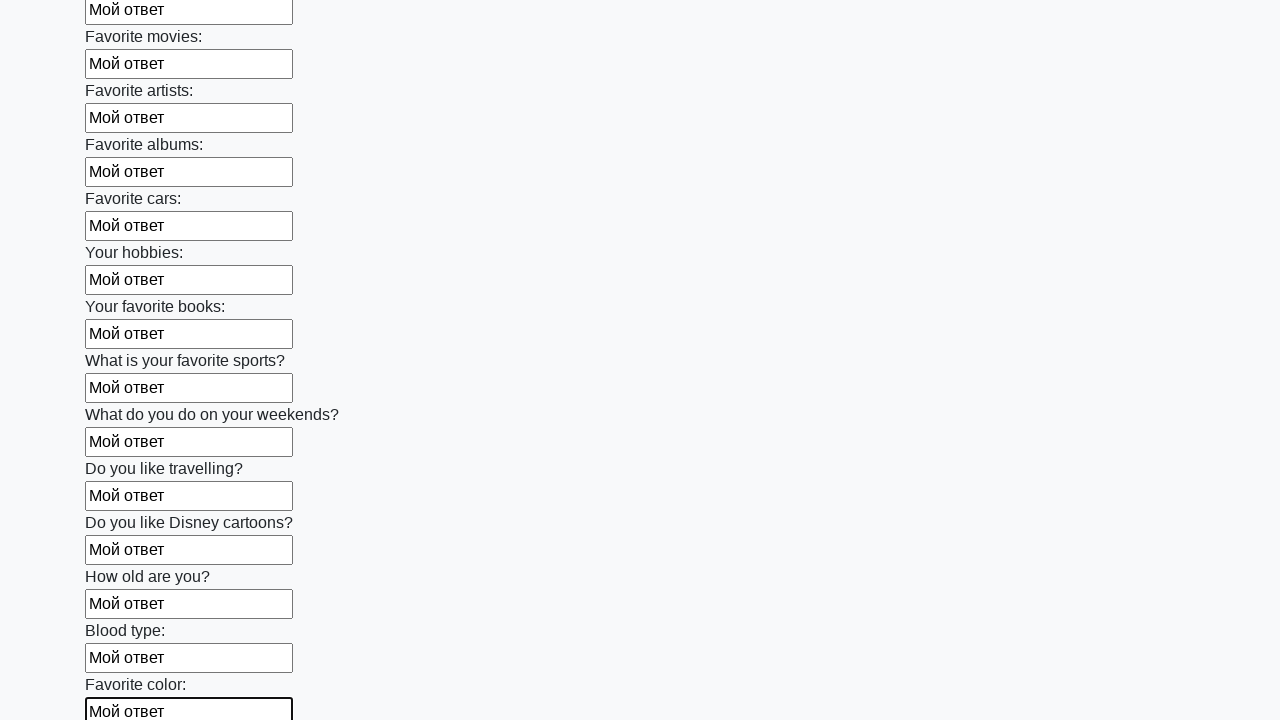

Filled an input field with 'Мой ответ' on input >> nth=20
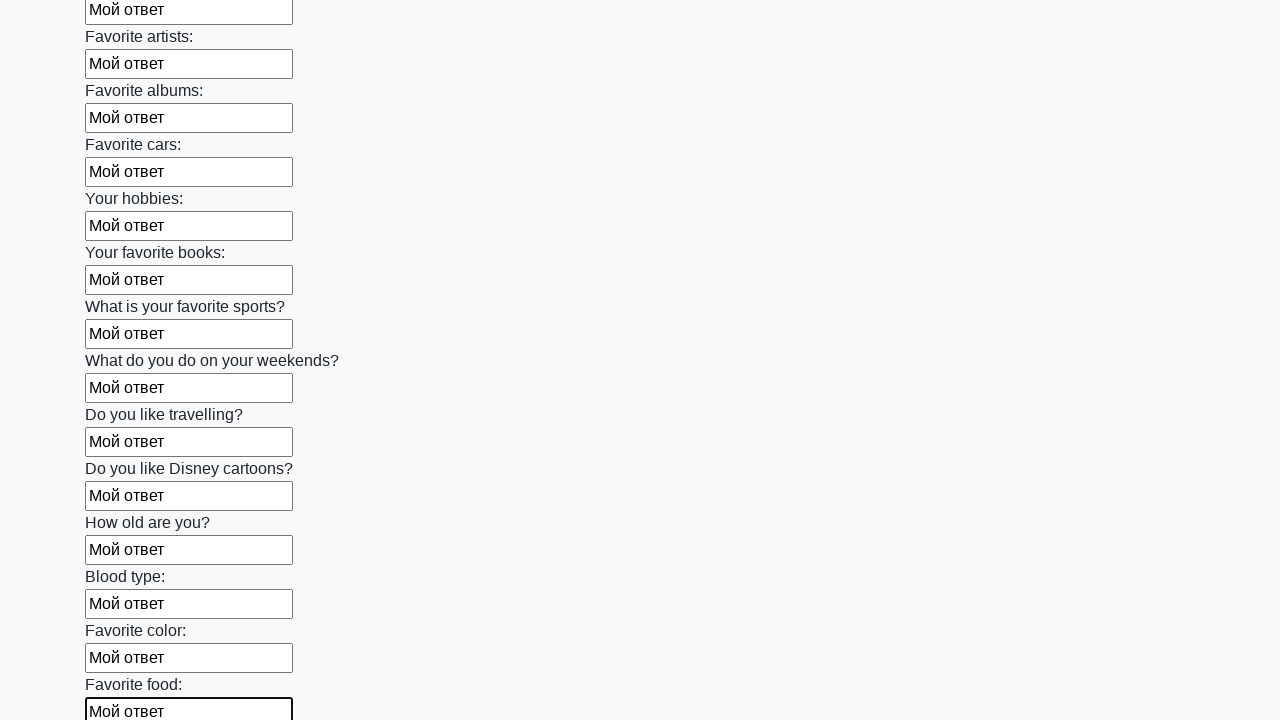

Filled an input field with 'Мой ответ' on input >> nth=21
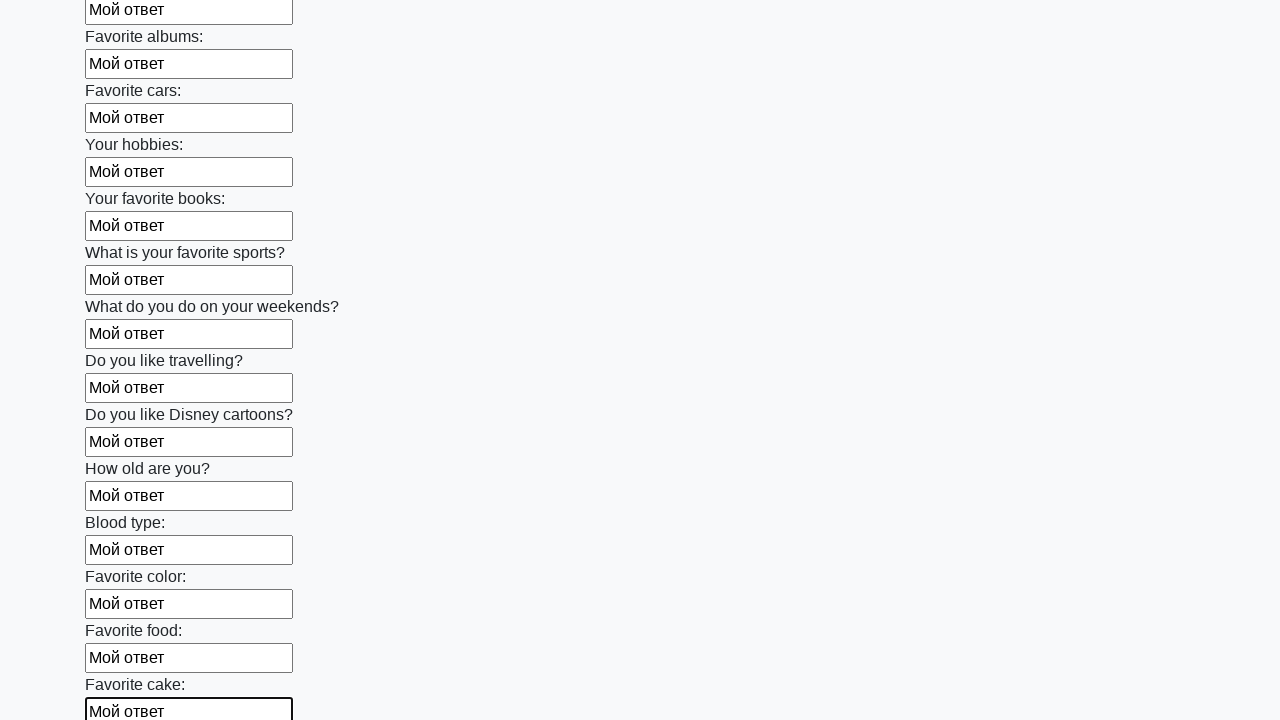

Filled an input field with 'Мой ответ' on input >> nth=22
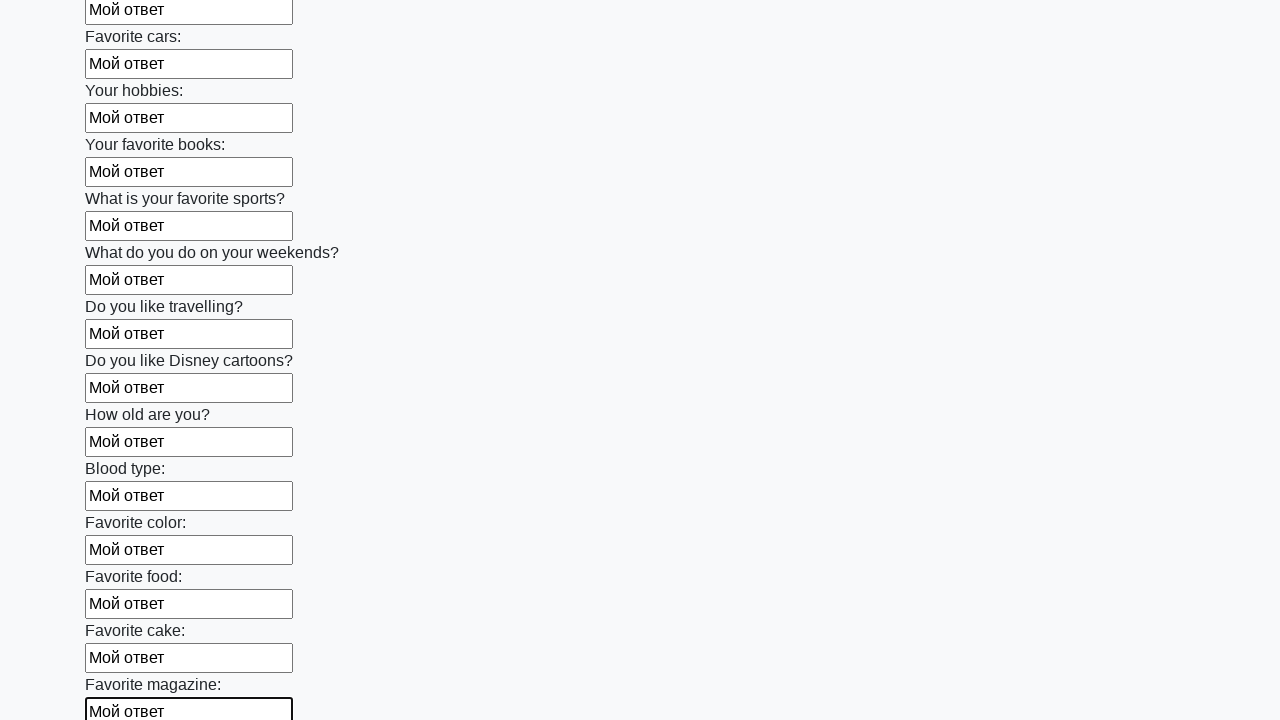

Filled an input field with 'Мой ответ' on input >> nth=23
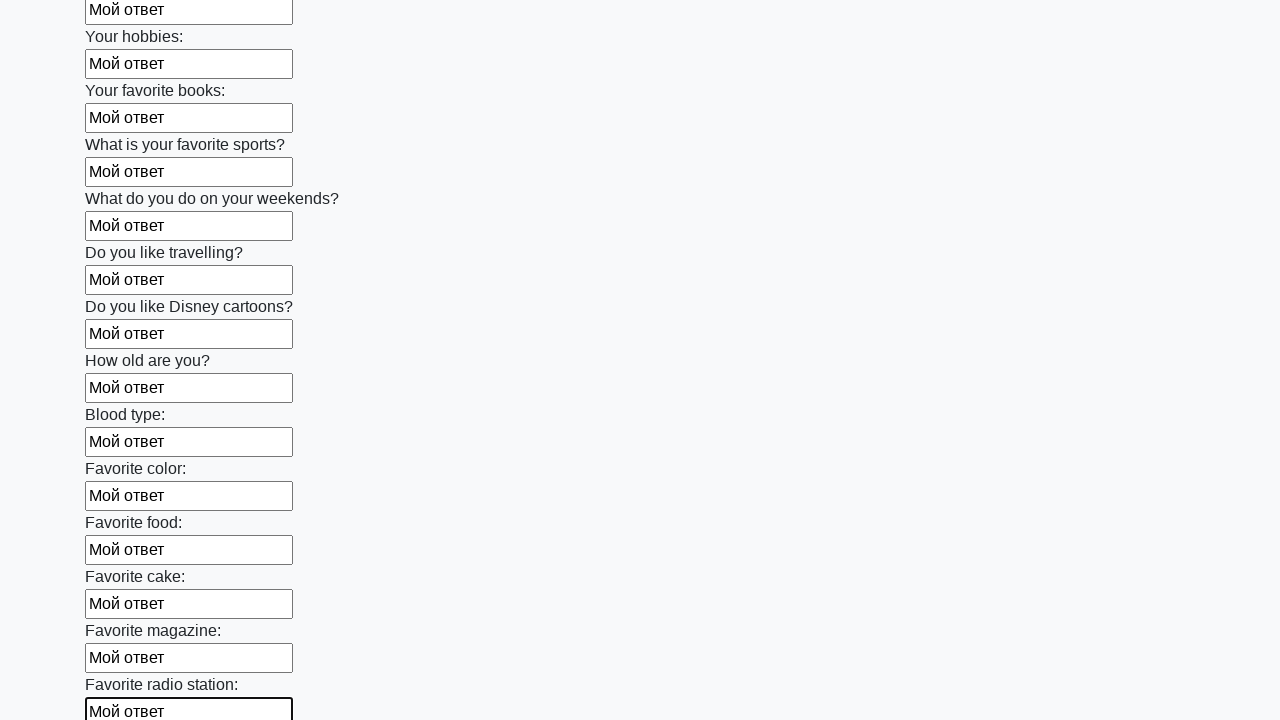

Filled an input field with 'Мой ответ' on input >> nth=24
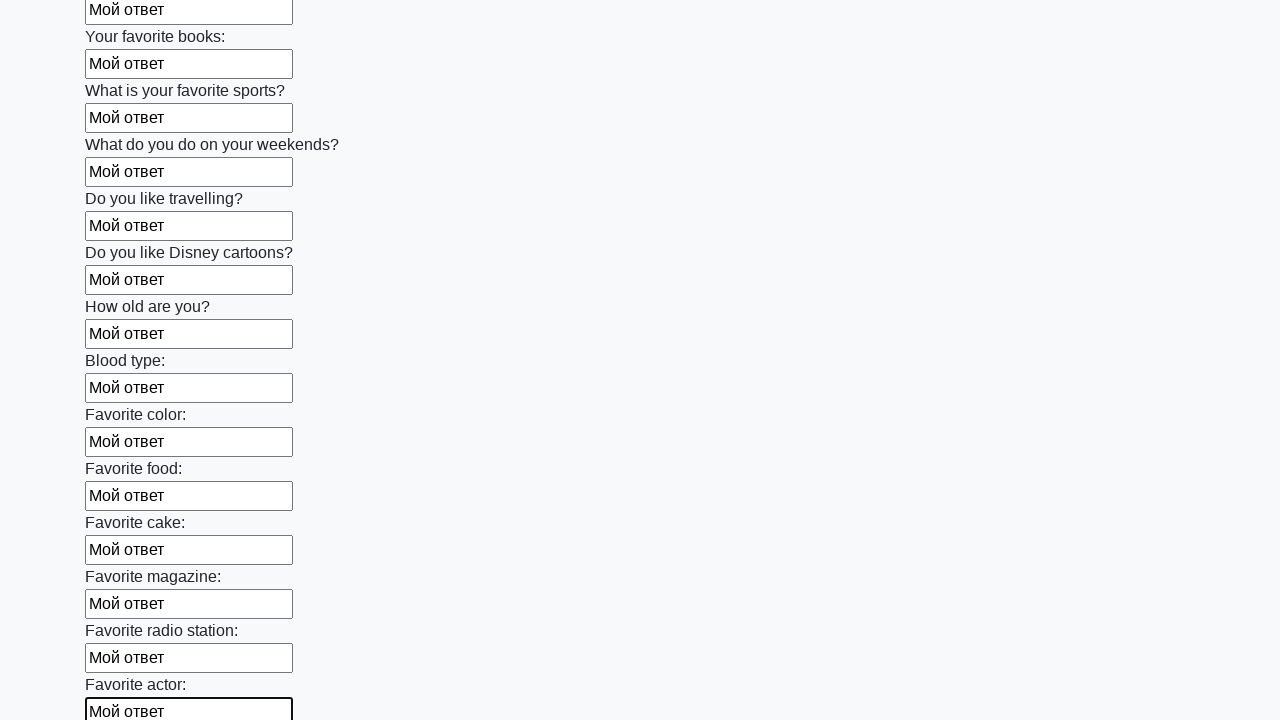

Filled an input field with 'Мой ответ' on input >> nth=25
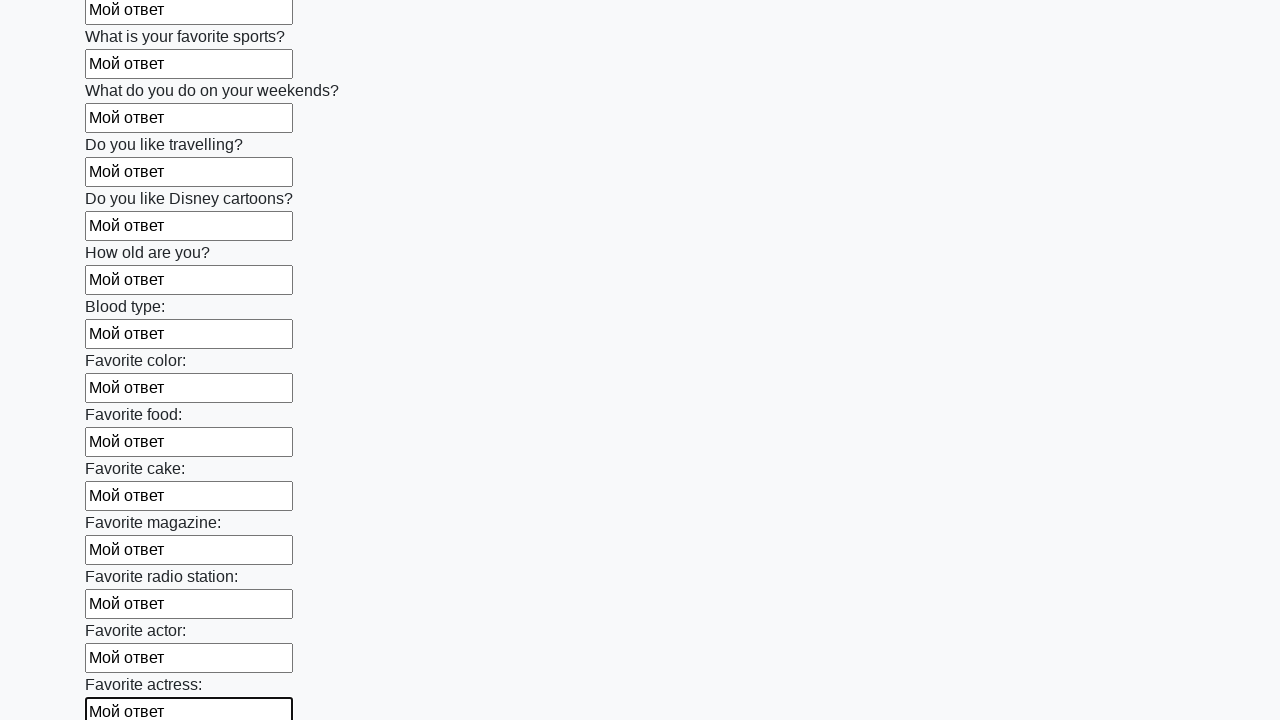

Filled an input field with 'Мой ответ' on input >> nth=26
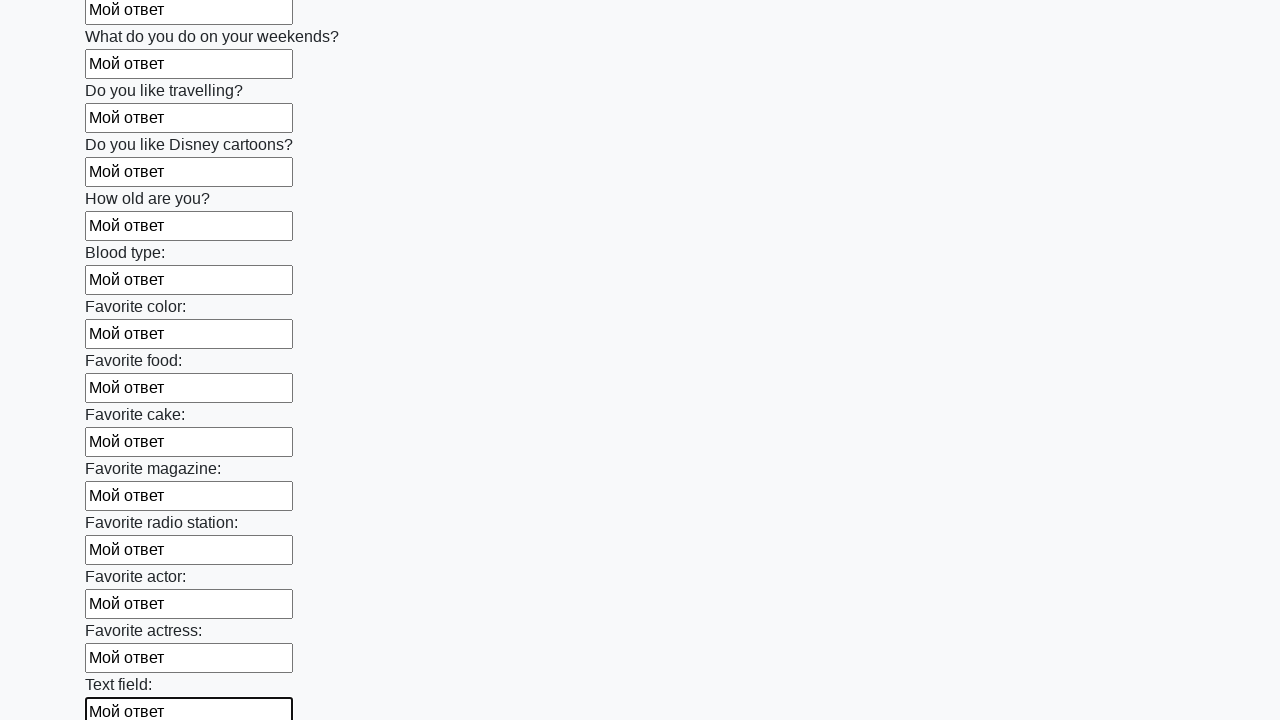

Filled an input field with 'Мой ответ' on input >> nth=27
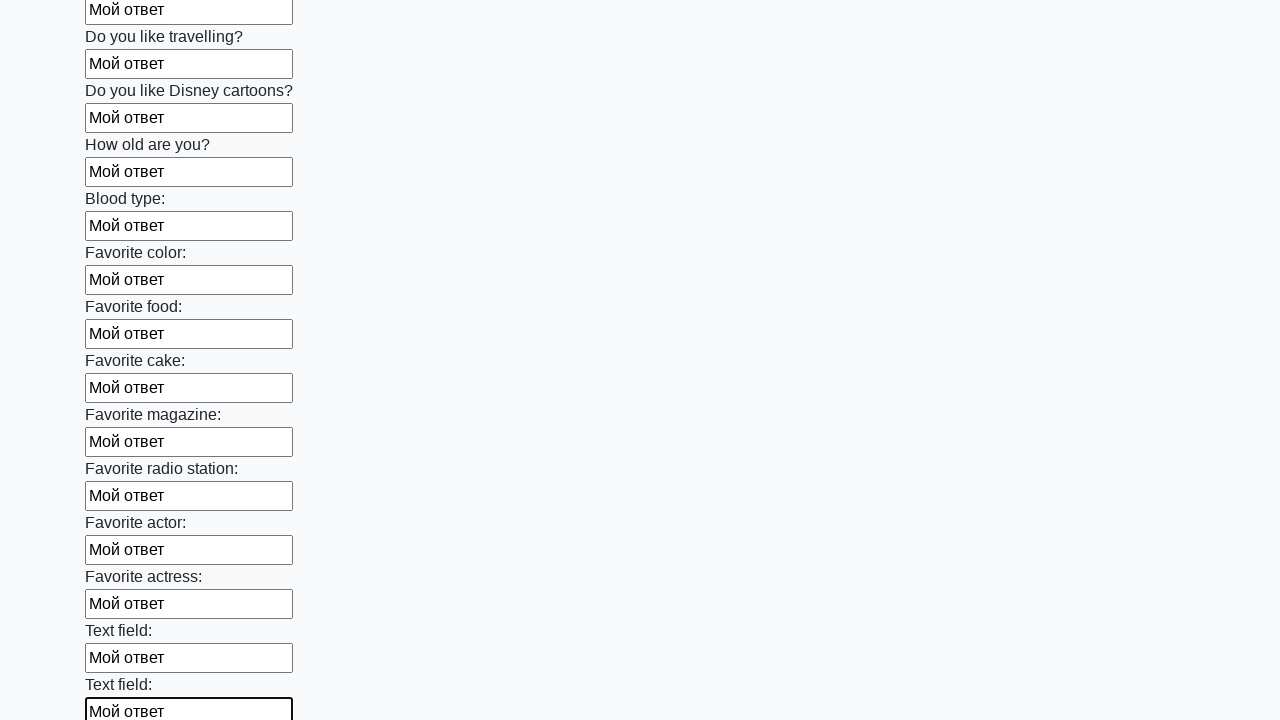

Filled an input field with 'Мой ответ' on input >> nth=28
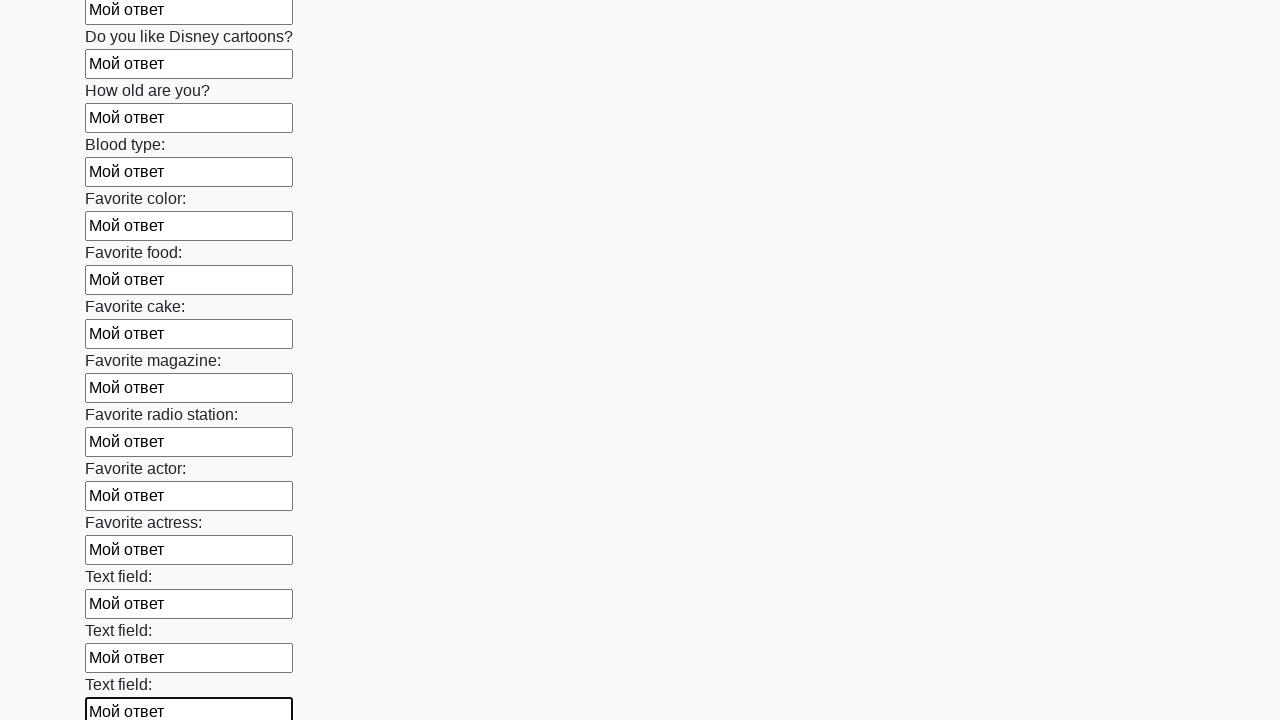

Filled an input field with 'Мой ответ' on input >> nth=29
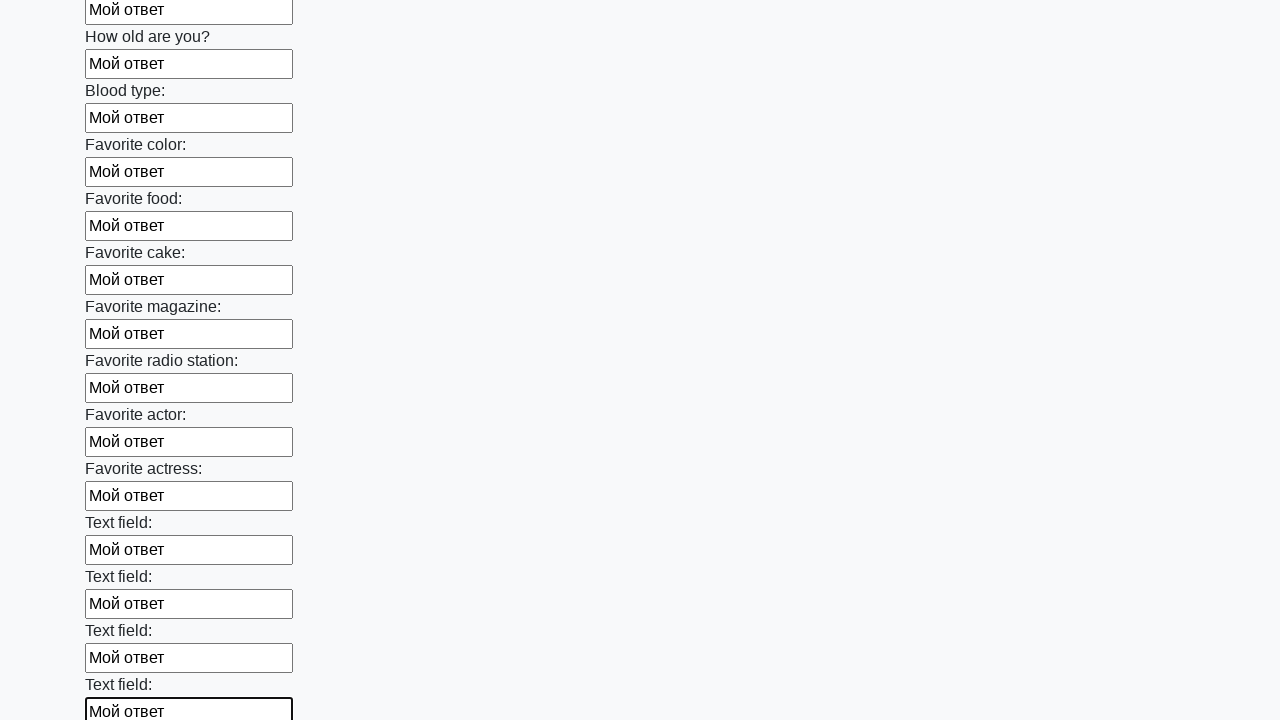

Filled an input field with 'Мой ответ' on input >> nth=30
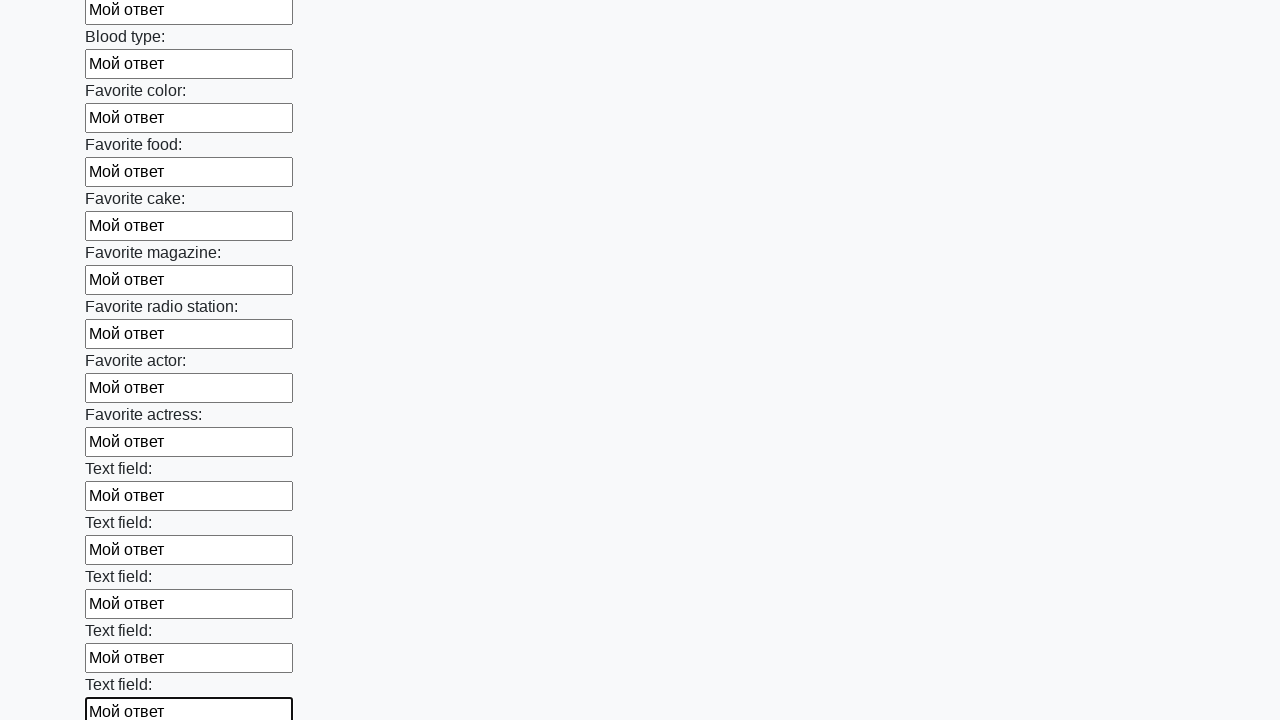

Filled an input field with 'Мой ответ' on input >> nth=31
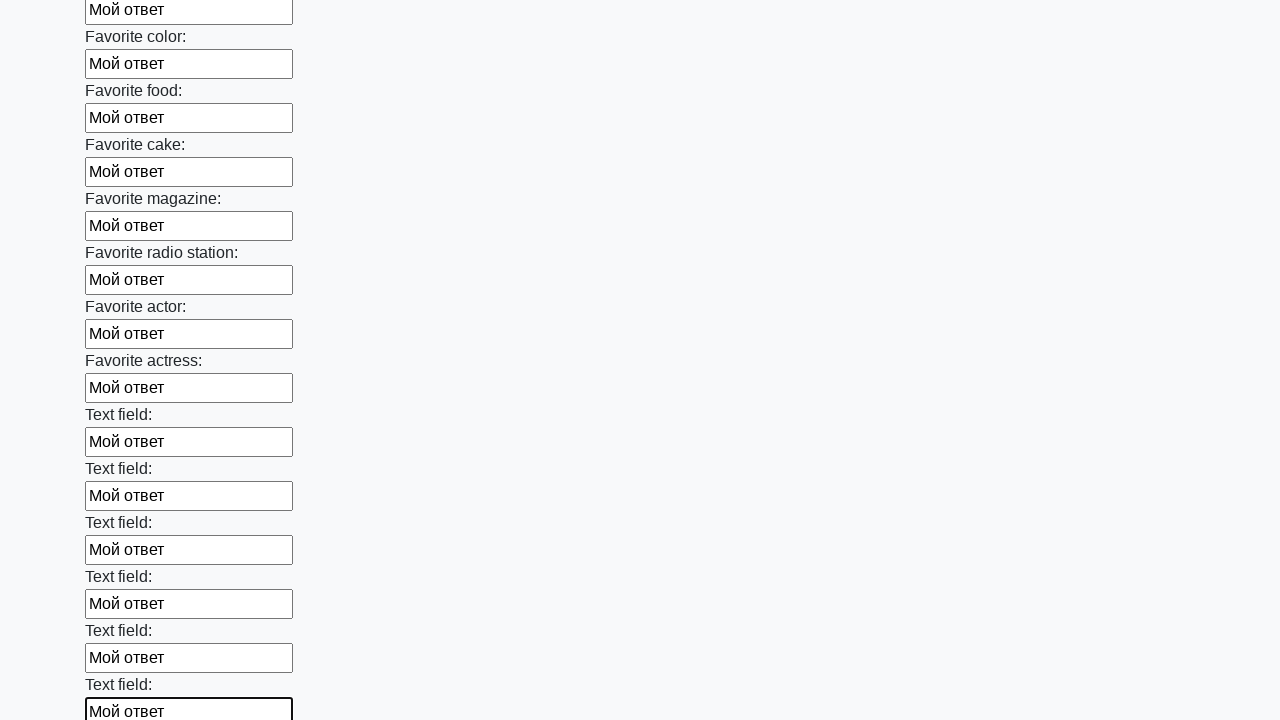

Filled an input field with 'Мой ответ' on input >> nth=32
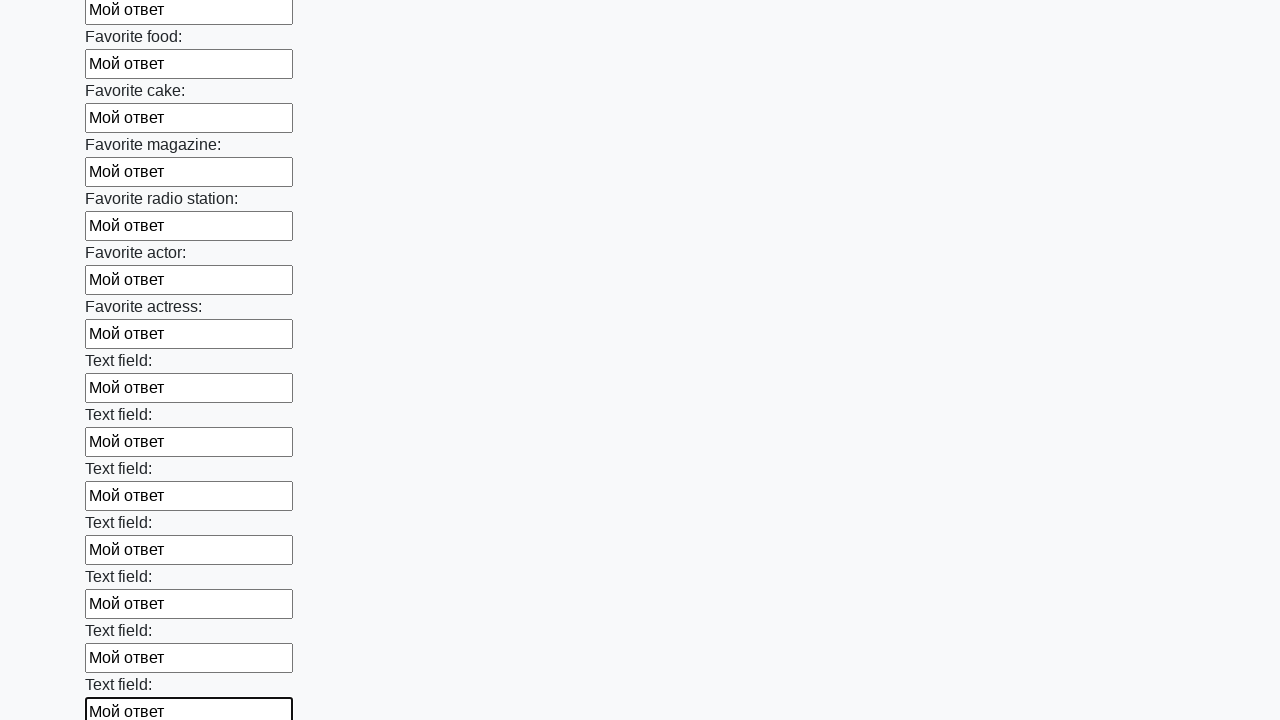

Filled an input field with 'Мой ответ' on input >> nth=33
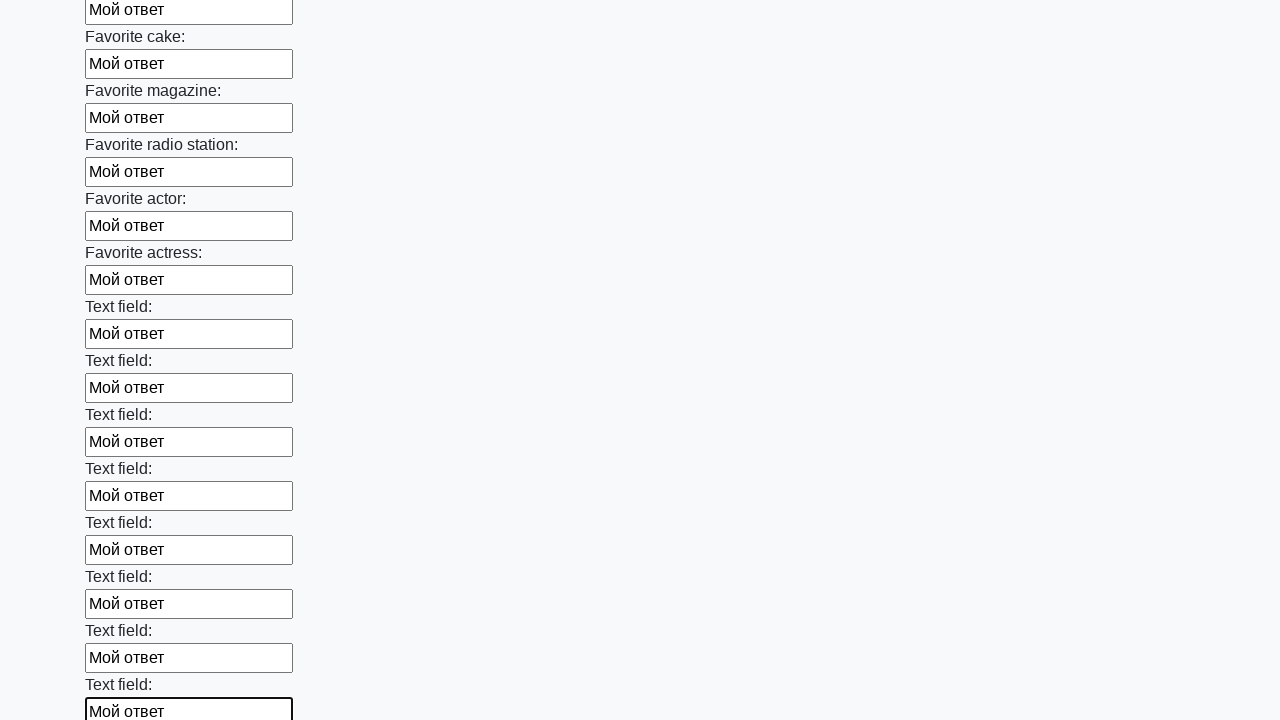

Filled an input field with 'Мой ответ' on input >> nth=34
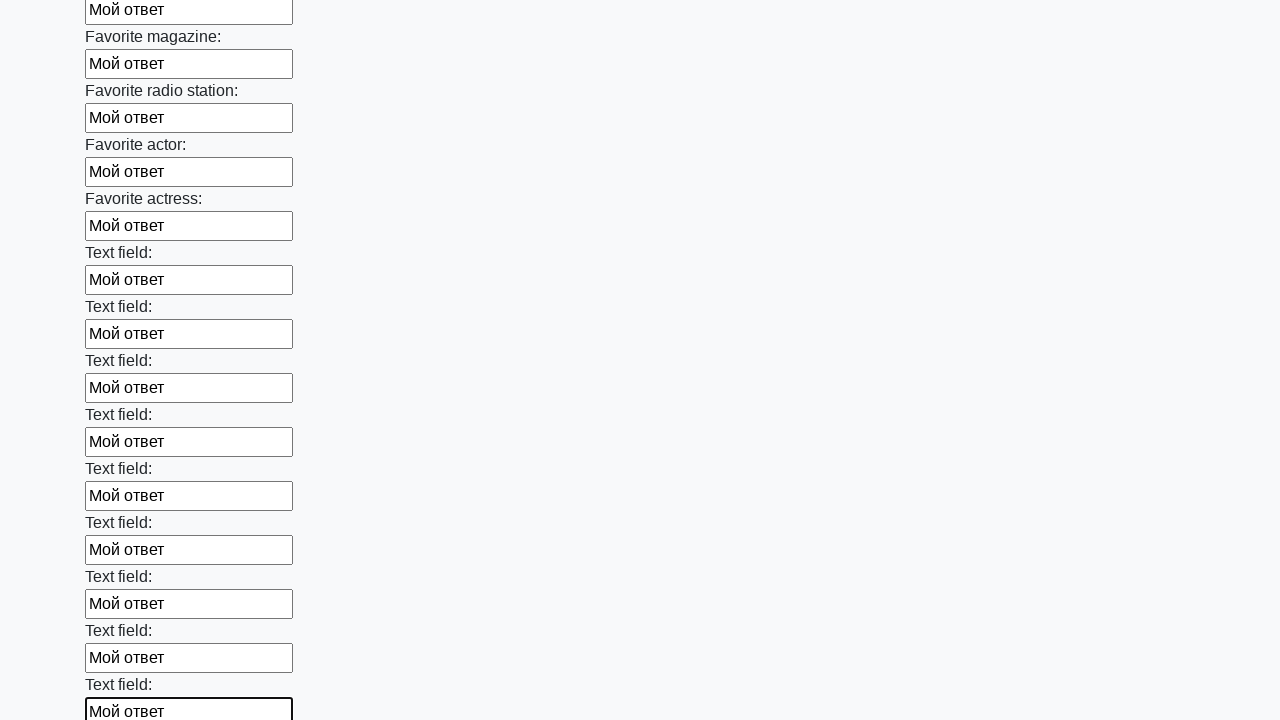

Filled an input field with 'Мой ответ' on input >> nth=35
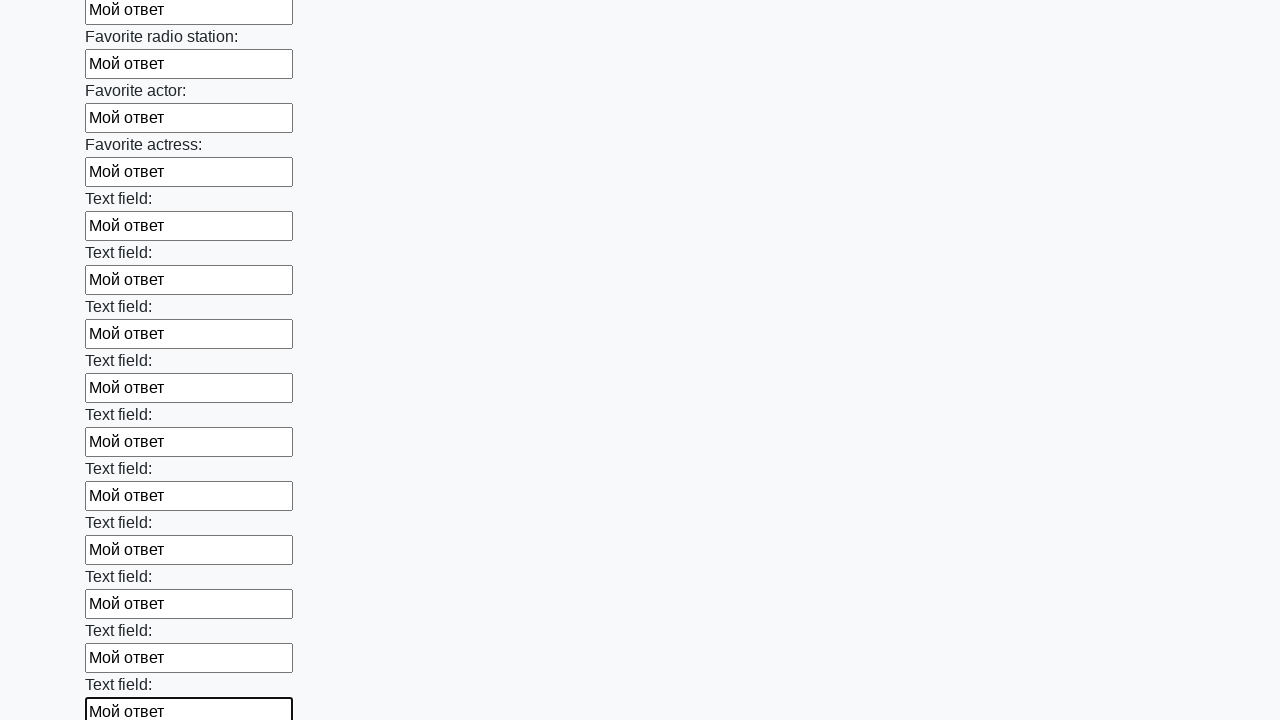

Filled an input field with 'Мой ответ' on input >> nth=36
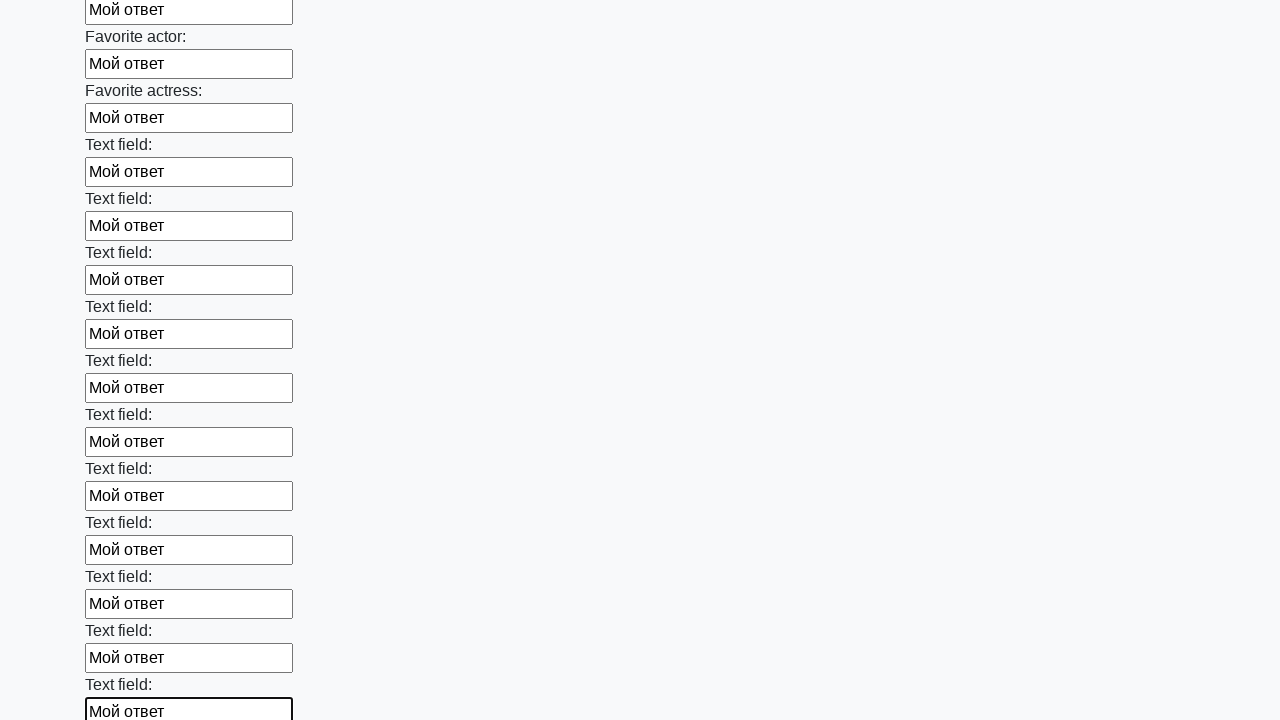

Filled an input field with 'Мой ответ' on input >> nth=37
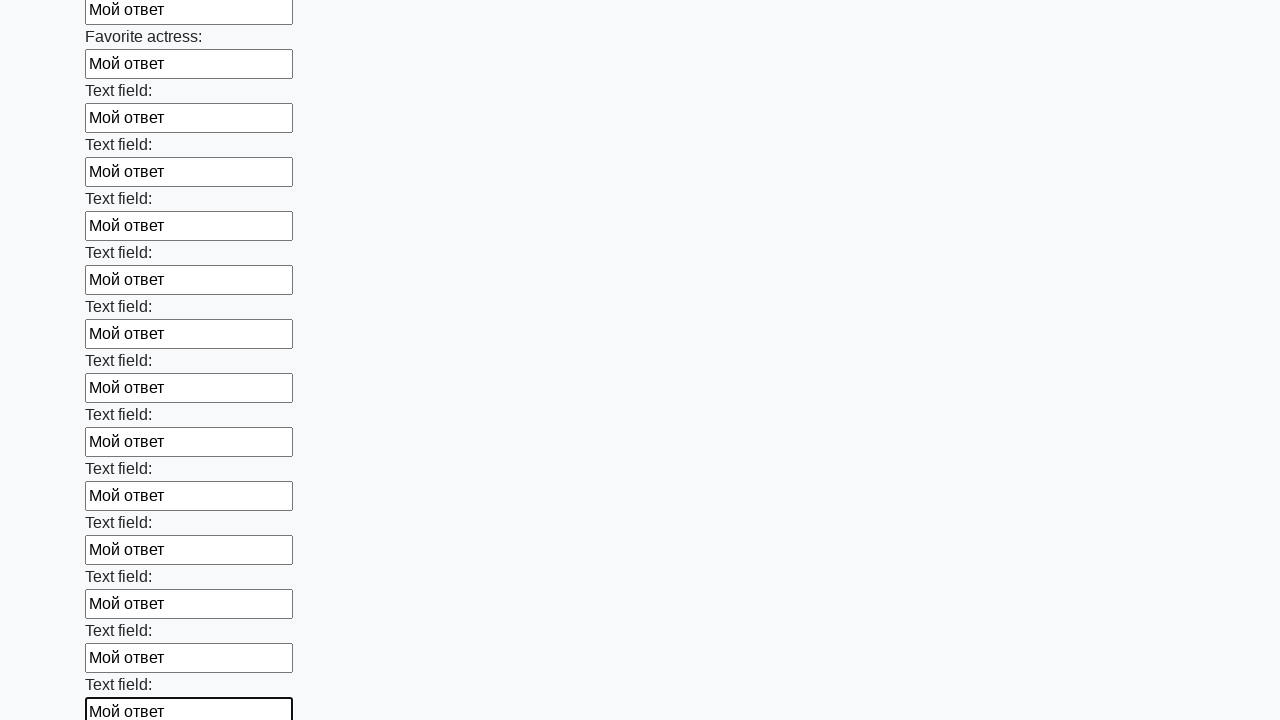

Filled an input field with 'Мой ответ' on input >> nth=38
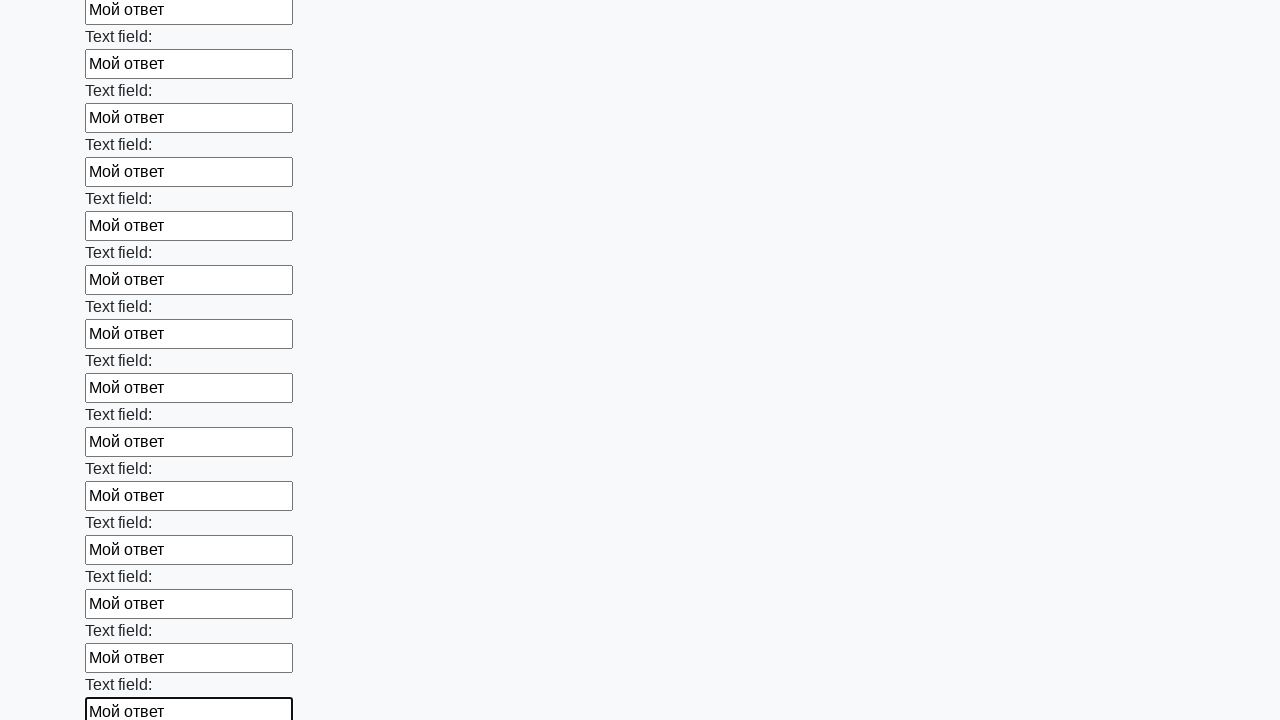

Filled an input field with 'Мой ответ' on input >> nth=39
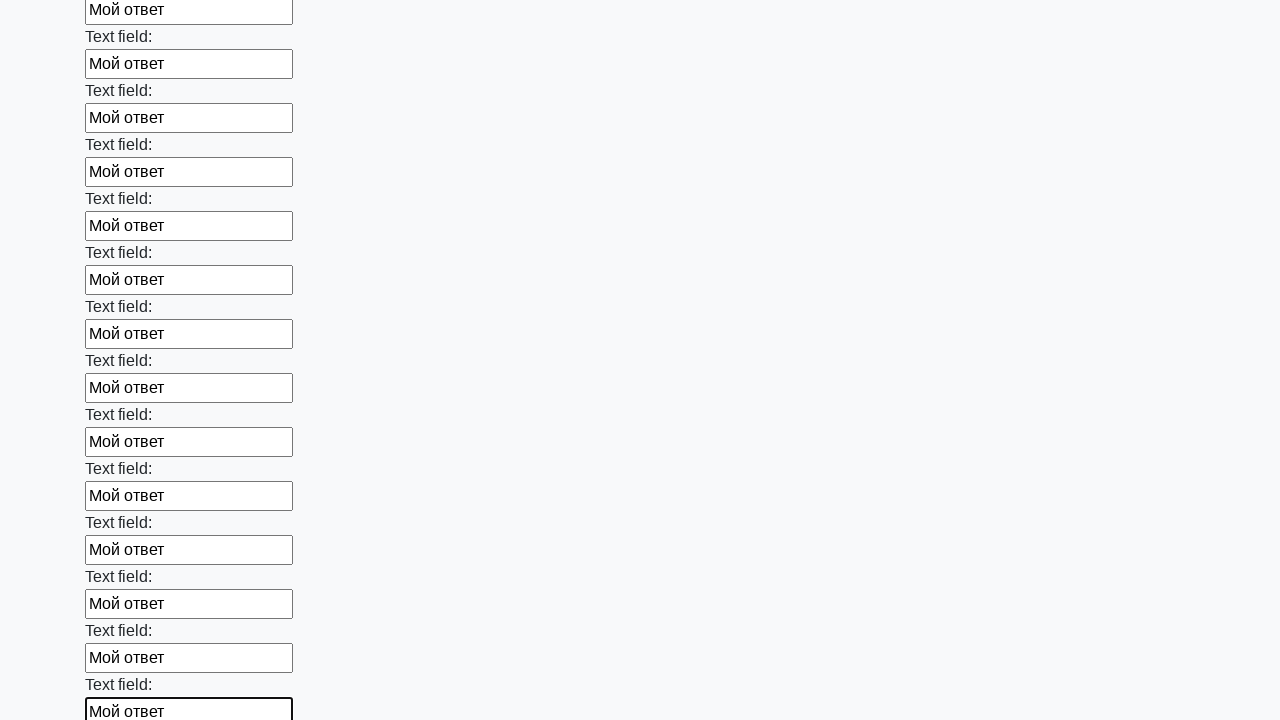

Filled an input field with 'Мой ответ' on input >> nth=40
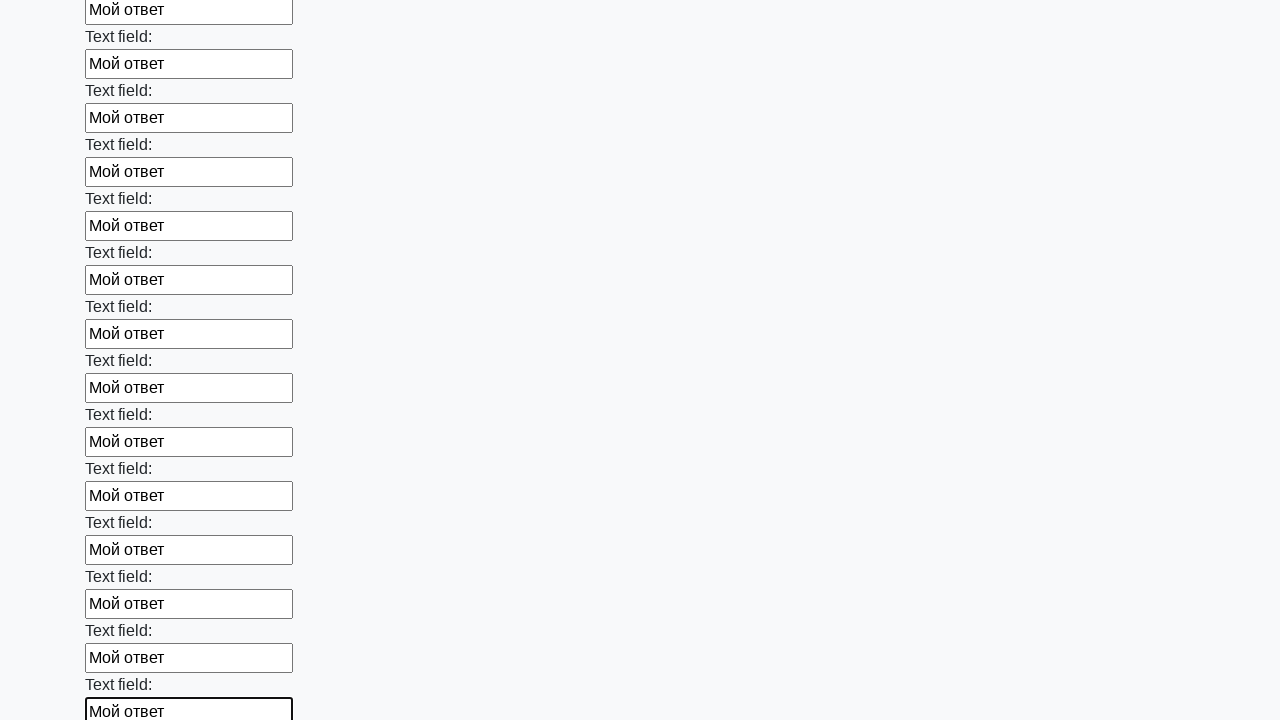

Filled an input field with 'Мой ответ' on input >> nth=41
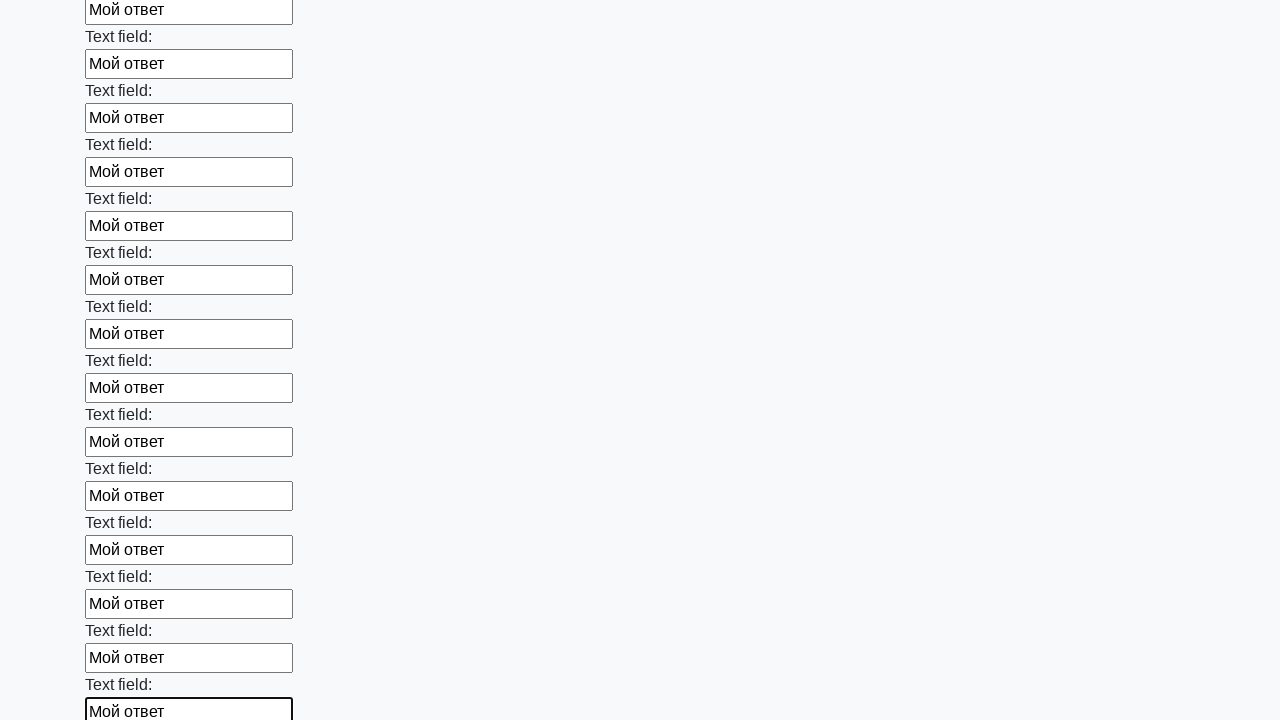

Filled an input field with 'Мой ответ' on input >> nth=42
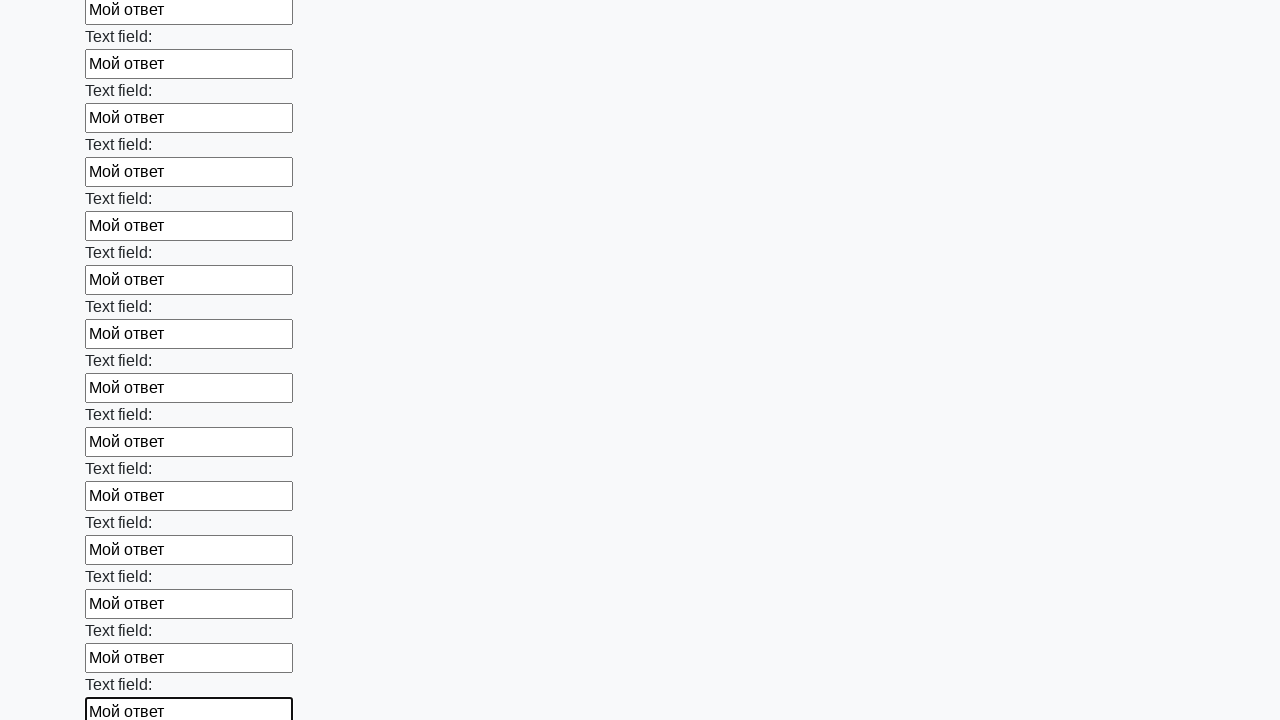

Filled an input field with 'Мой ответ' on input >> nth=43
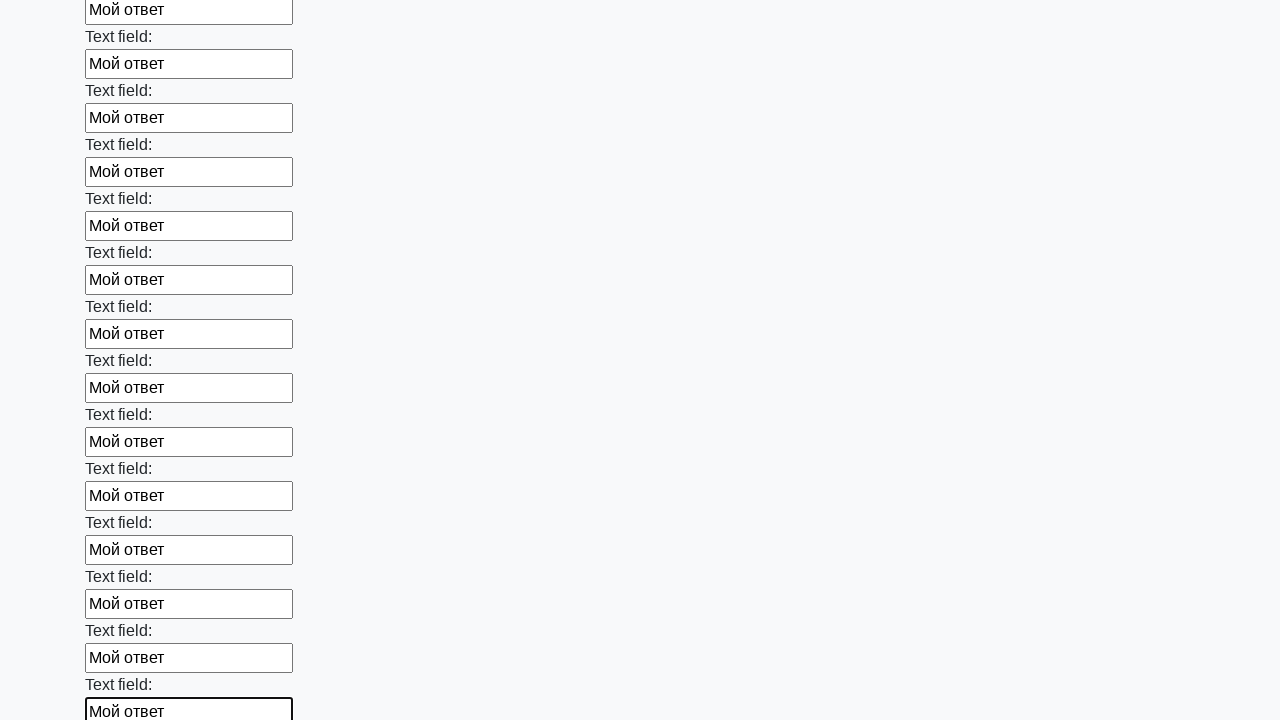

Filled an input field with 'Мой ответ' on input >> nth=44
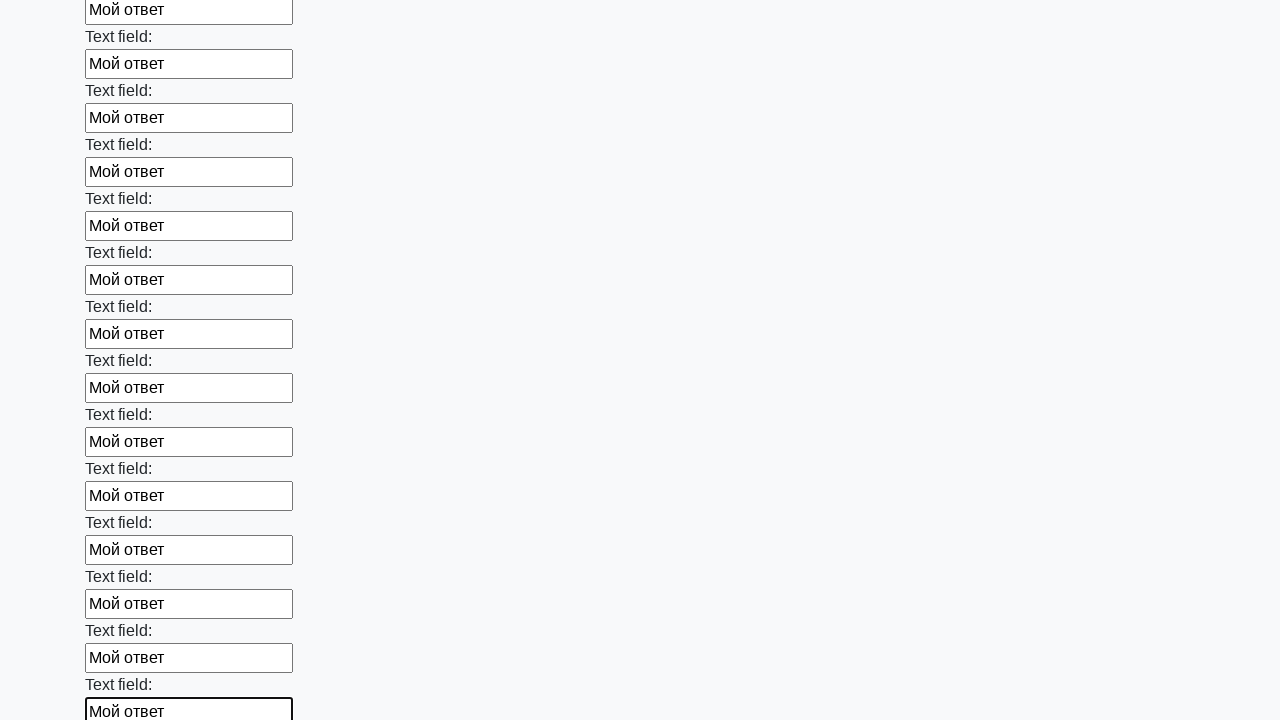

Filled an input field with 'Мой ответ' on input >> nth=45
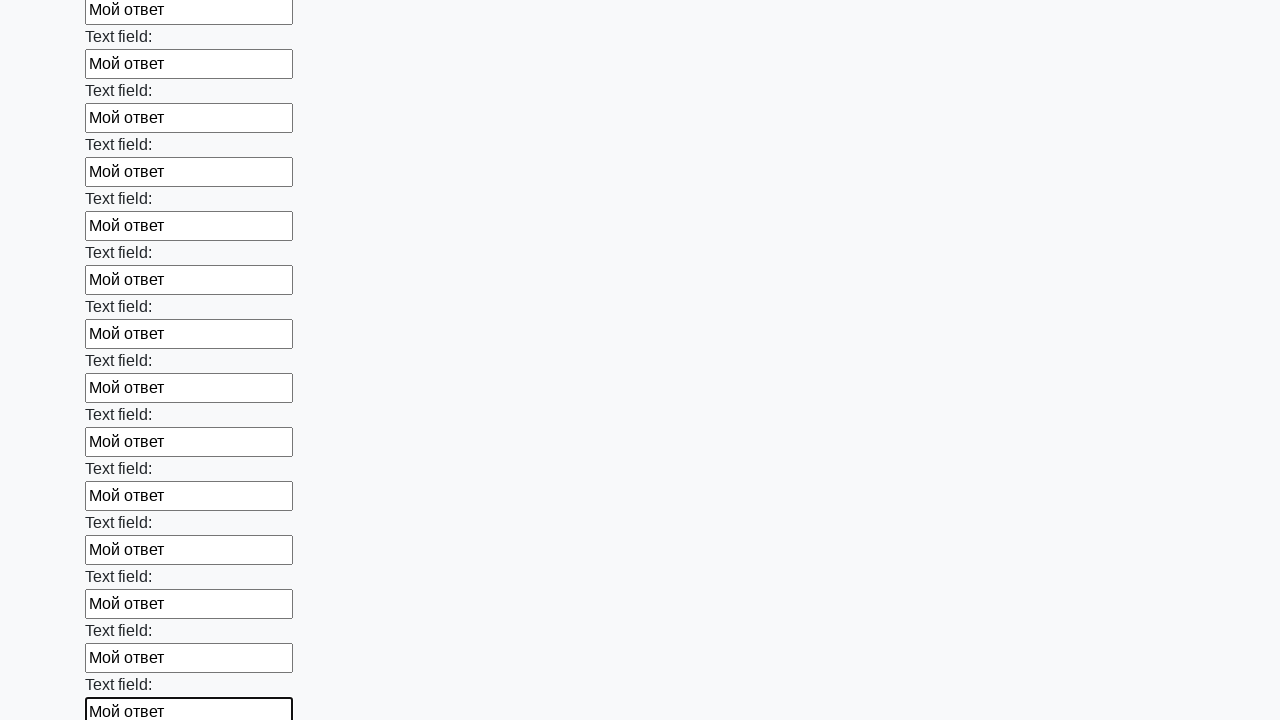

Filled an input field with 'Мой ответ' on input >> nth=46
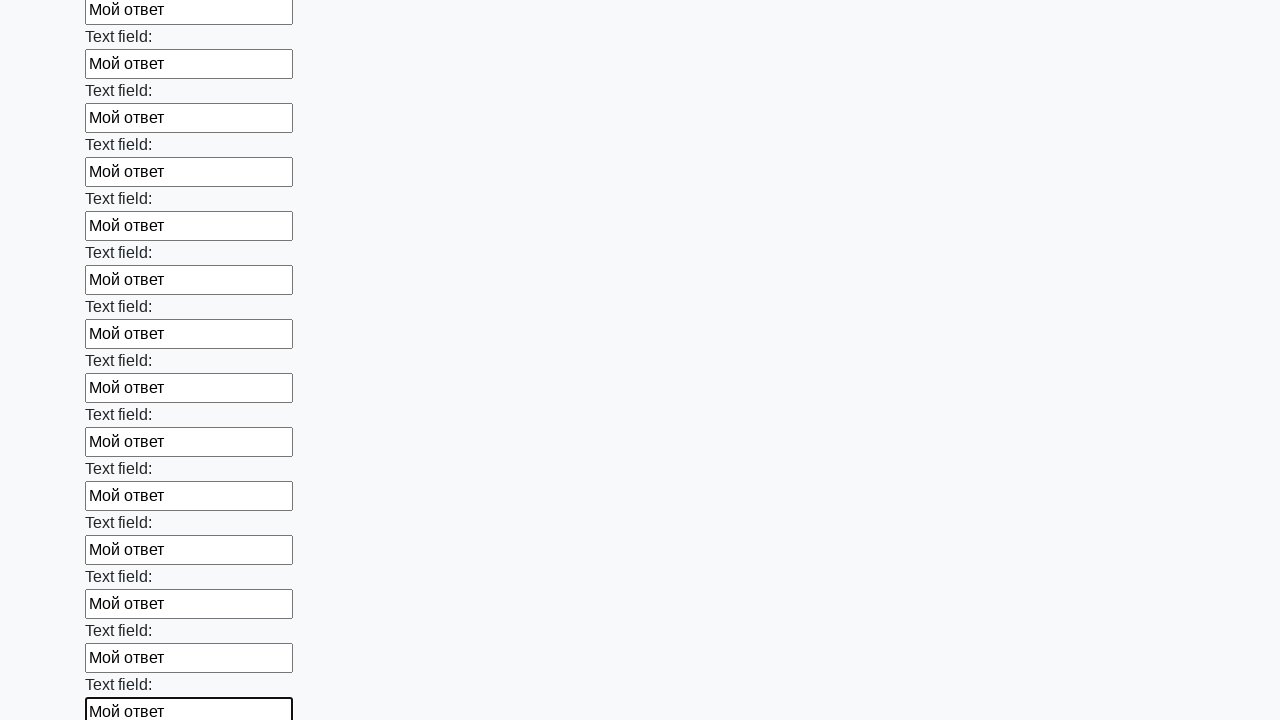

Filled an input field with 'Мой ответ' on input >> nth=47
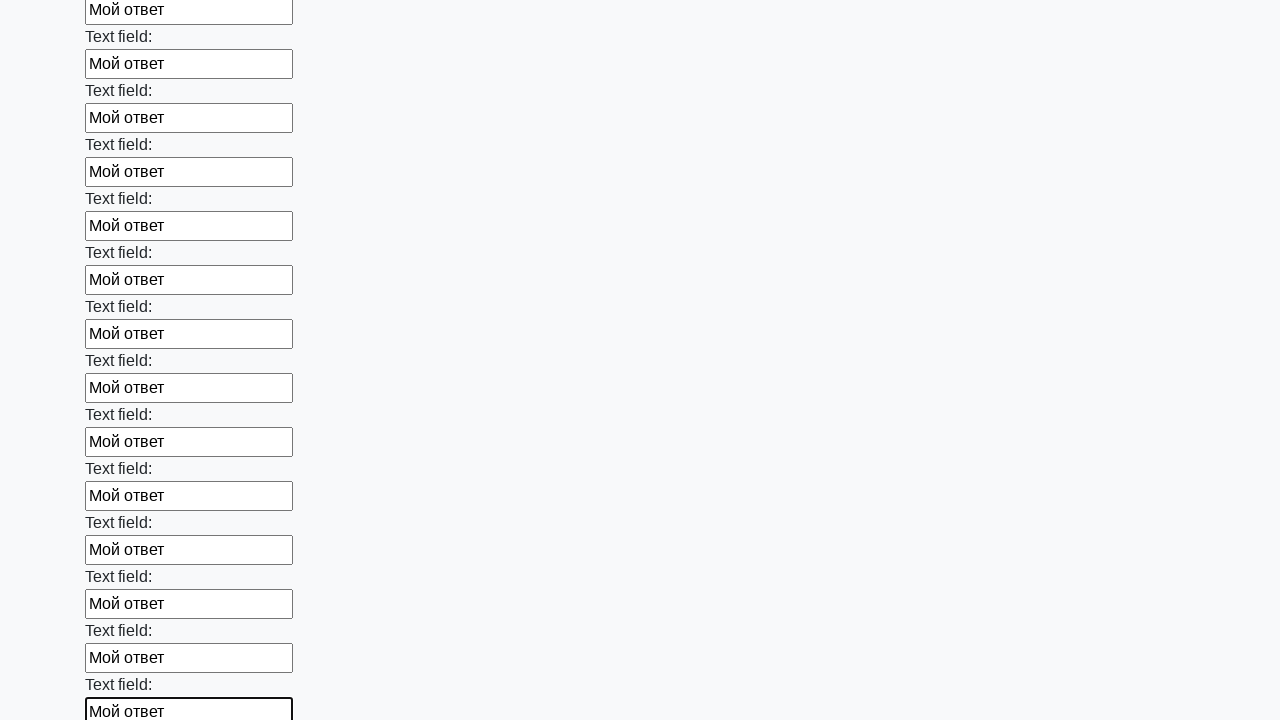

Filled an input field with 'Мой ответ' on input >> nth=48
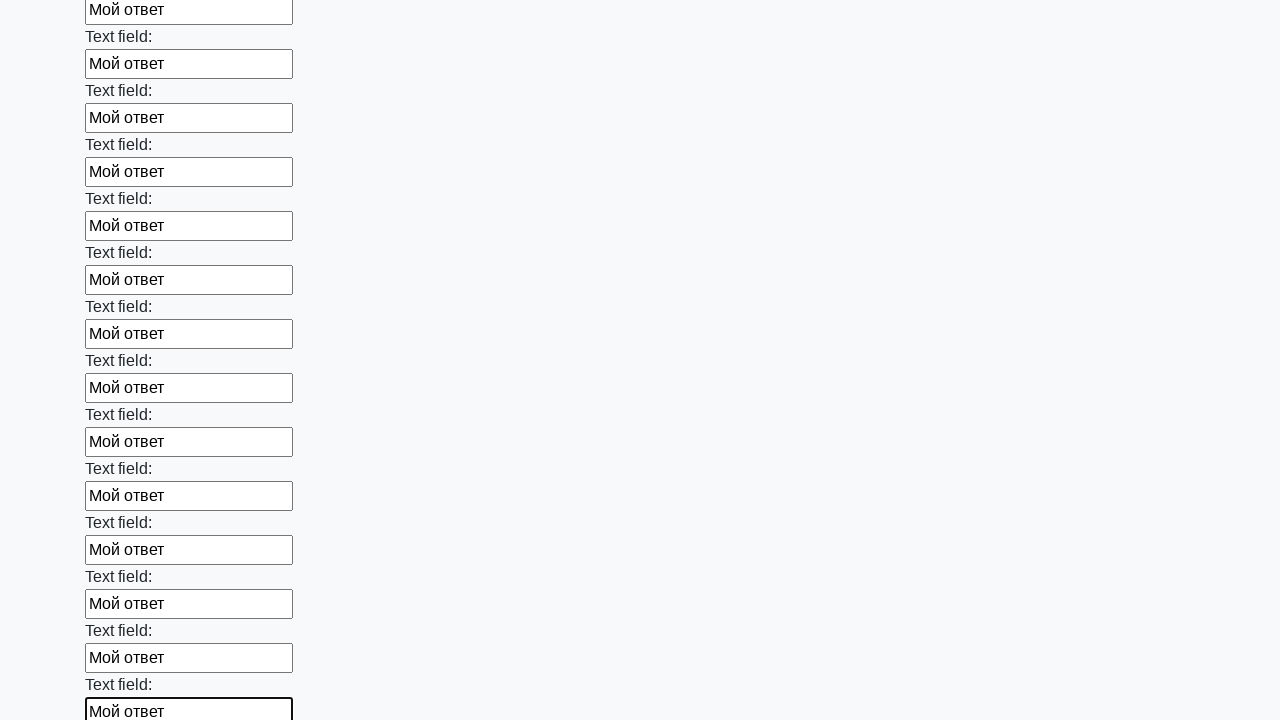

Filled an input field with 'Мой ответ' on input >> nth=49
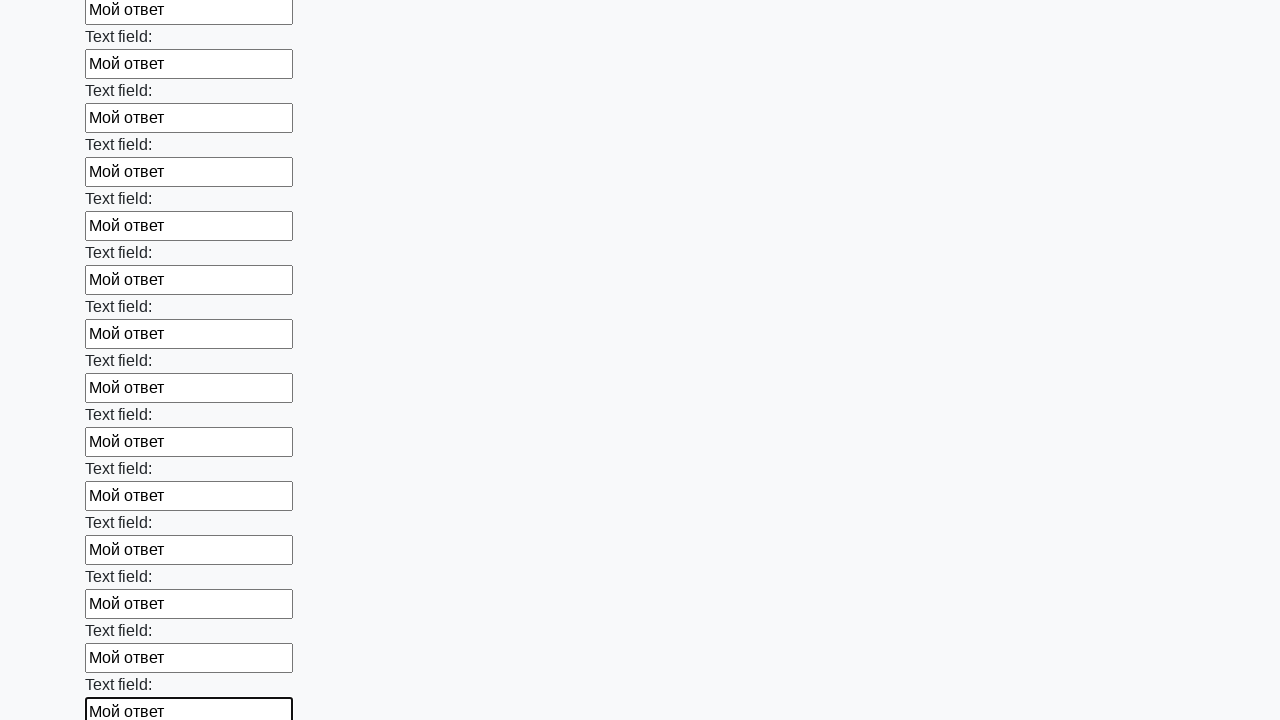

Filled an input field with 'Мой ответ' on input >> nth=50
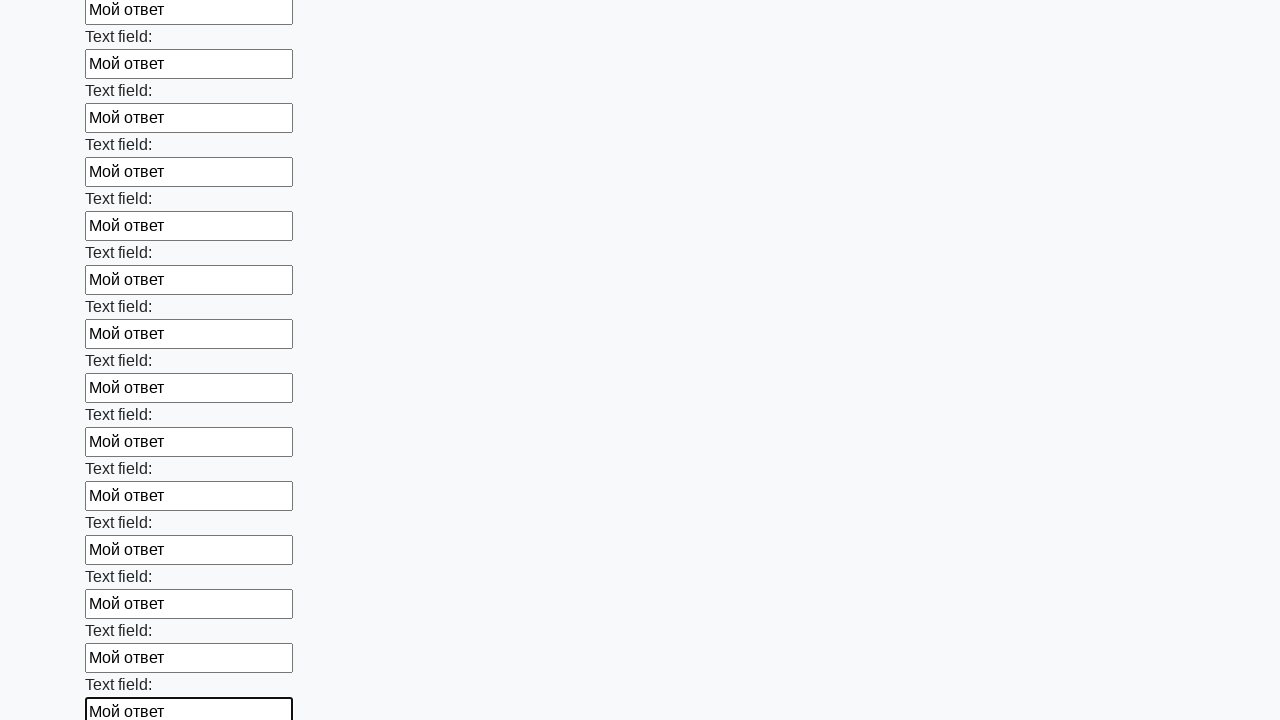

Filled an input field with 'Мой ответ' on input >> nth=51
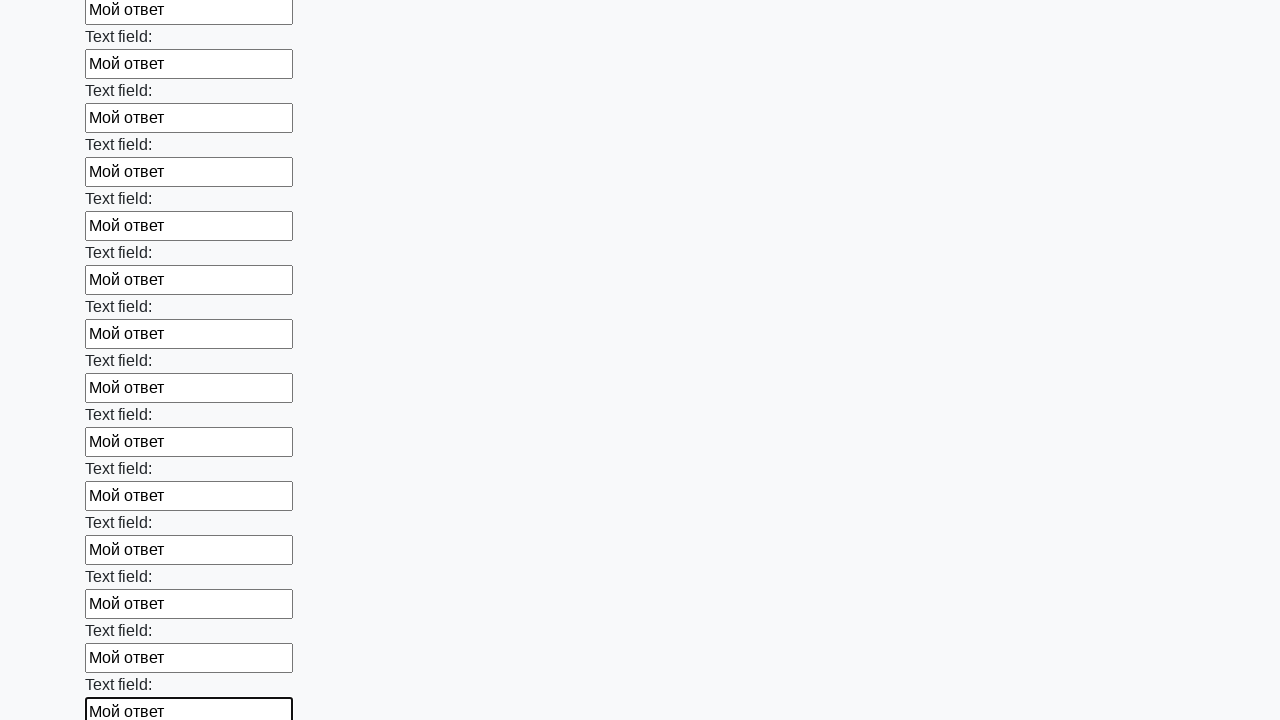

Filled an input field with 'Мой ответ' on input >> nth=52
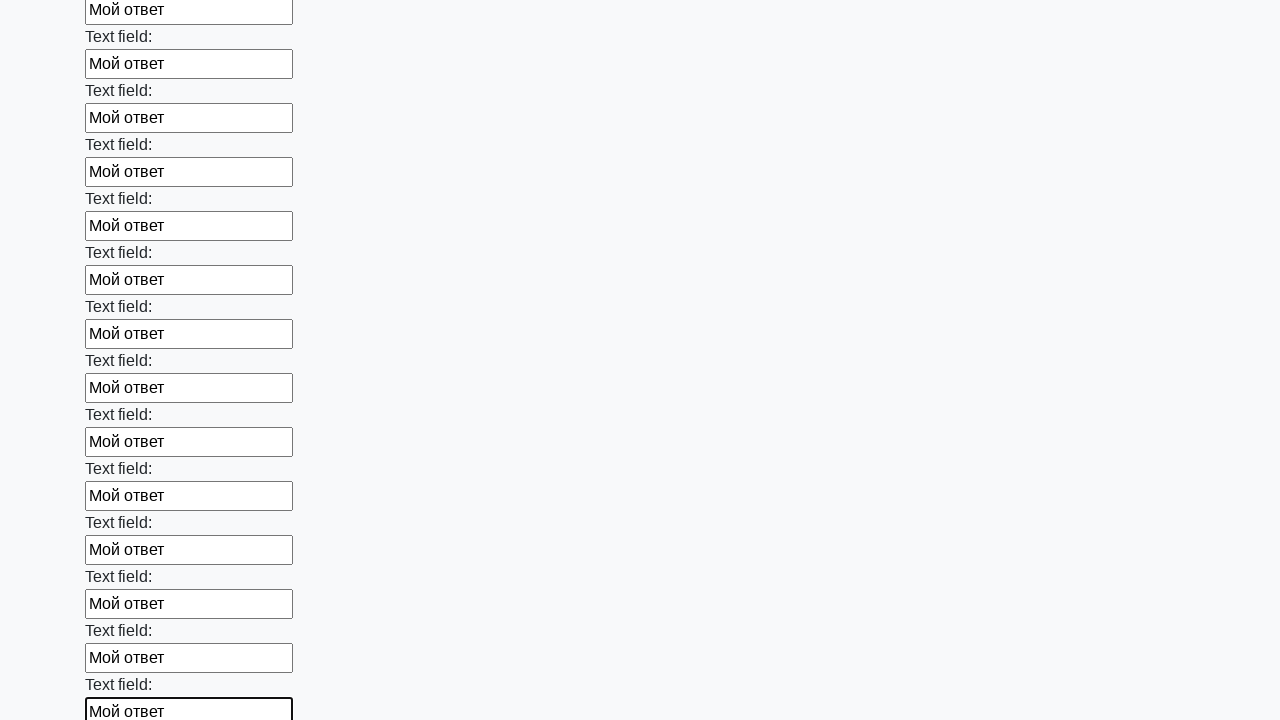

Filled an input field with 'Мой ответ' on input >> nth=53
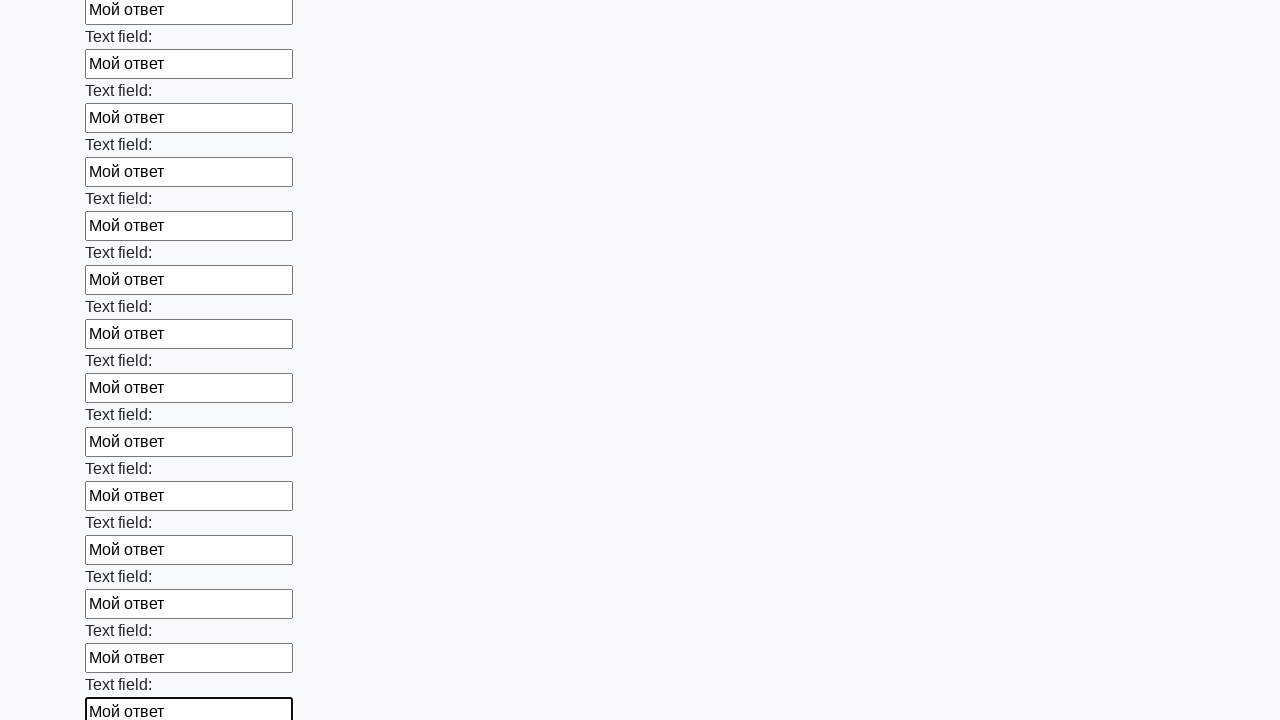

Filled an input field with 'Мой ответ' on input >> nth=54
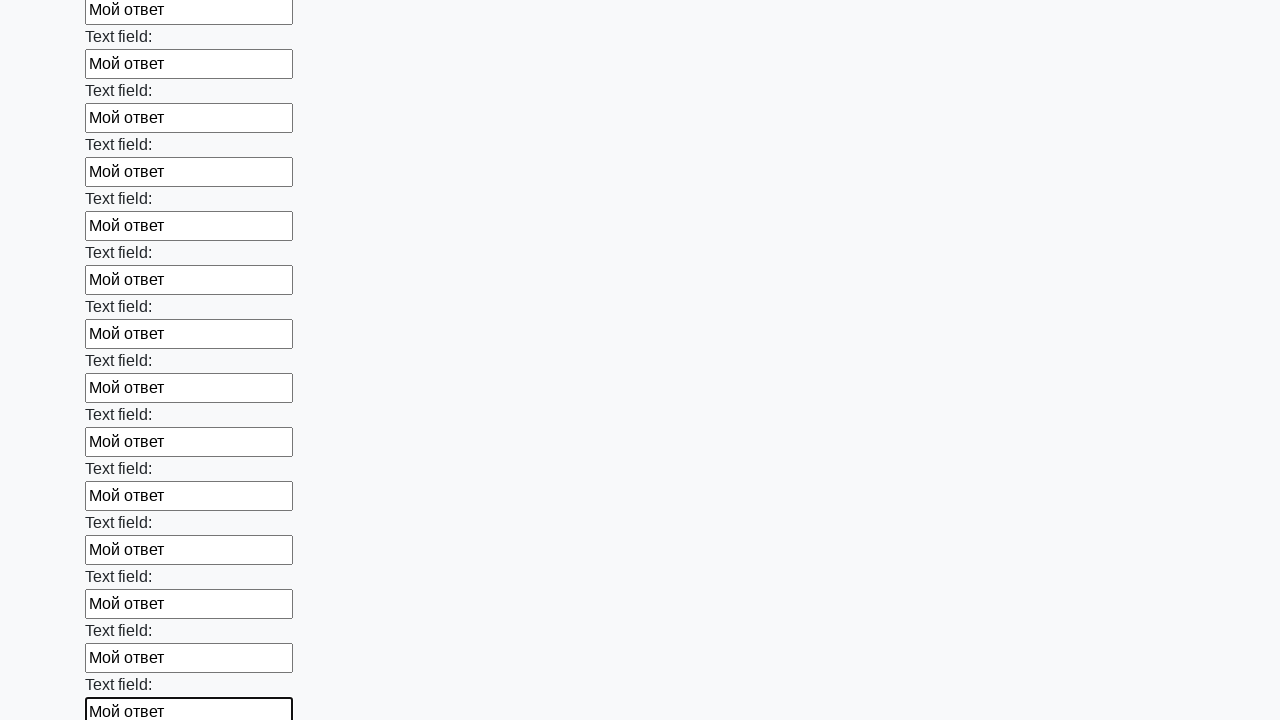

Filled an input field with 'Мой ответ' on input >> nth=55
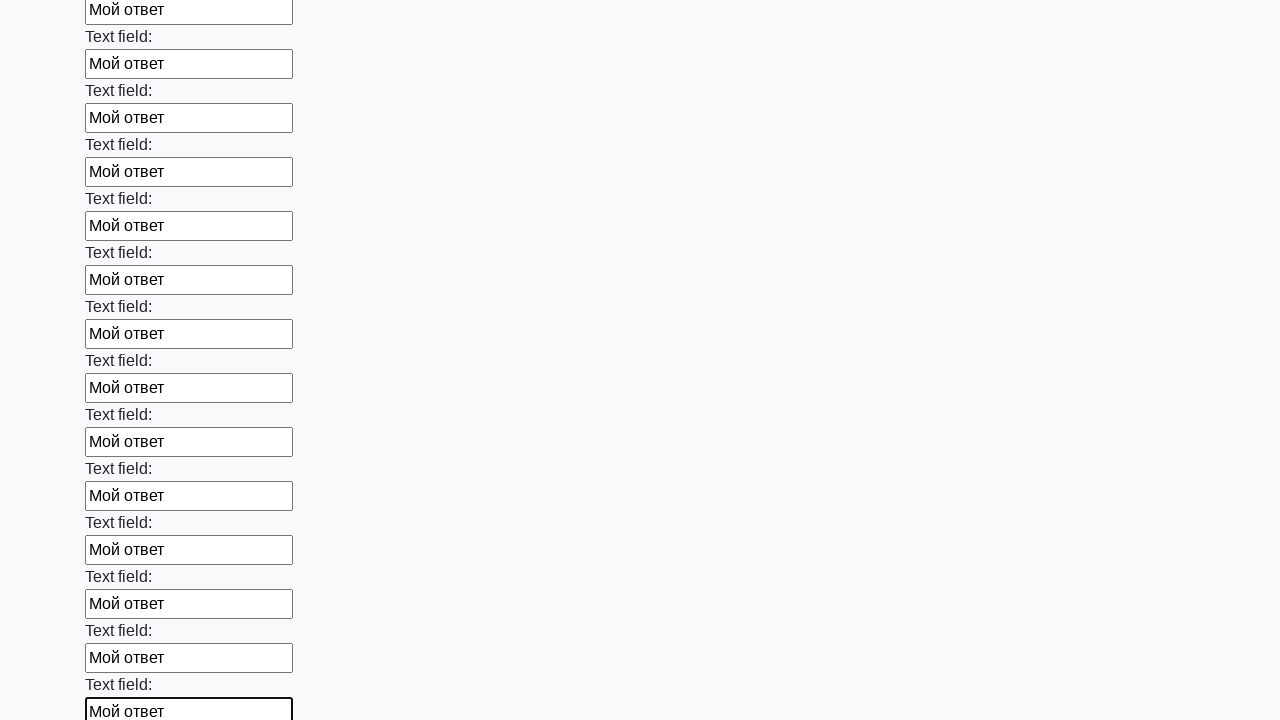

Filled an input field with 'Мой ответ' on input >> nth=56
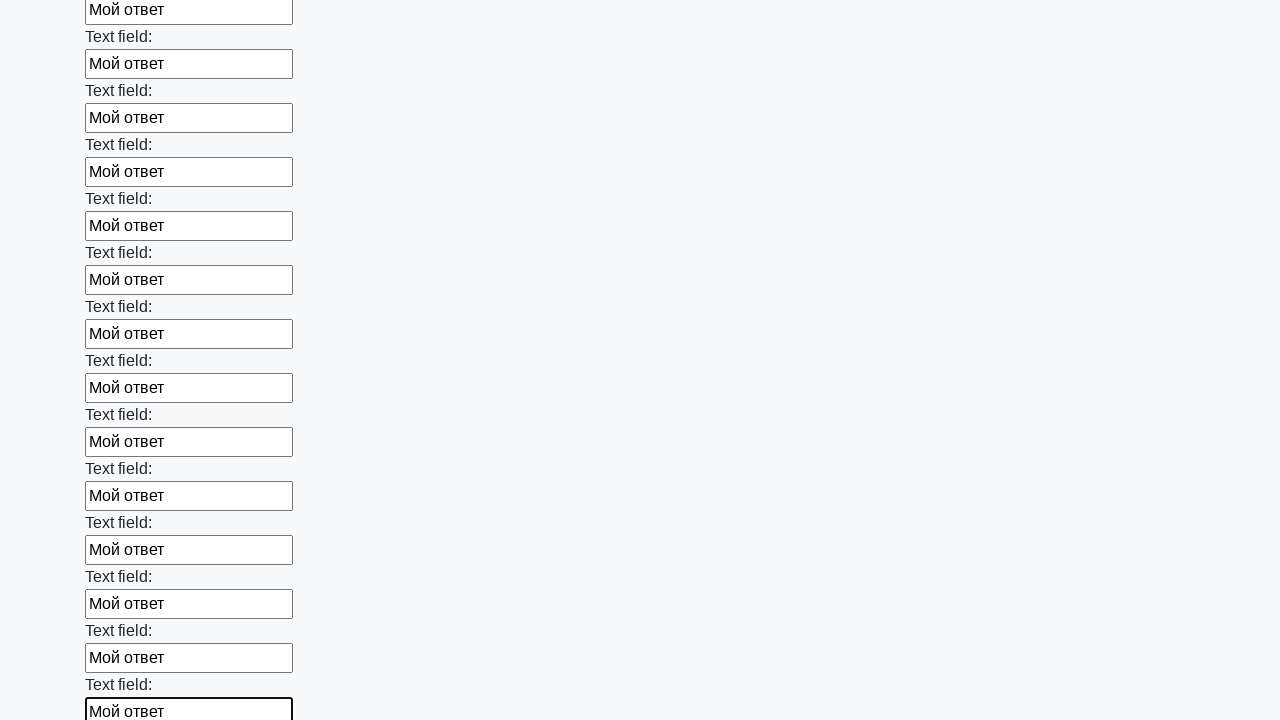

Filled an input field with 'Мой ответ' on input >> nth=57
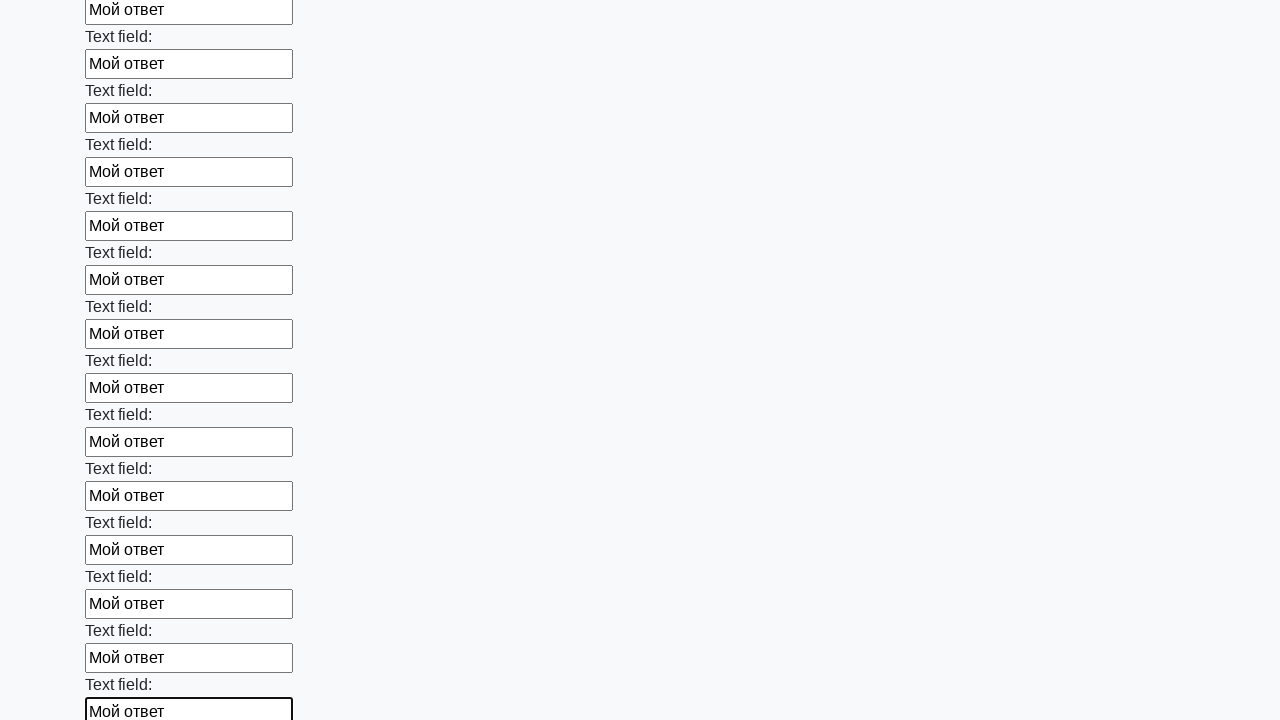

Filled an input field with 'Мой ответ' on input >> nth=58
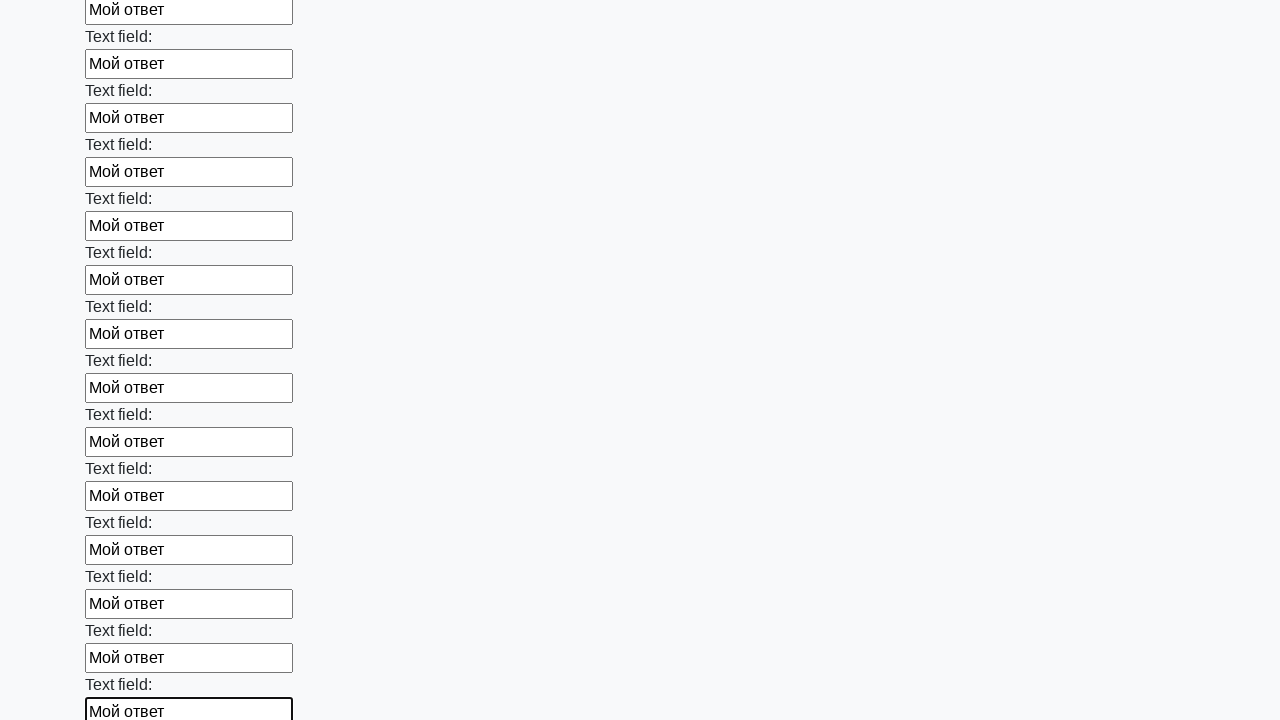

Filled an input field with 'Мой ответ' on input >> nth=59
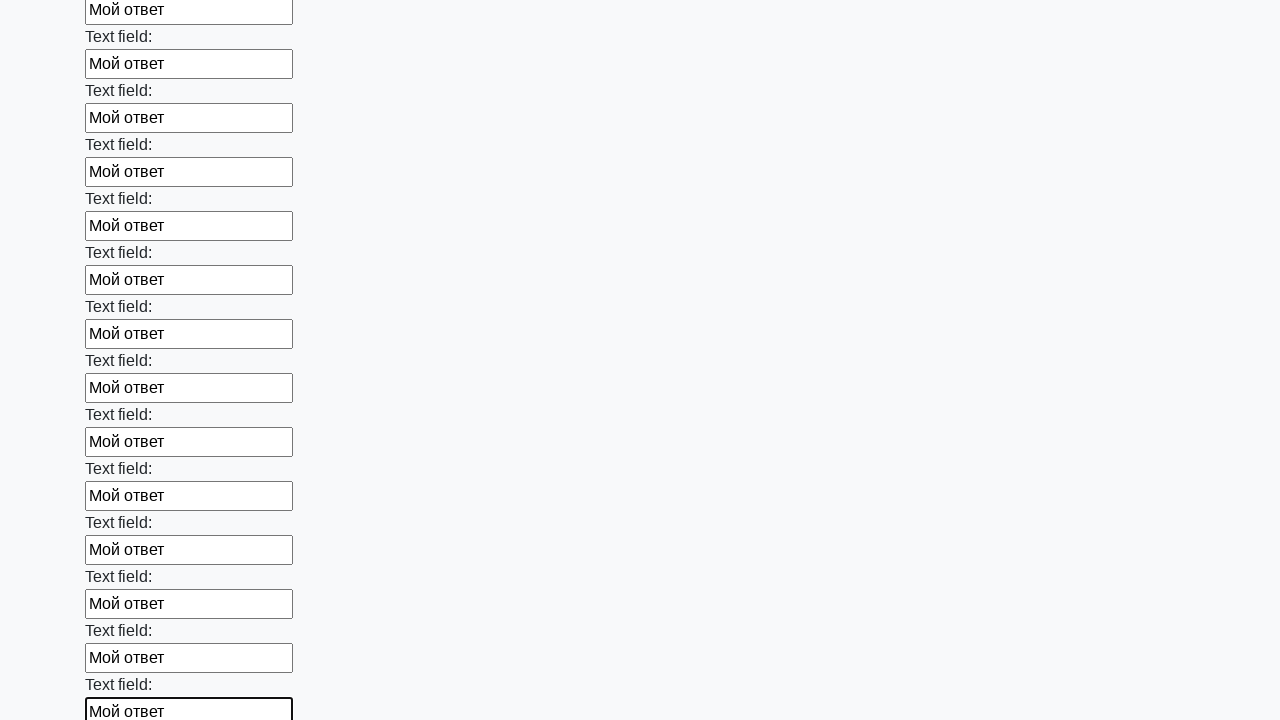

Filled an input field with 'Мой ответ' on input >> nth=60
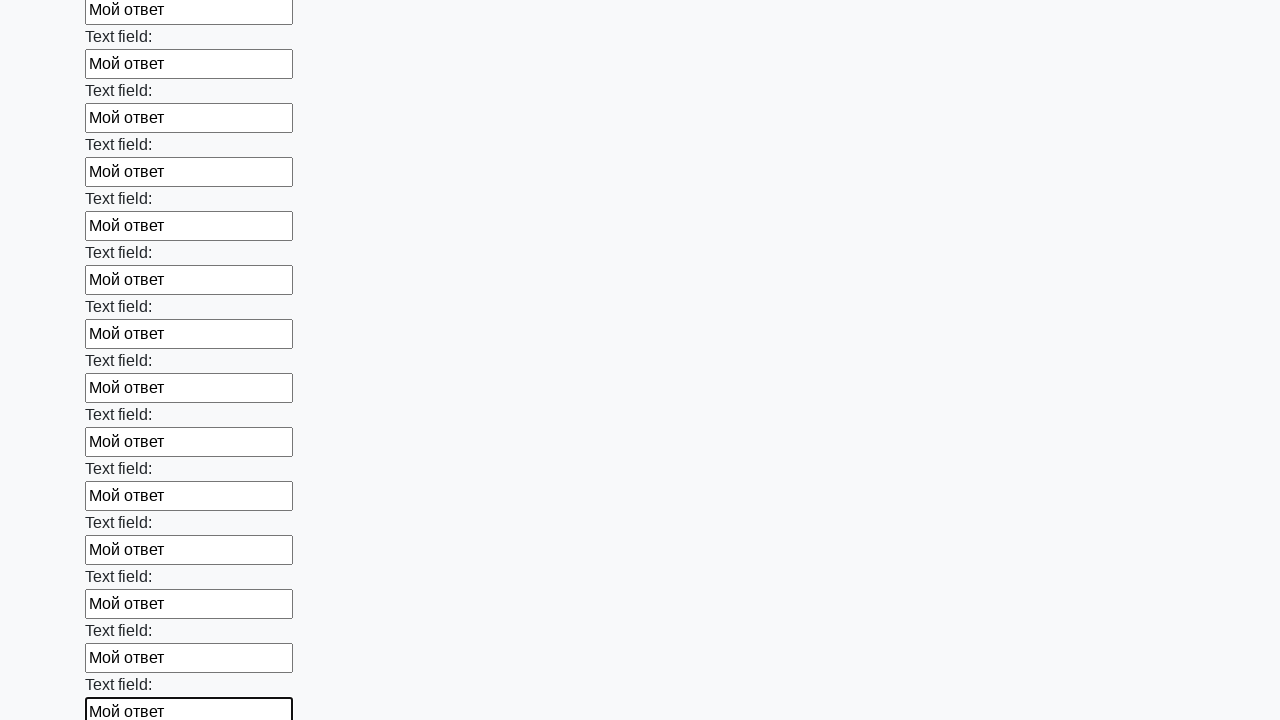

Filled an input field with 'Мой ответ' on input >> nth=61
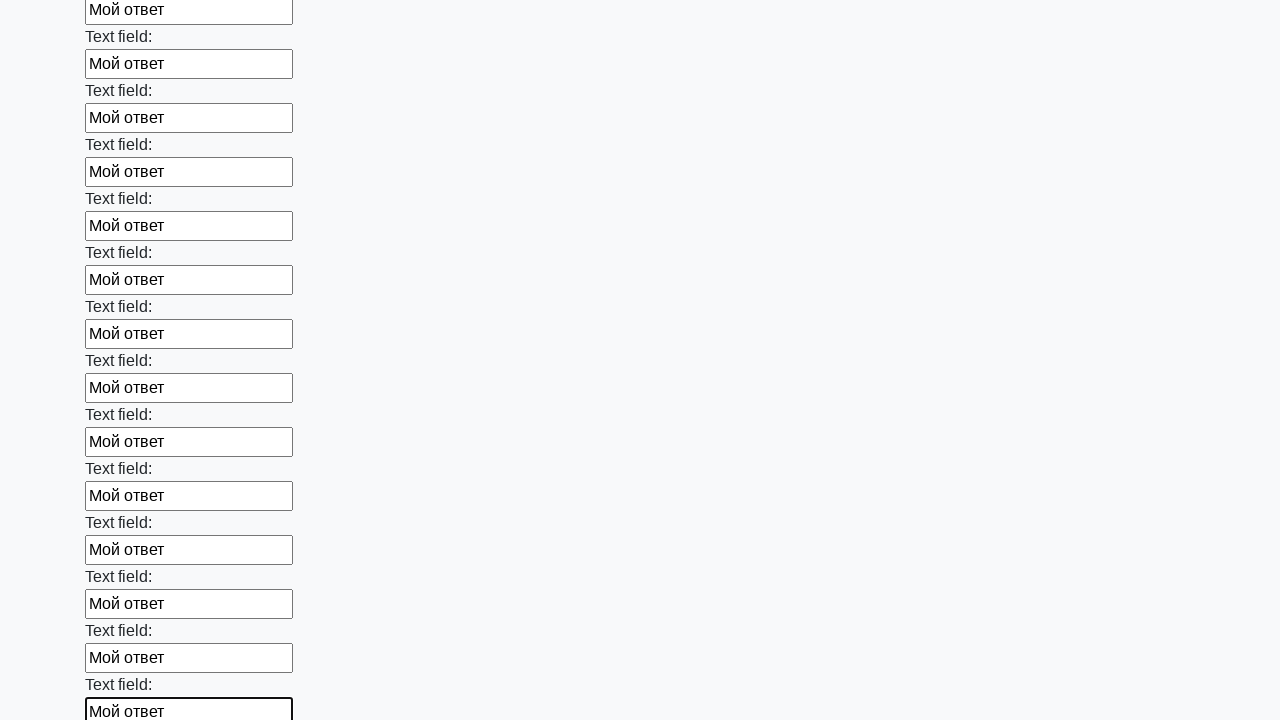

Filled an input field with 'Мой ответ' on input >> nth=62
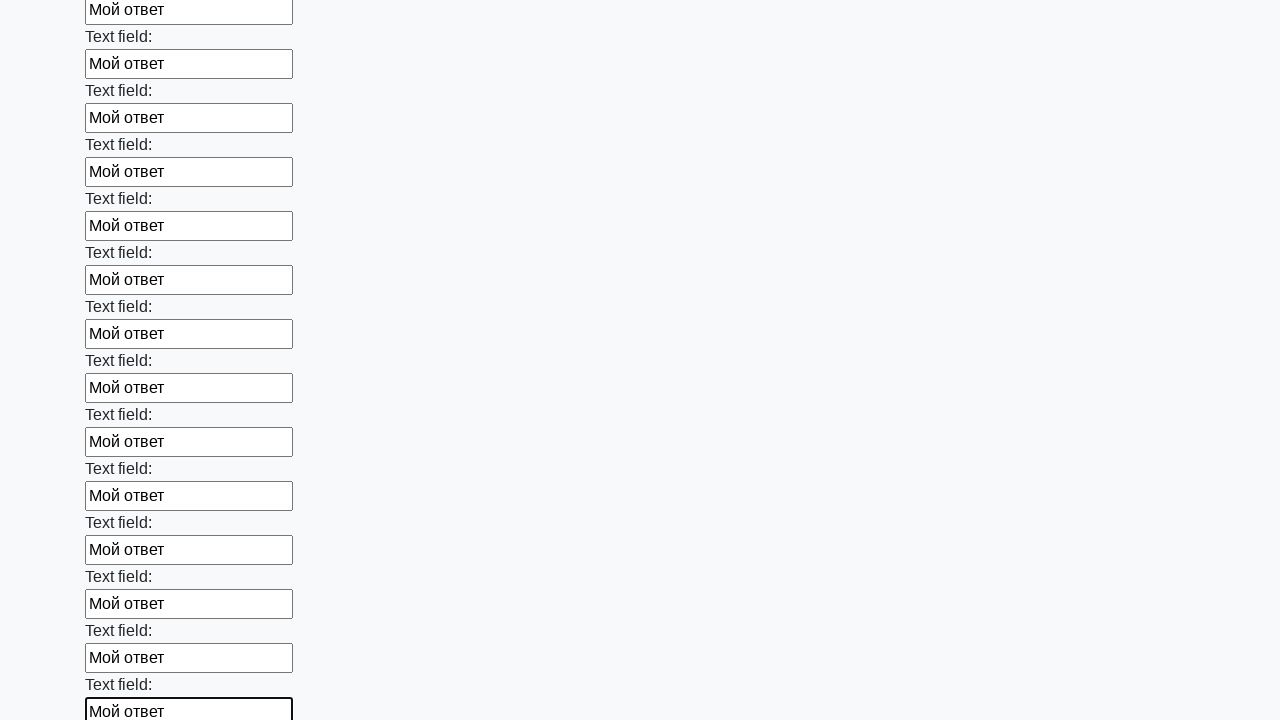

Filled an input field with 'Мой ответ' on input >> nth=63
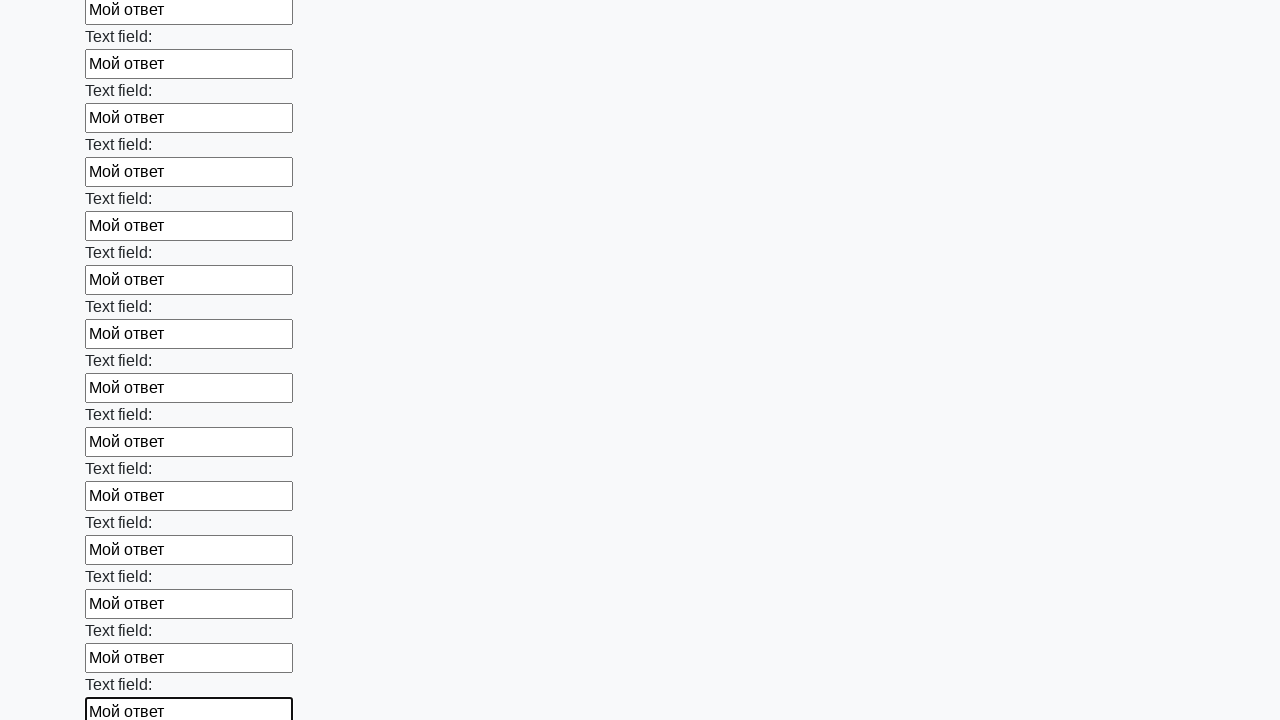

Filled an input field with 'Мой ответ' on input >> nth=64
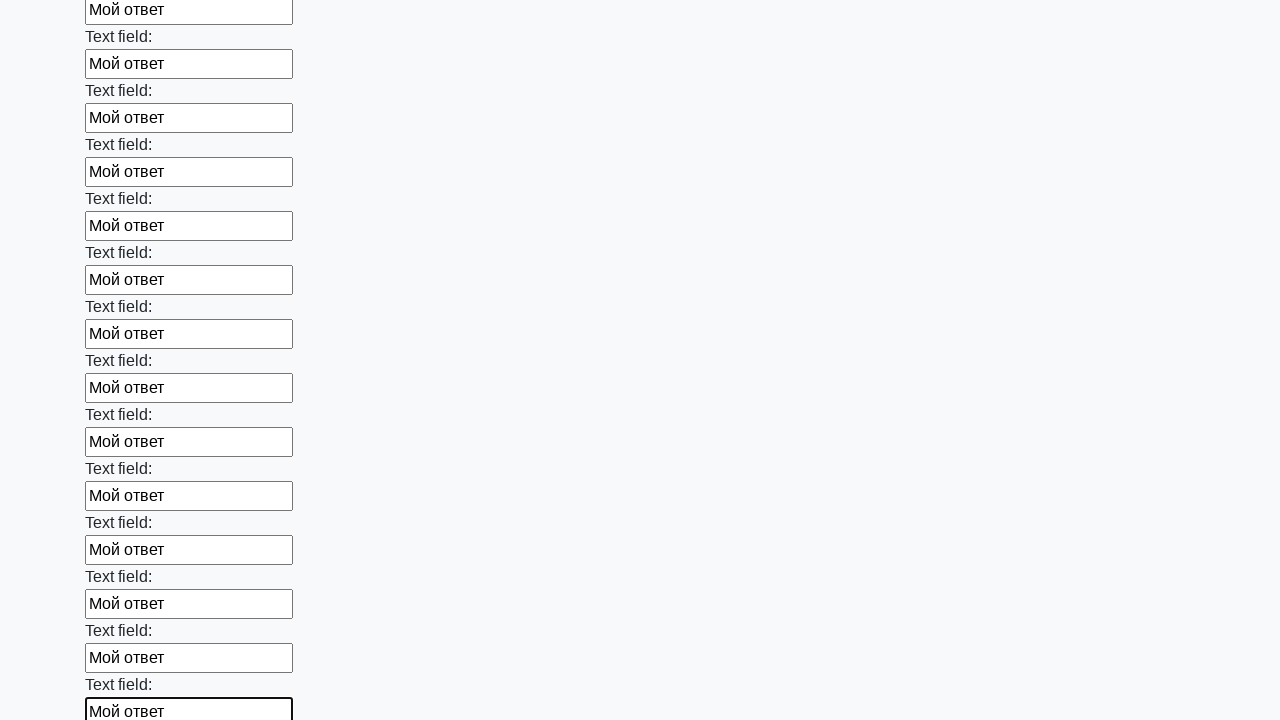

Filled an input field with 'Мой ответ' on input >> nth=65
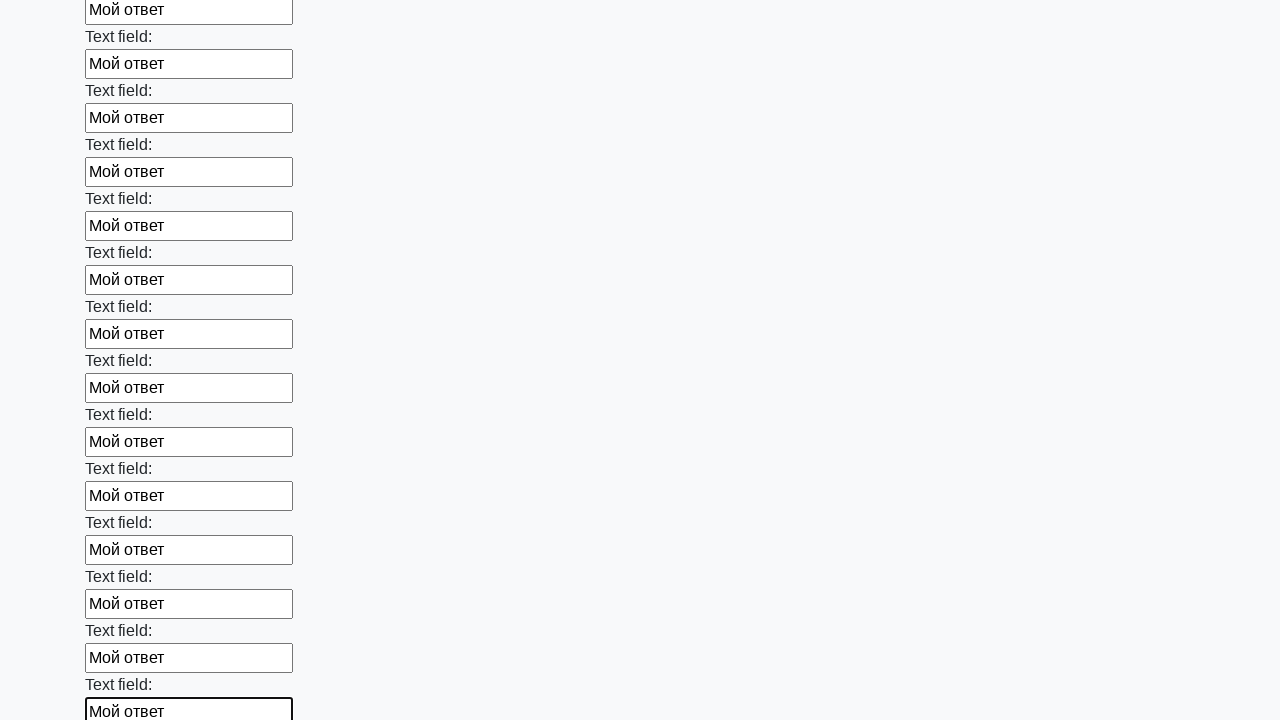

Filled an input field with 'Мой ответ' on input >> nth=66
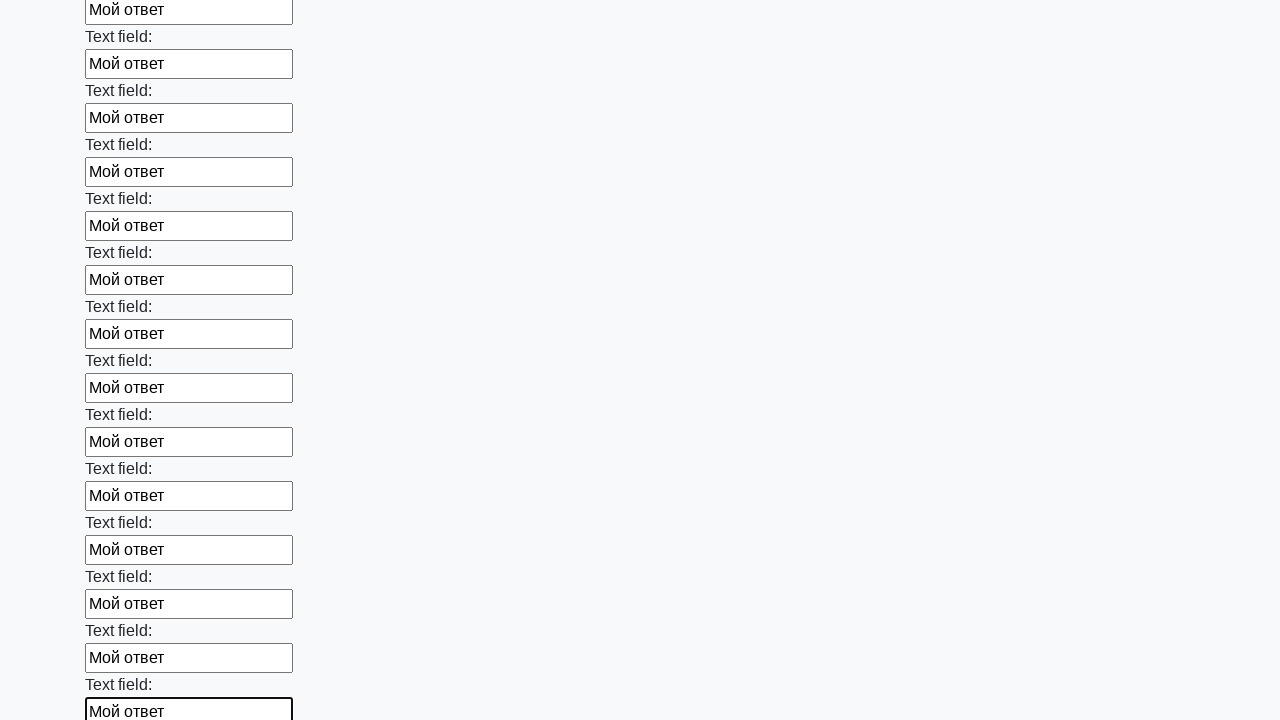

Filled an input field with 'Мой ответ' on input >> nth=67
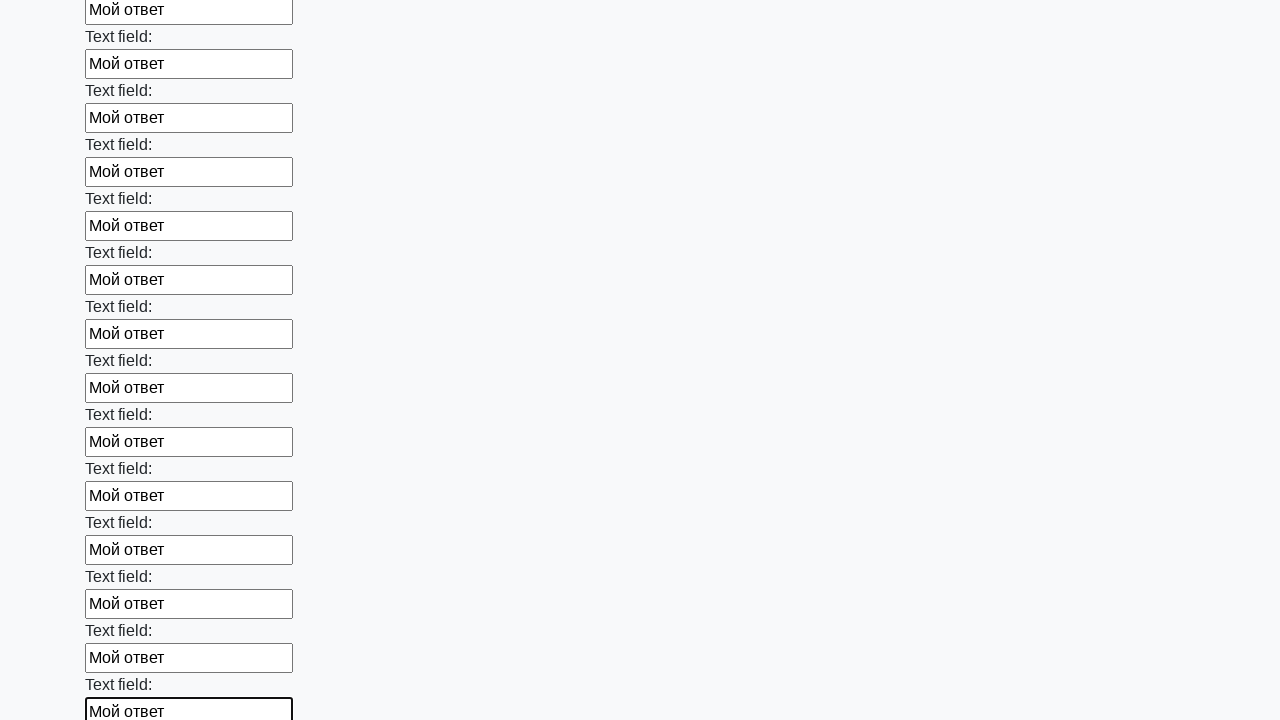

Filled an input field with 'Мой ответ' on input >> nth=68
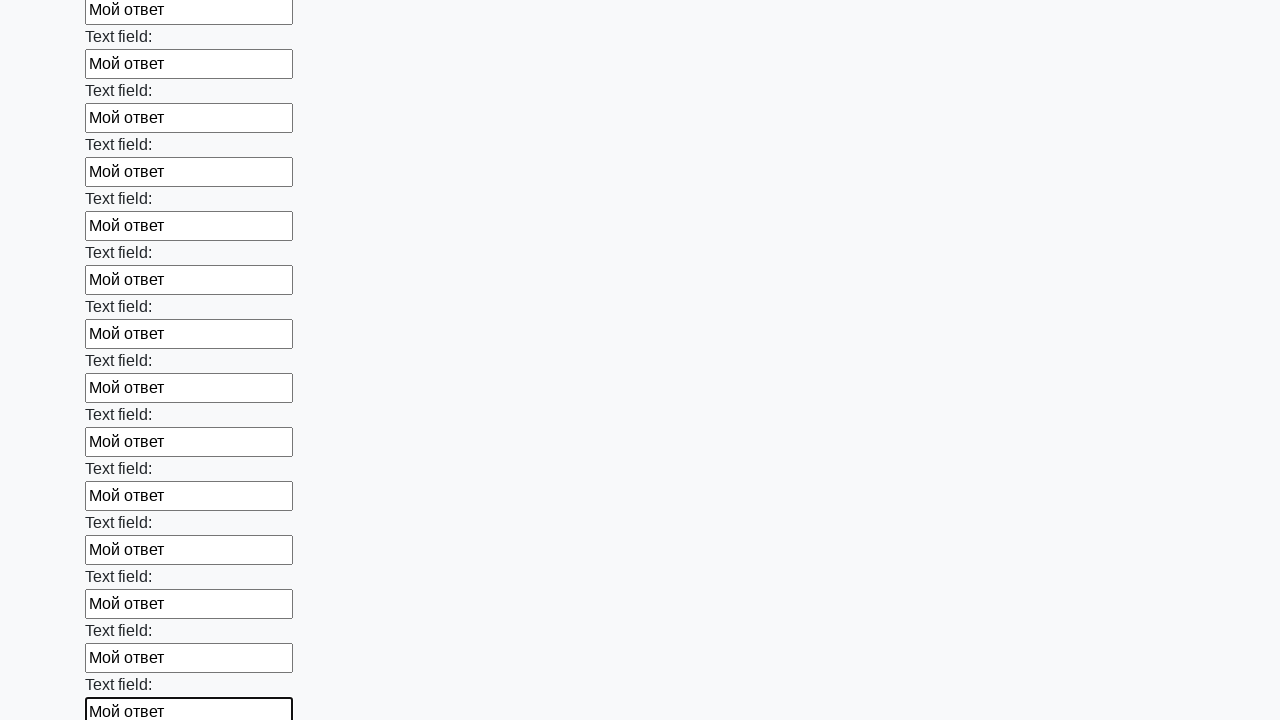

Filled an input field with 'Мой ответ' on input >> nth=69
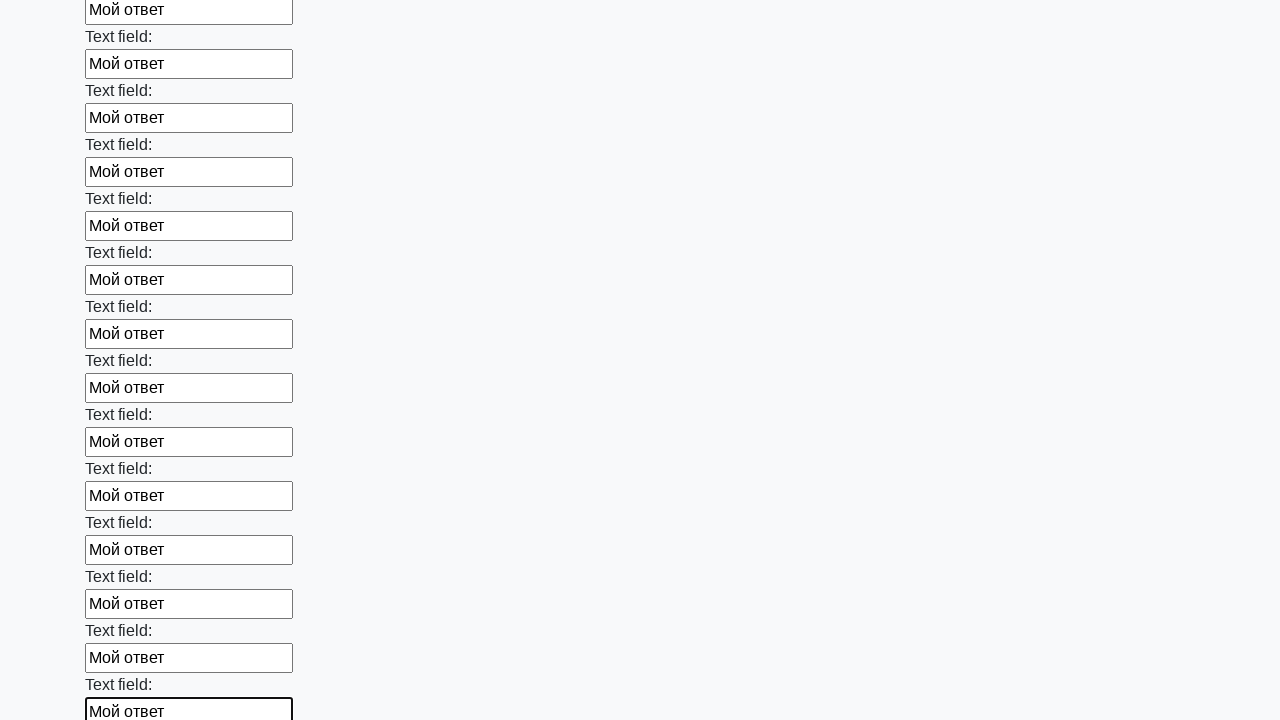

Filled an input field with 'Мой ответ' on input >> nth=70
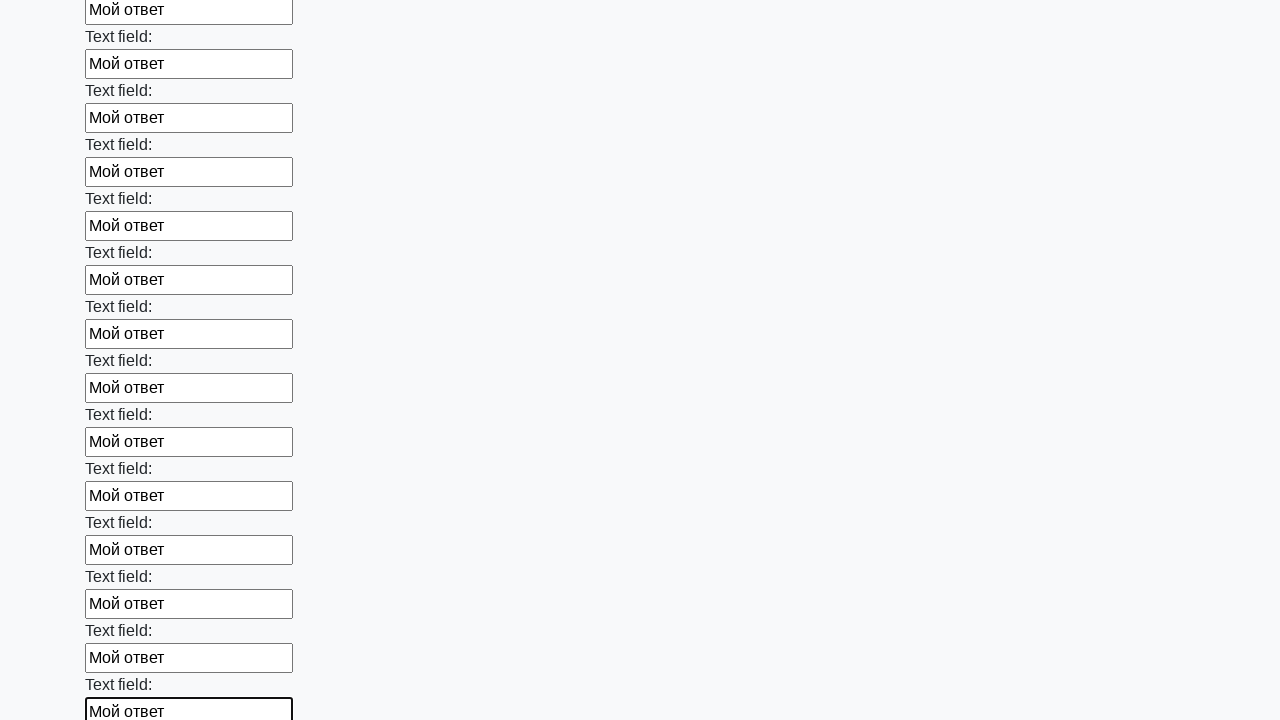

Filled an input field with 'Мой ответ' on input >> nth=71
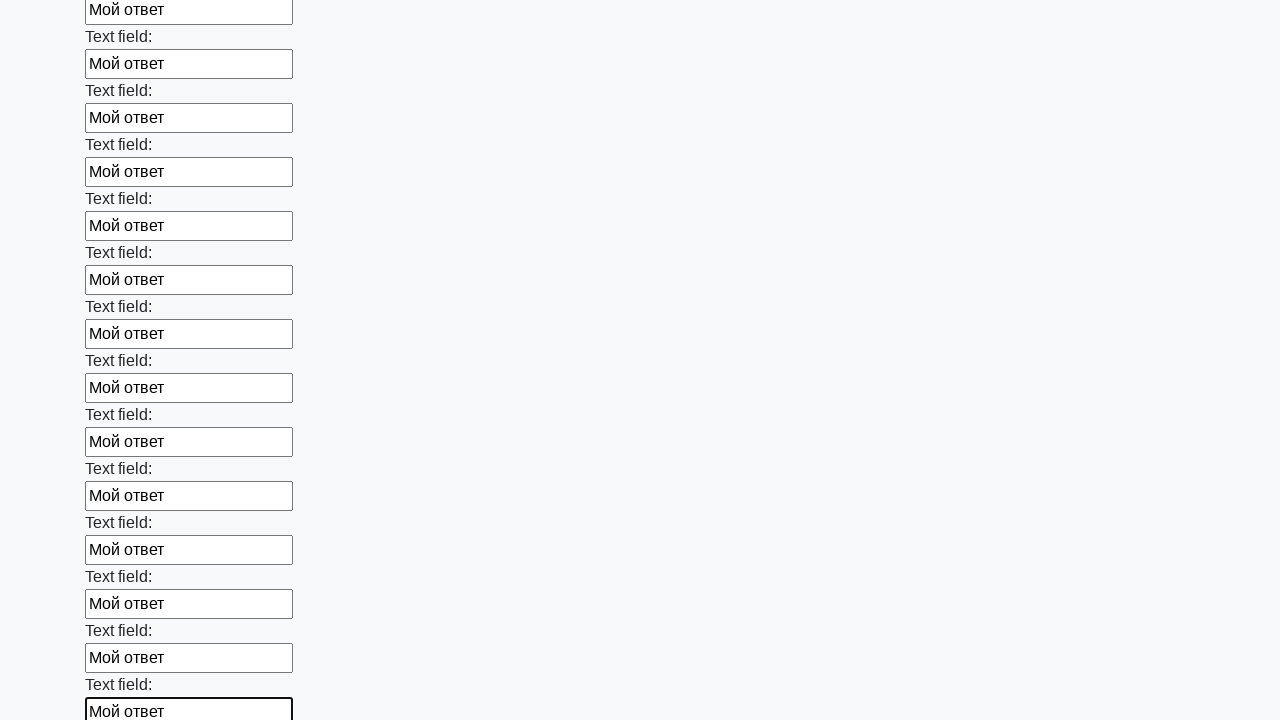

Filled an input field with 'Мой ответ' on input >> nth=72
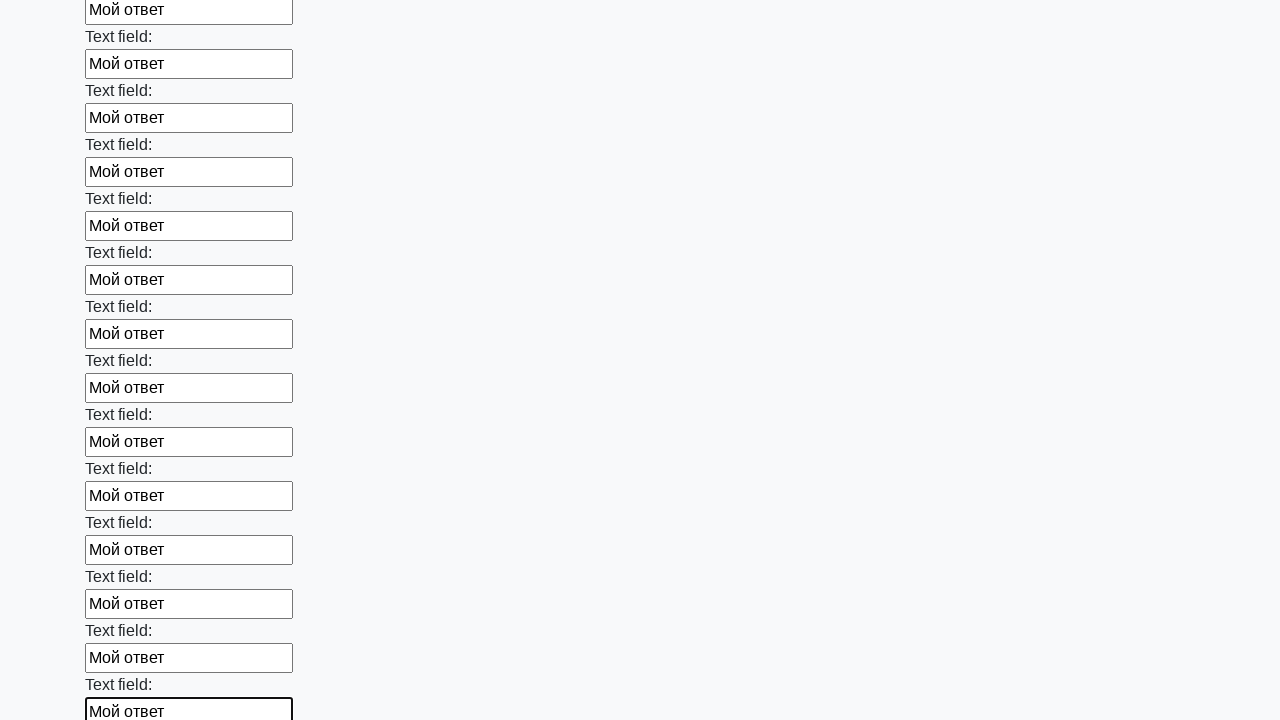

Filled an input field with 'Мой ответ' on input >> nth=73
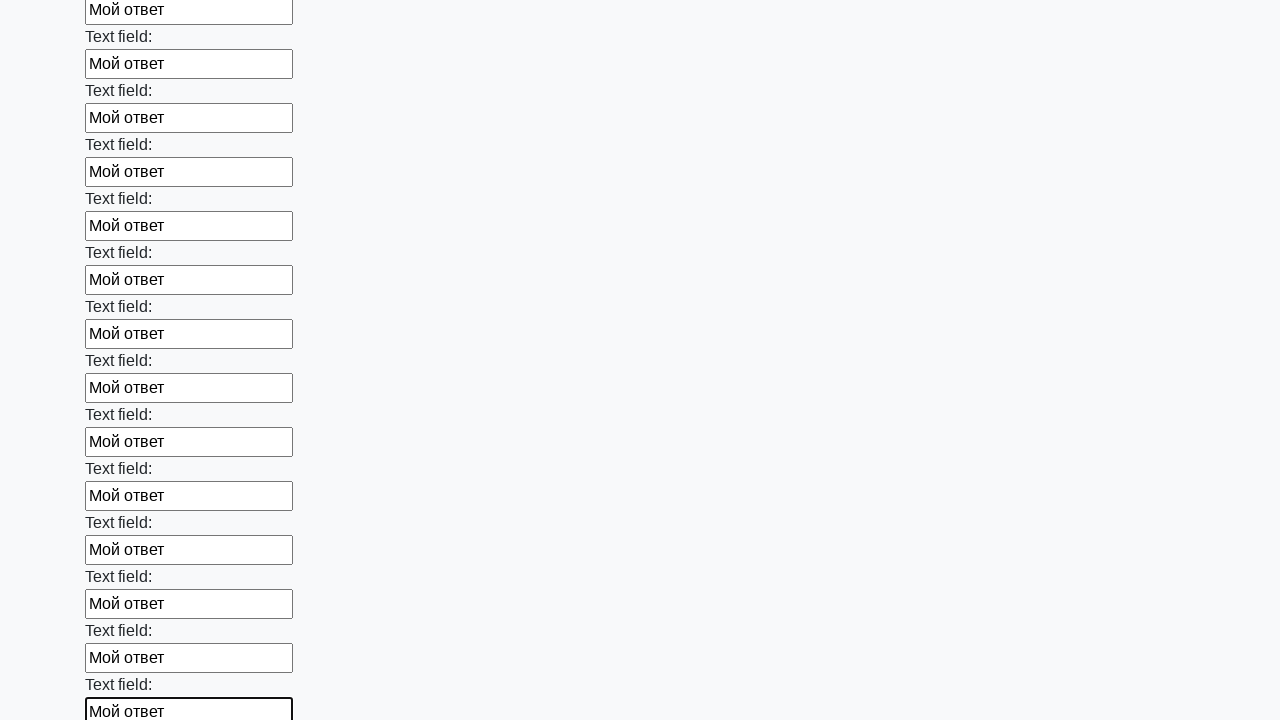

Filled an input field with 'Мой ответ' on input >> nth=74
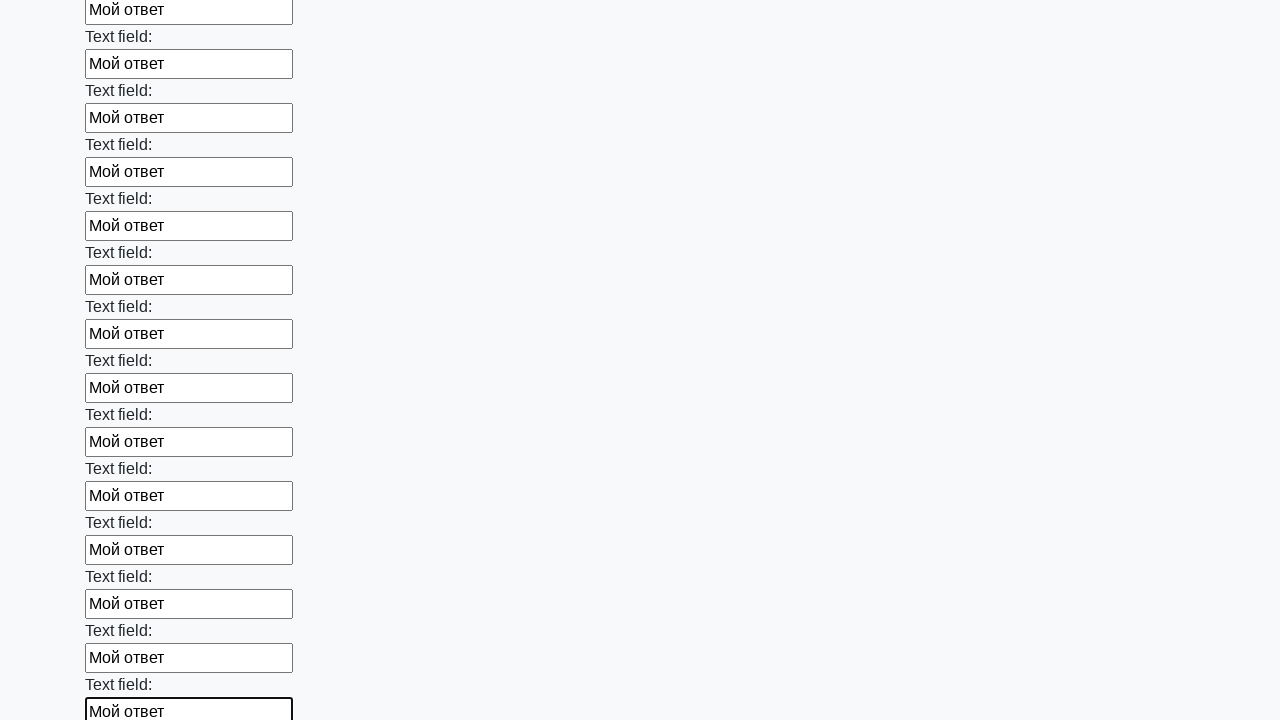

Filled an input field with 'Мой ответ' on input >> nth=75
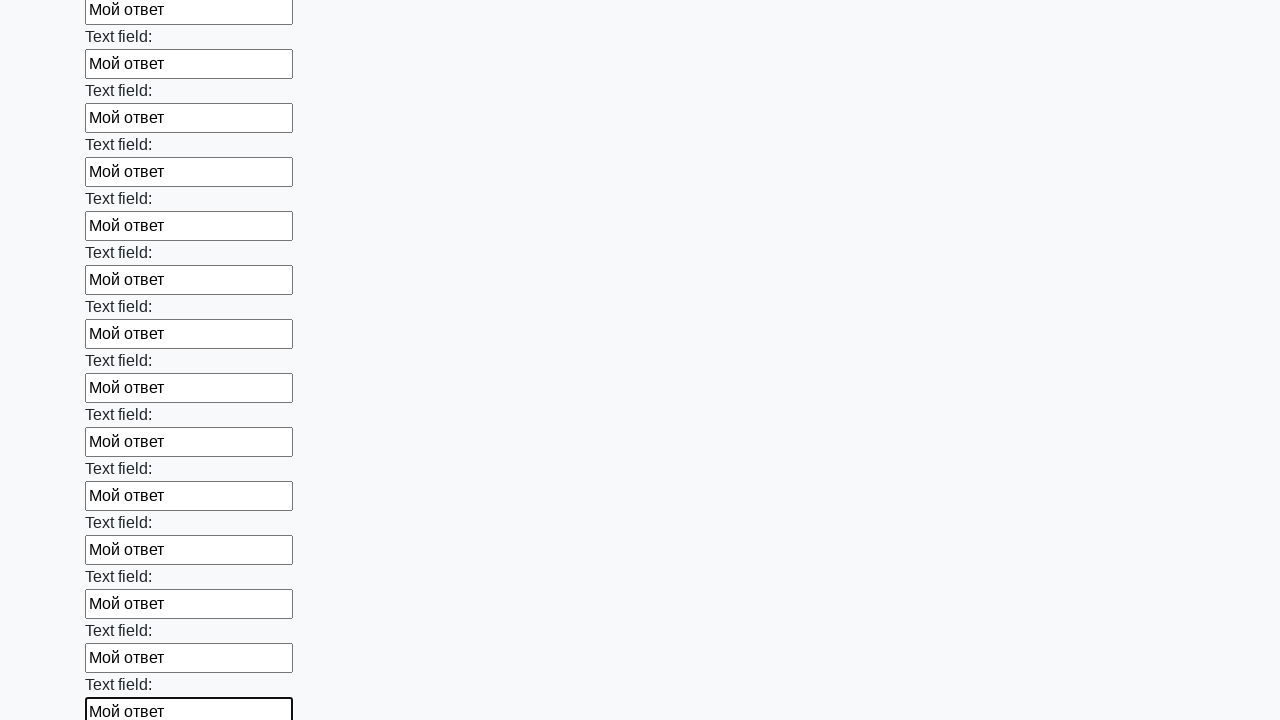

Filled an input field with 'Мой ответ' on input >> nth=76
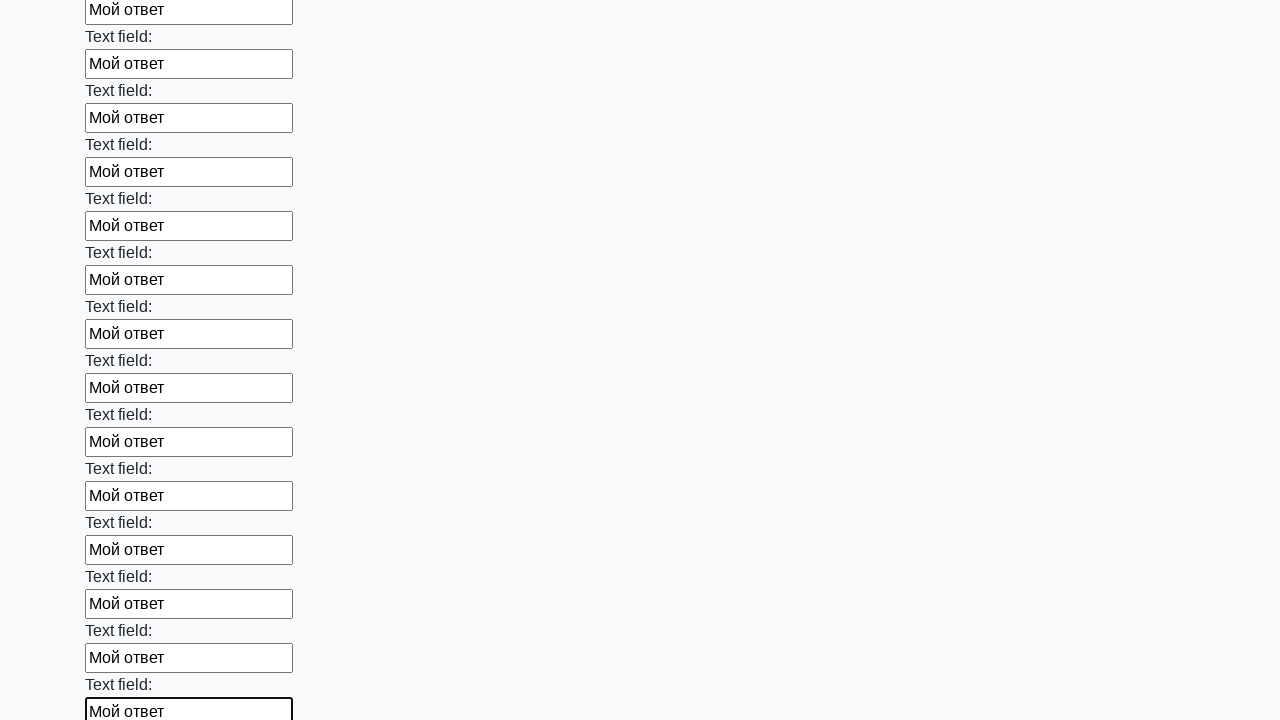

Filled an input field with 'Мой ответ' on input >> nth=77
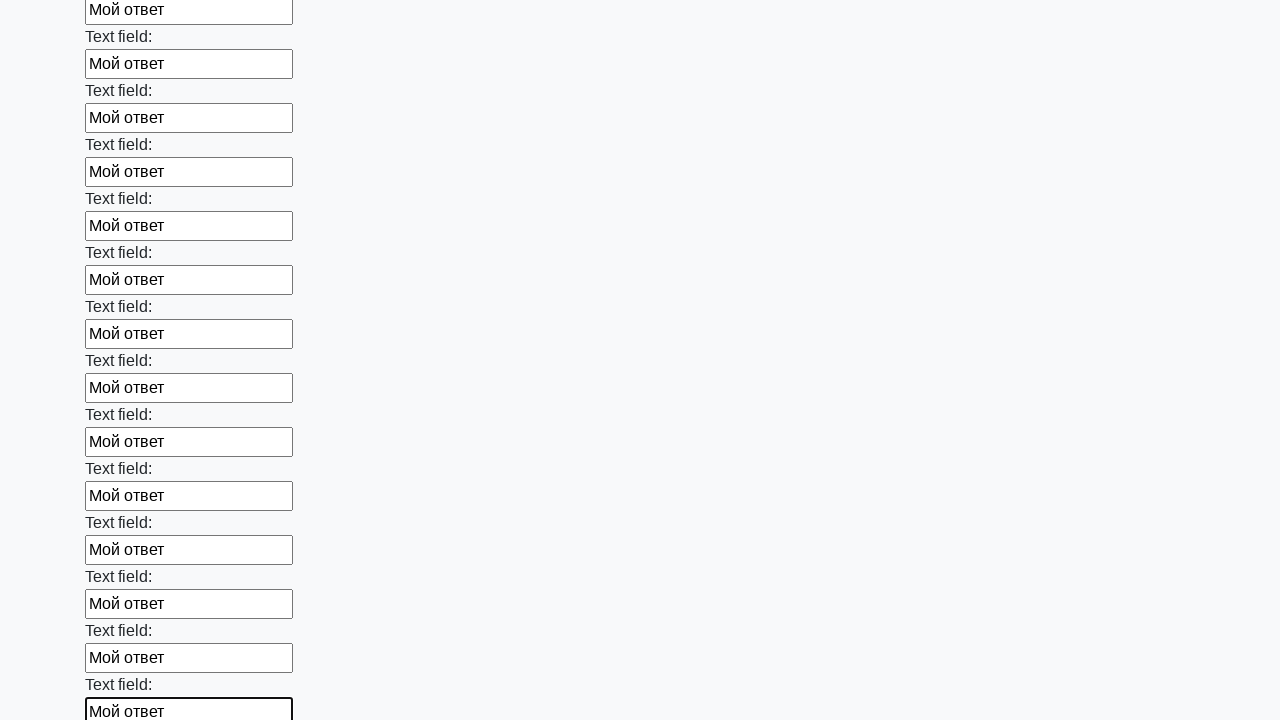

Filled an input field with 'Мой ответ' on input >> nth=78
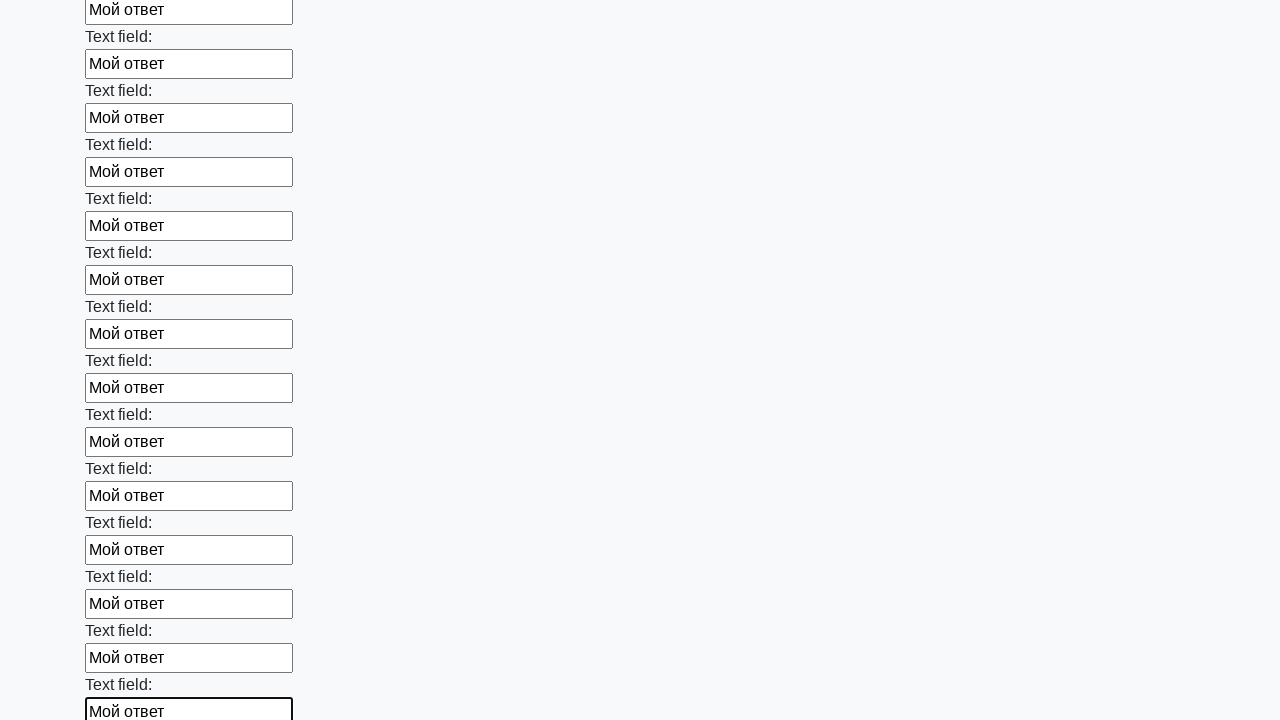

Filled an input field with 'Мой ответ' on input >> nth=79
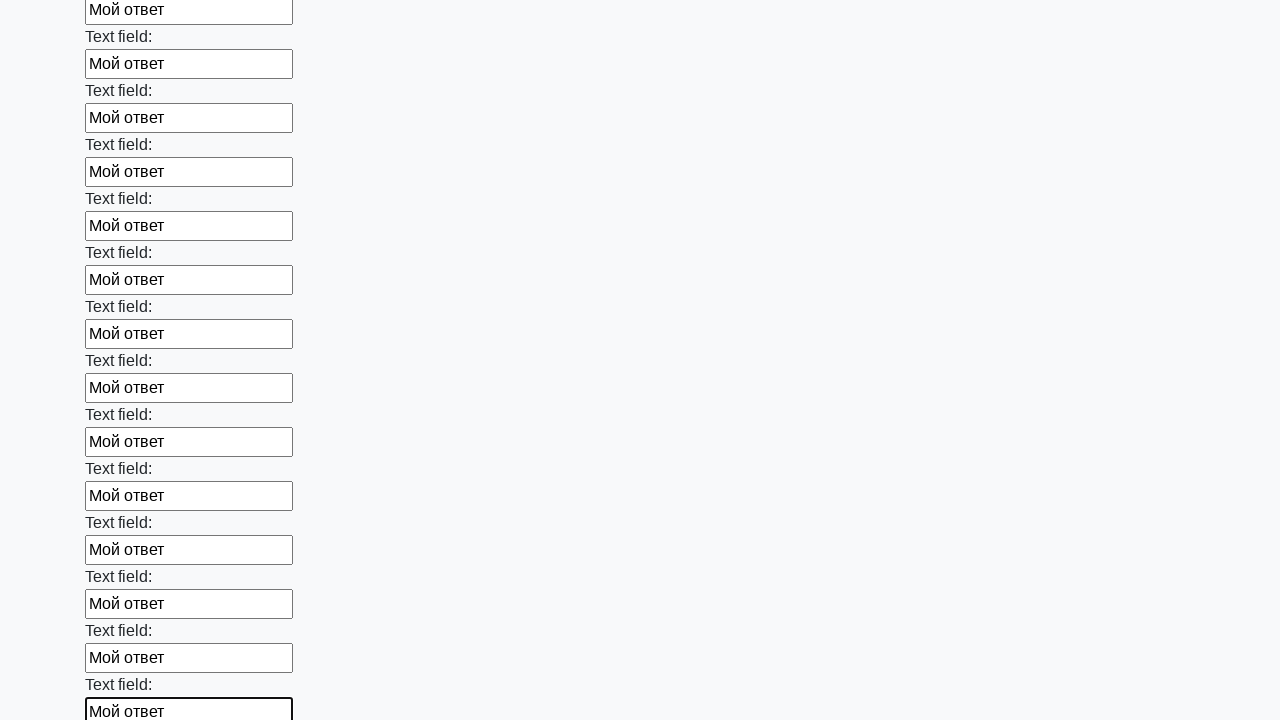

Filled an input field with 'Мой ответ' on input >> nth=80
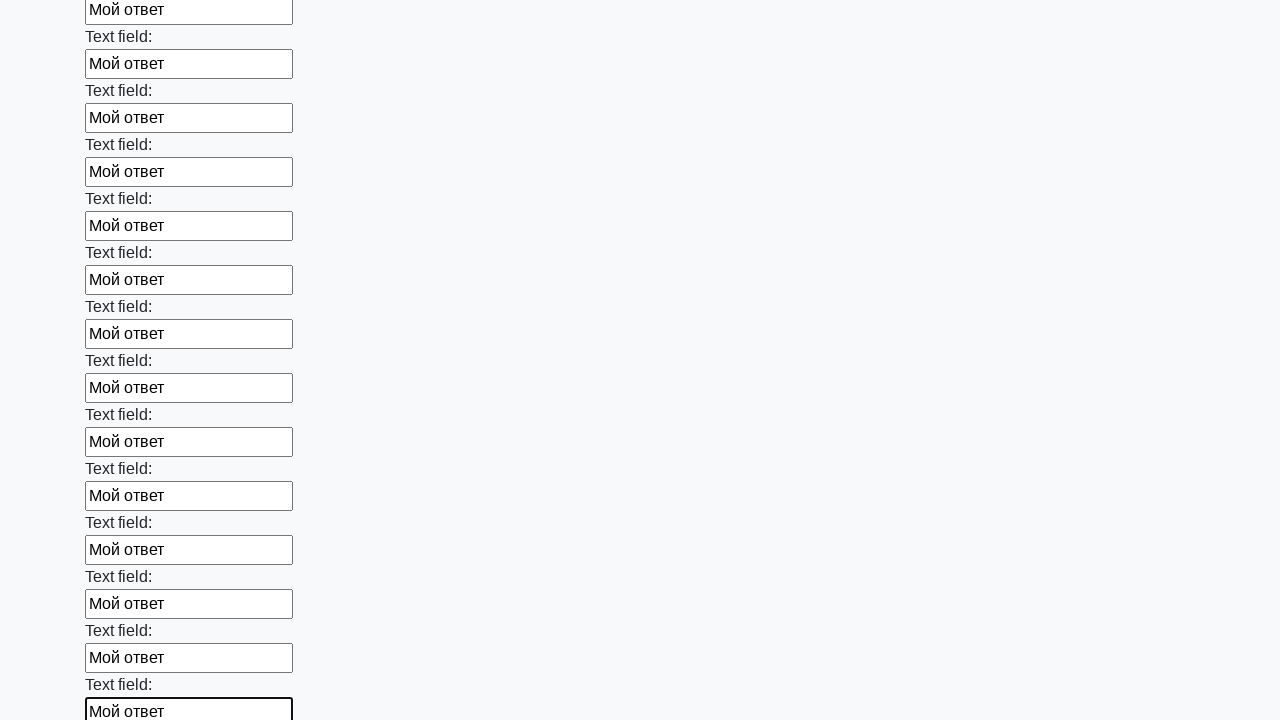

Filled an input field with 'Мой ответ' on input >> nth=81
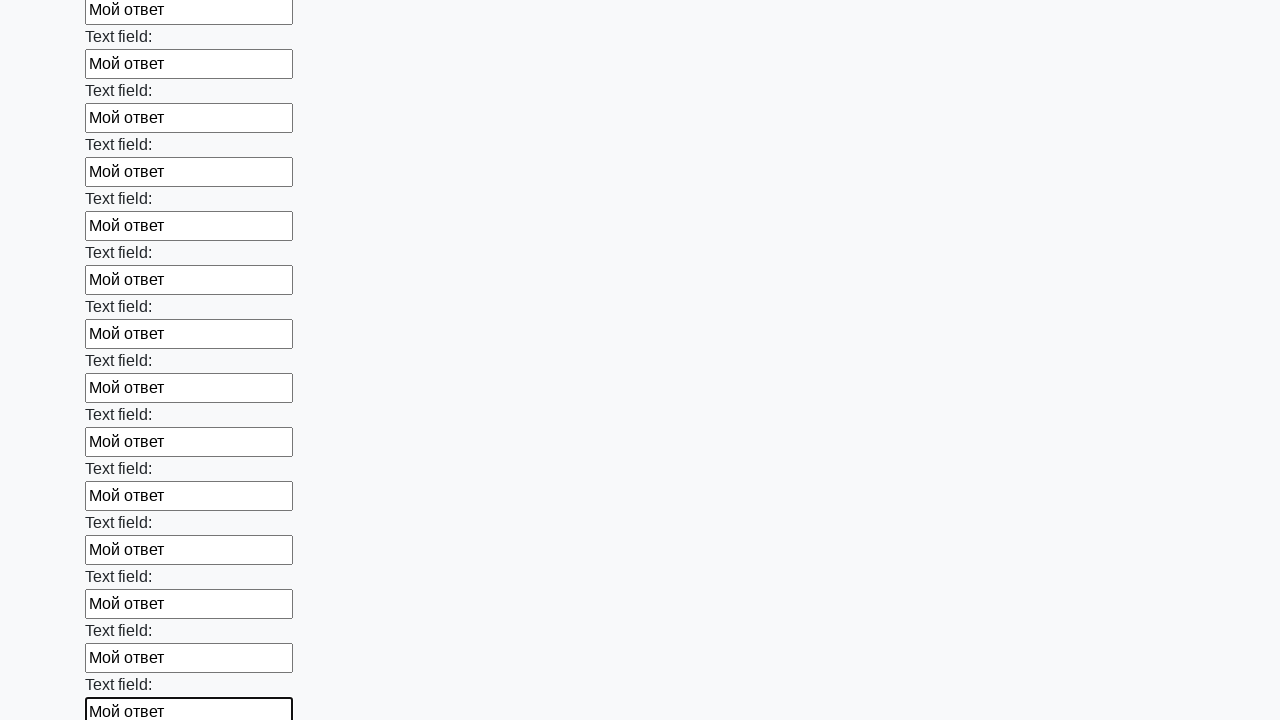

Filled an input field with 'Мой ответ' on input >> nth=82
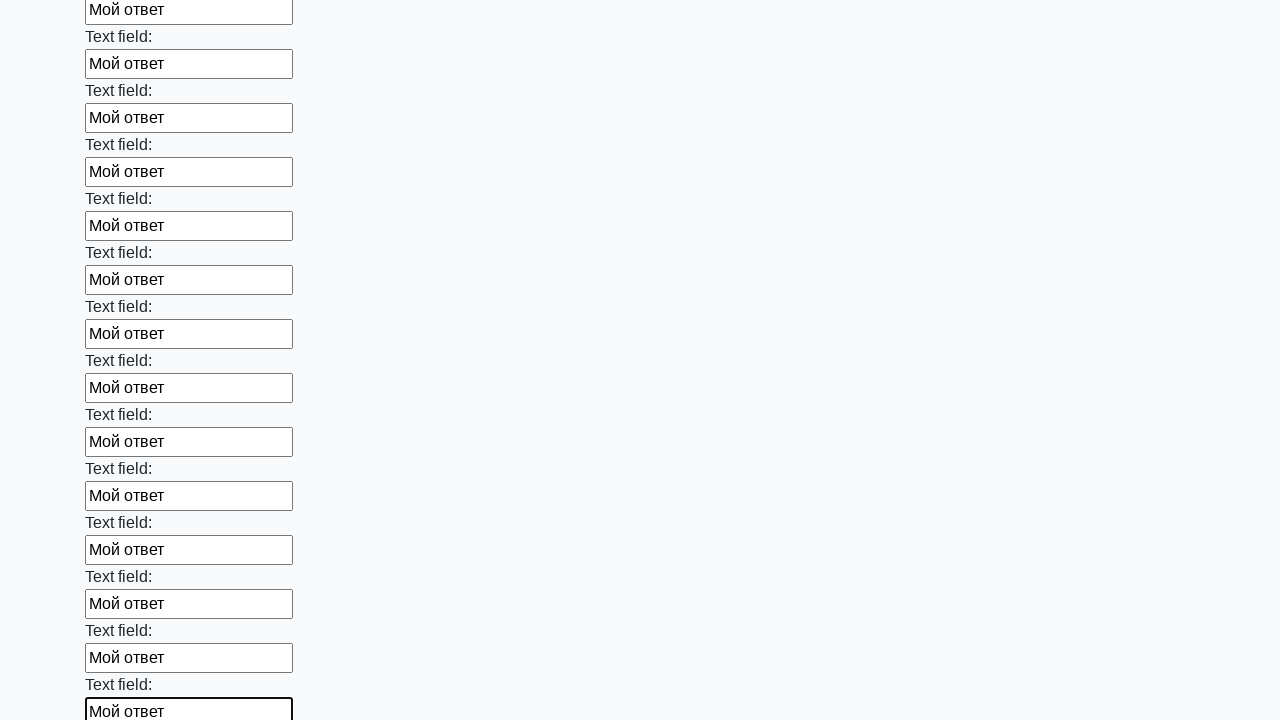

Filled an input field with 'Мой ответ' on input >> nth=83
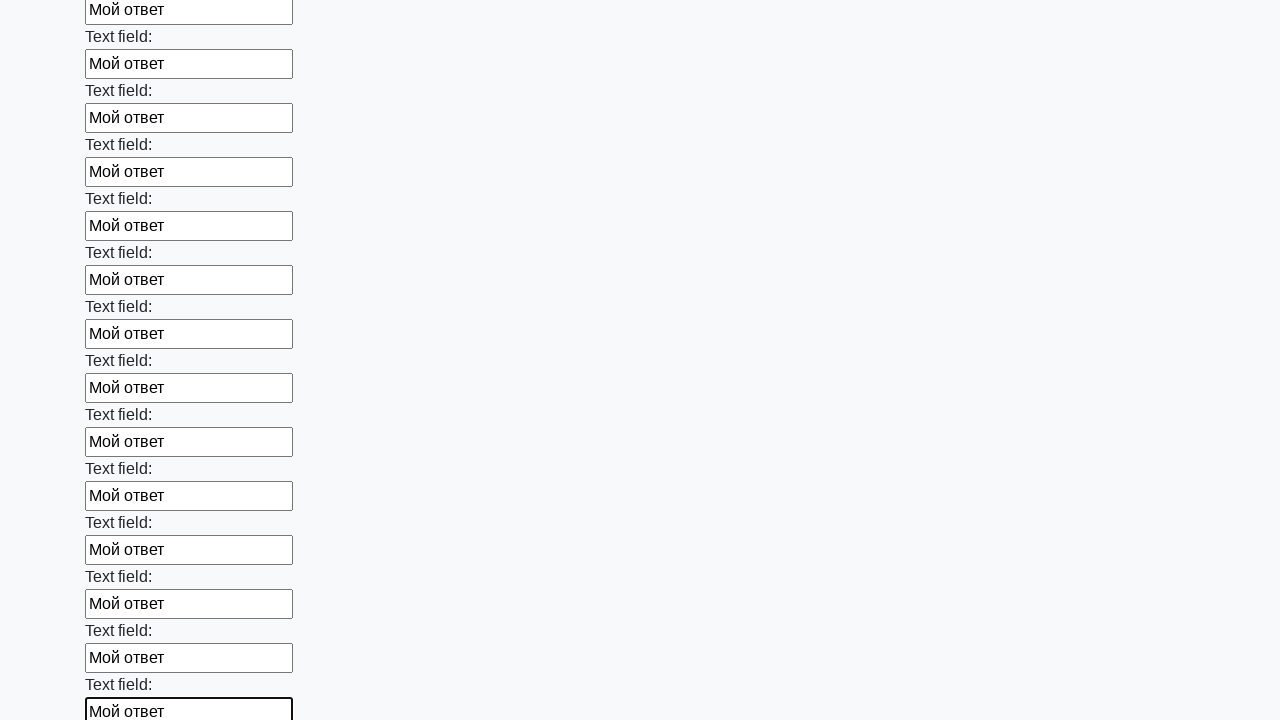

Filled an input field with 'Мой ответ' on input >> nth=84
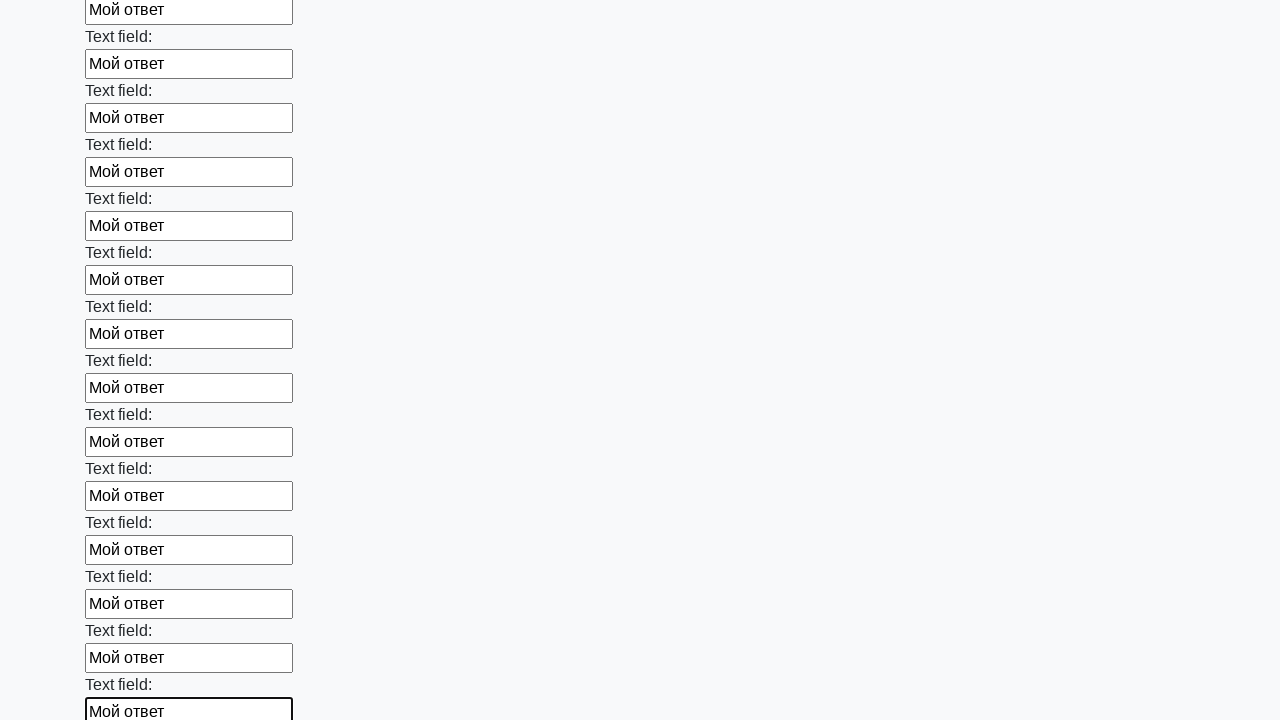

Filled an input field with 'Мой ответ' on input >> nth=85
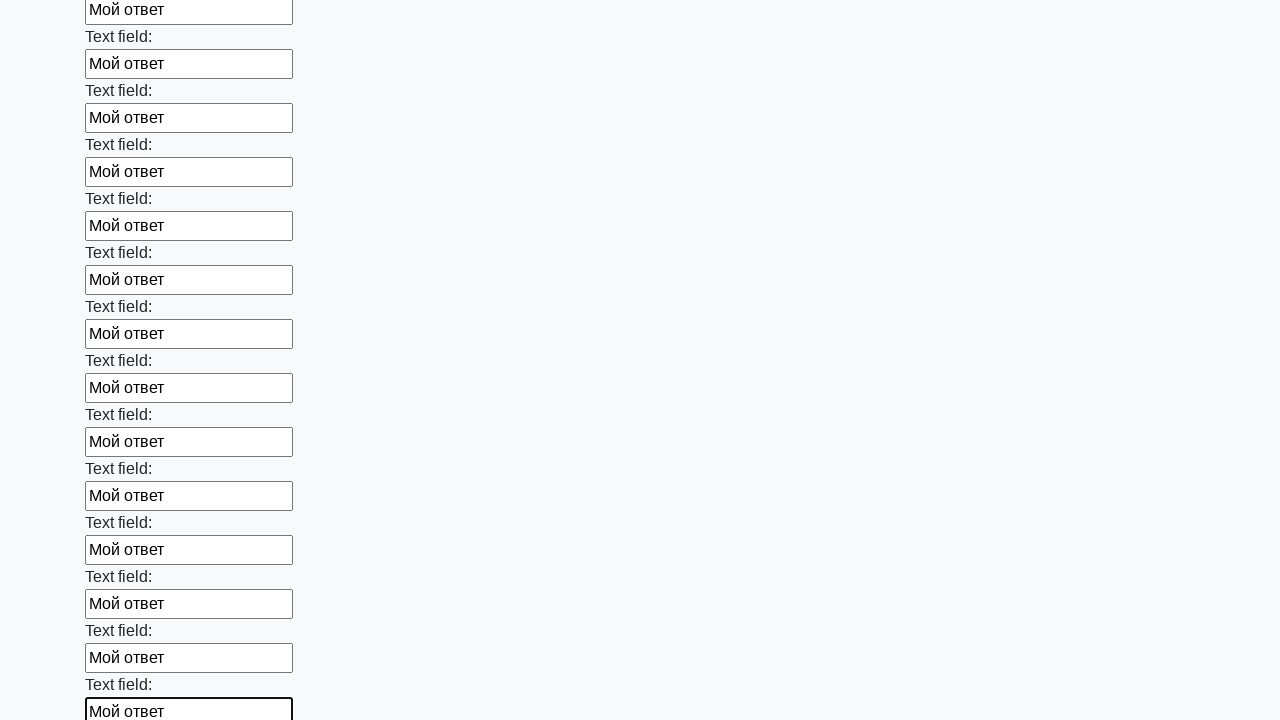

Filled an input field with 'Мой ответ' on input >> nth=86
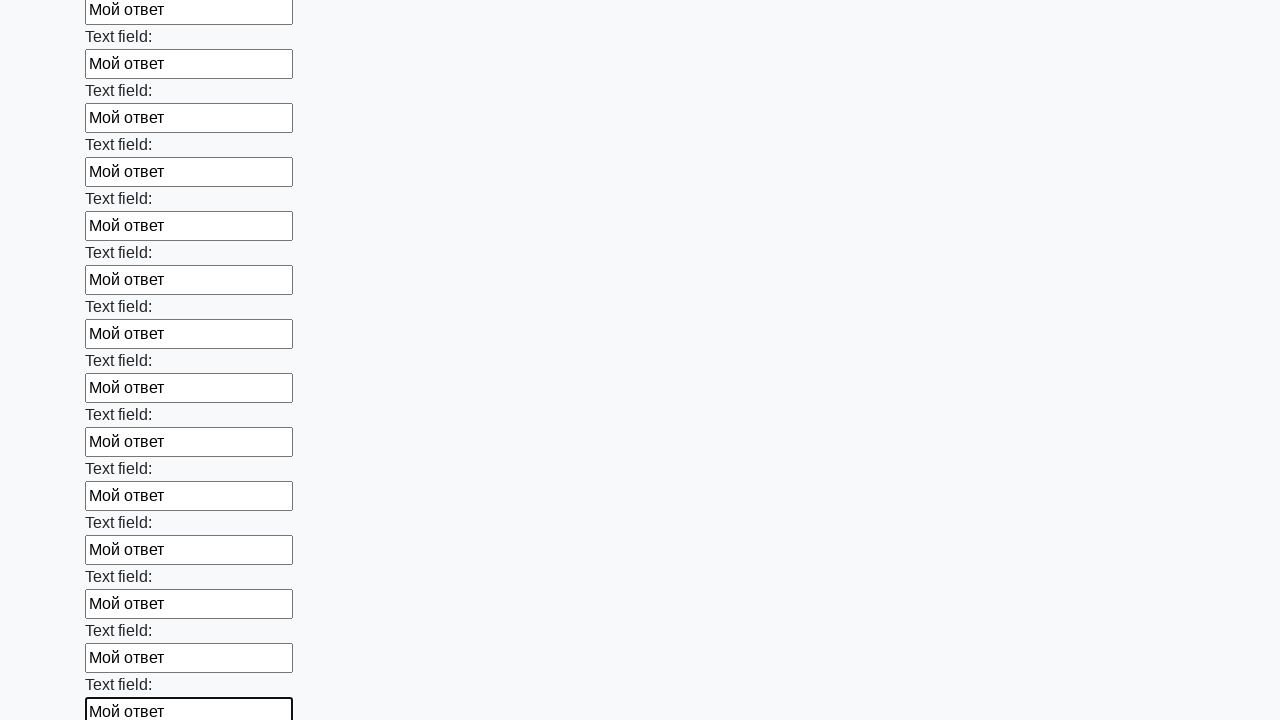

Filled an input field with 'Мой ответ' on input >> nth=87
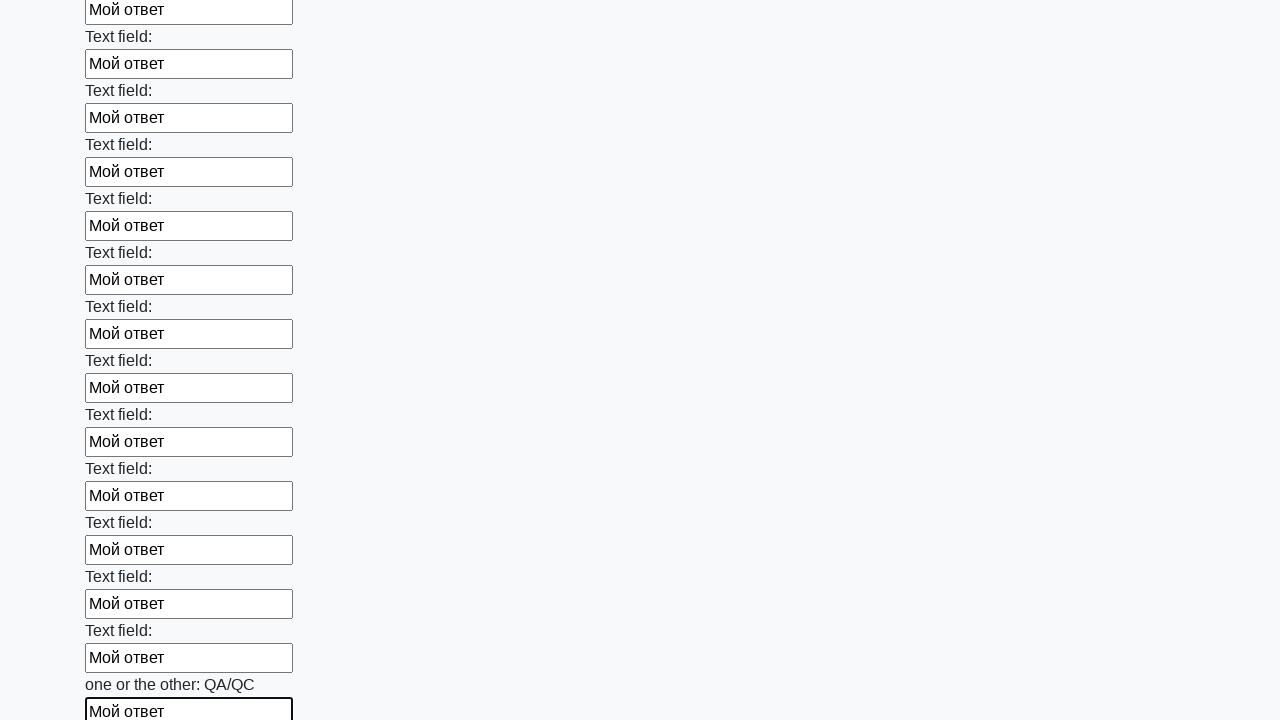

Filled an input field with 'Мой ответ' on input >> nth=88
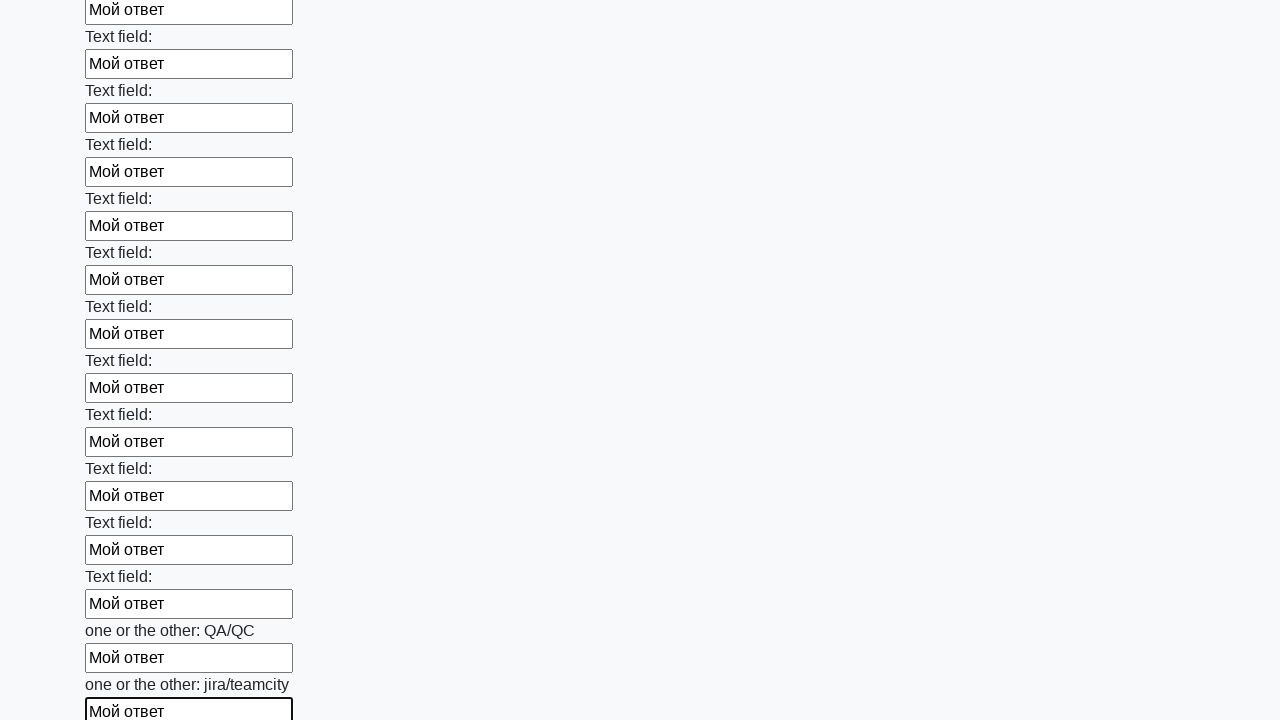

Filled an input field with 'Мой ответ' on input >> nth=89
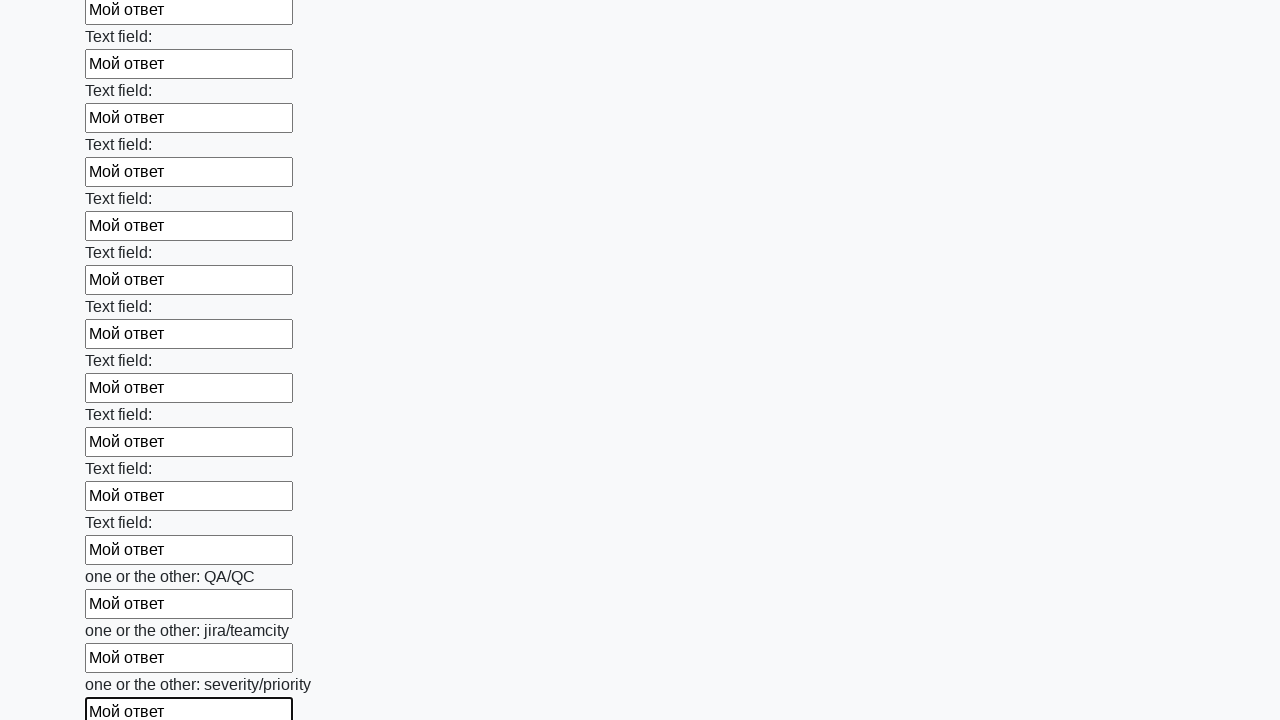

Filled an input field with 'Мой ответ' on input >> nth=90
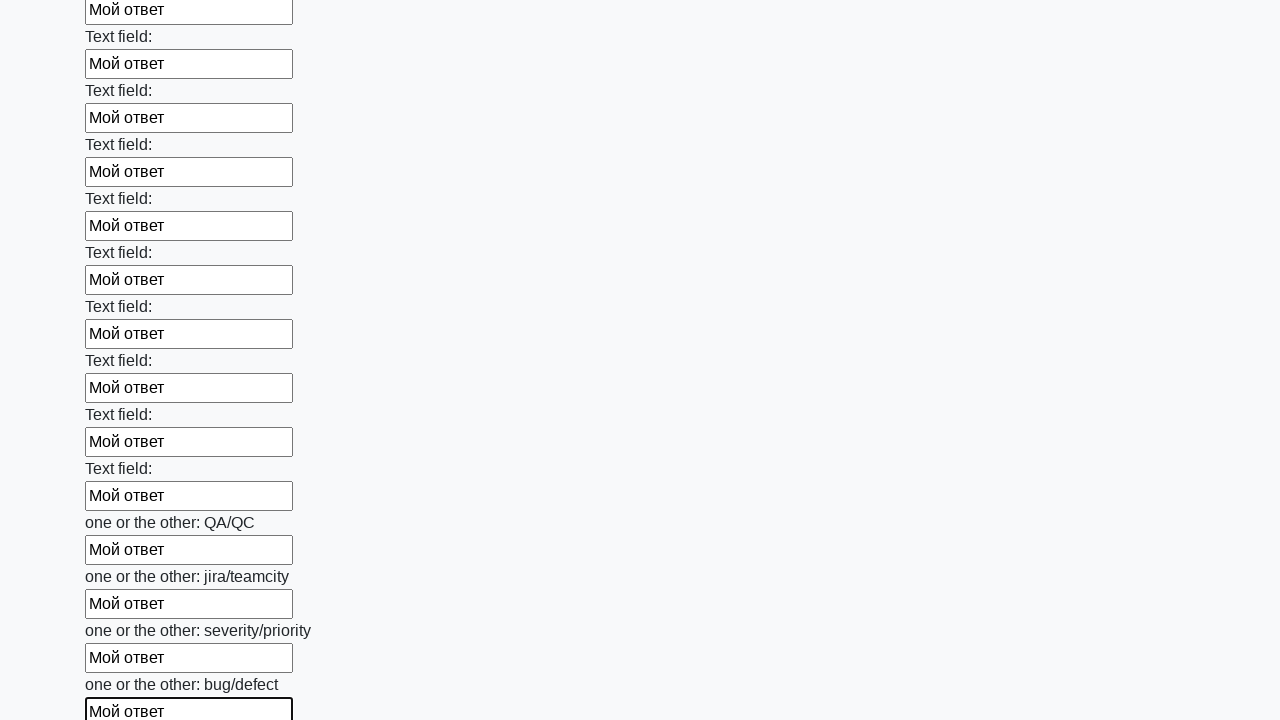

Filled an input field with 'Мой ответ' on input >> nth=91
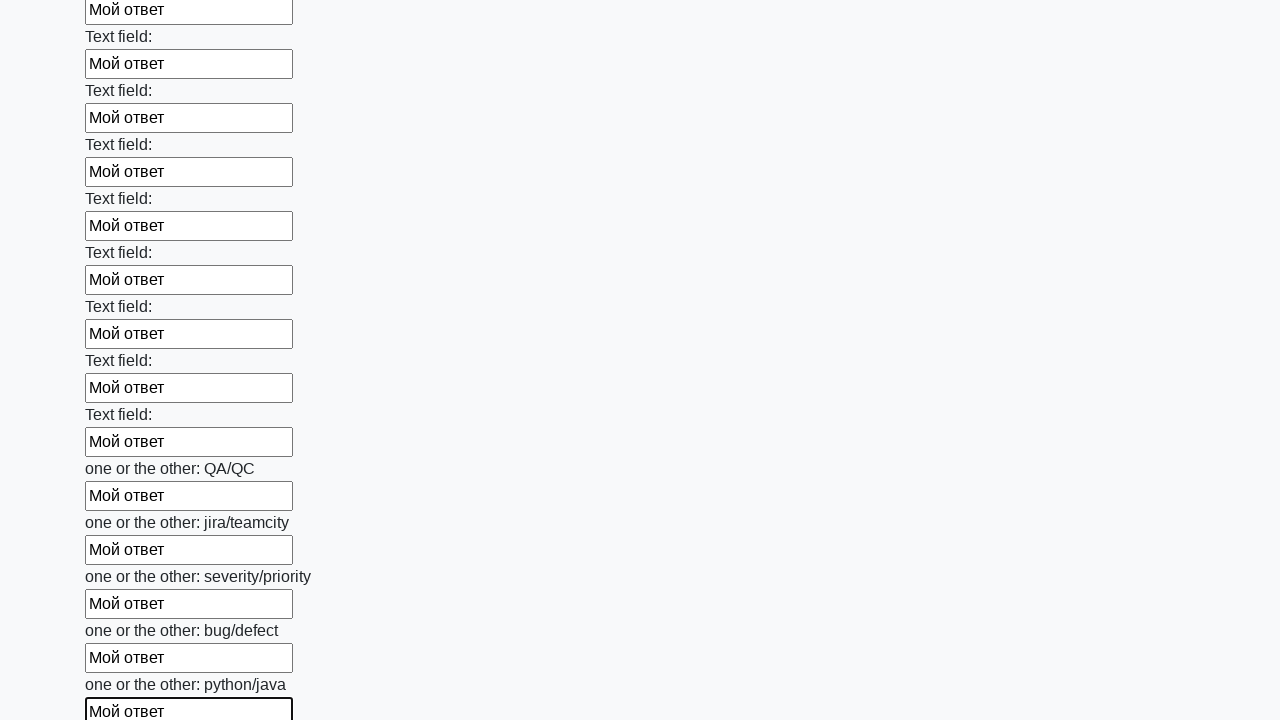

Filled an input field with 'Мой ответ' on input >> nth=92
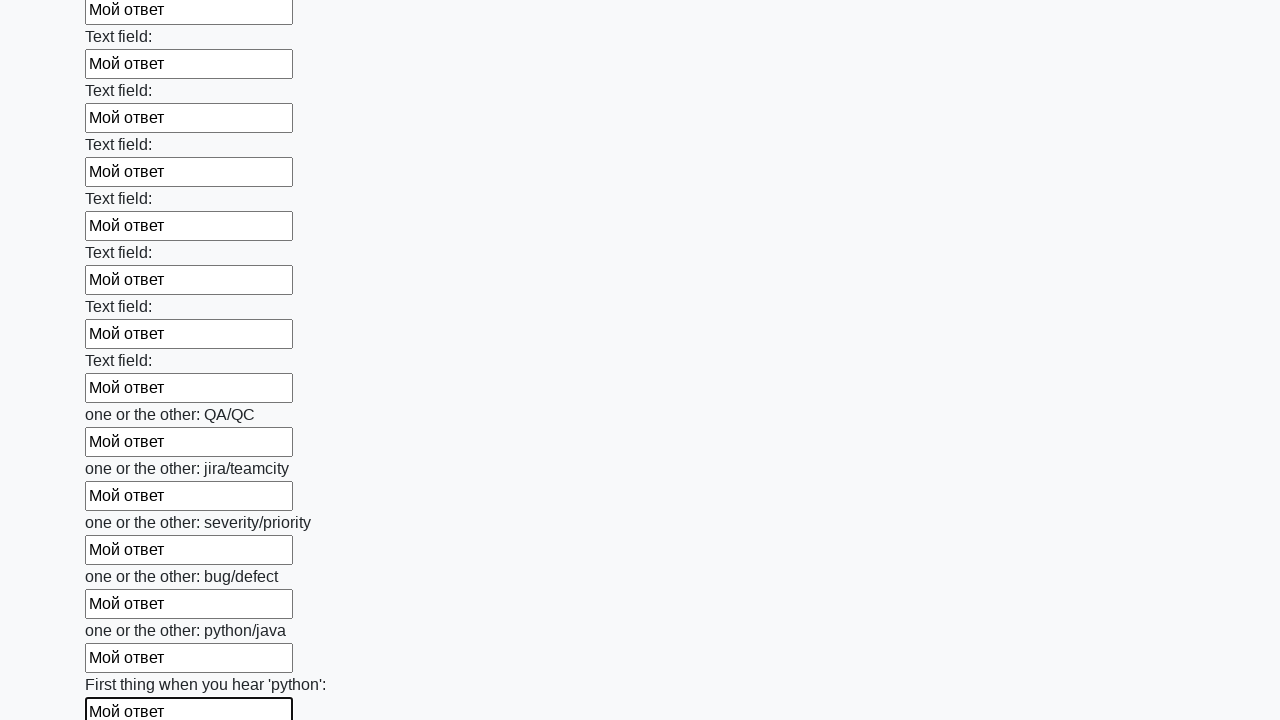

Filled an input field with 'Мой ответ' on input >> nth=93
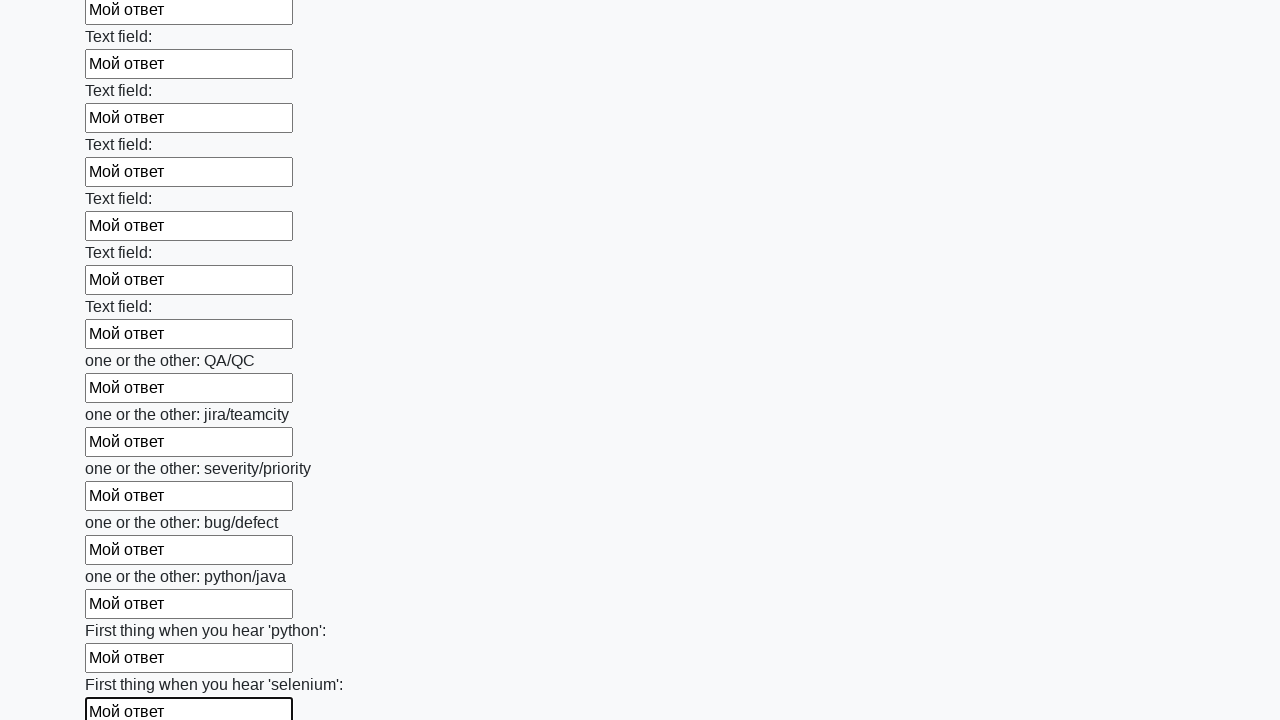

Filled an input field with 'Мой ответ' on input >> nth=94
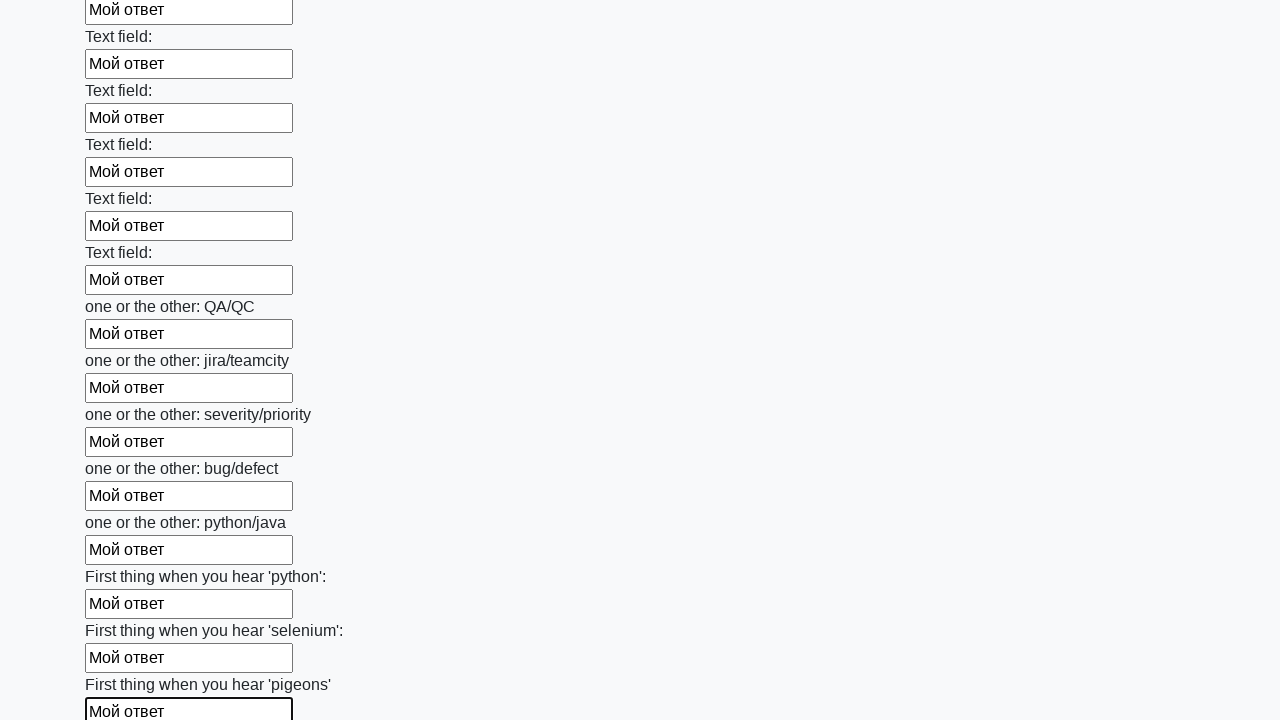

Filled an input field with 'Мой ответ' on input >> nth=95
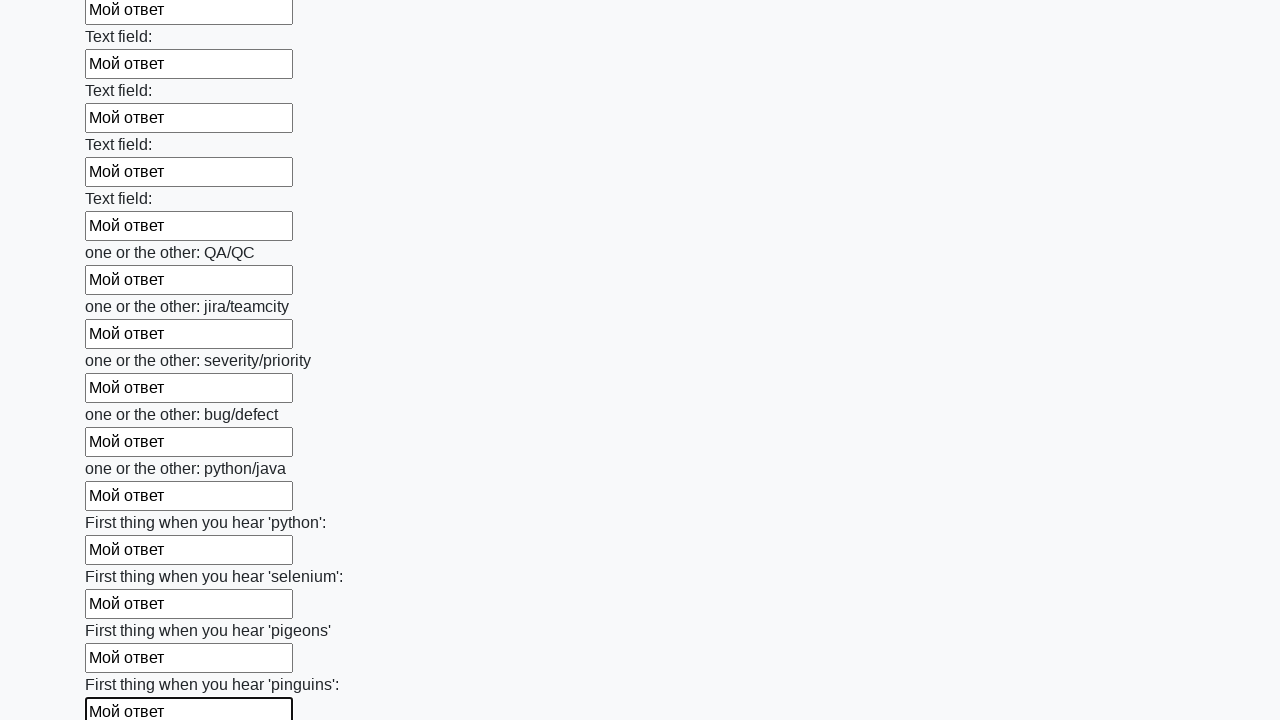

Filled an input field with 'Мой ответ' on input >> nth=96
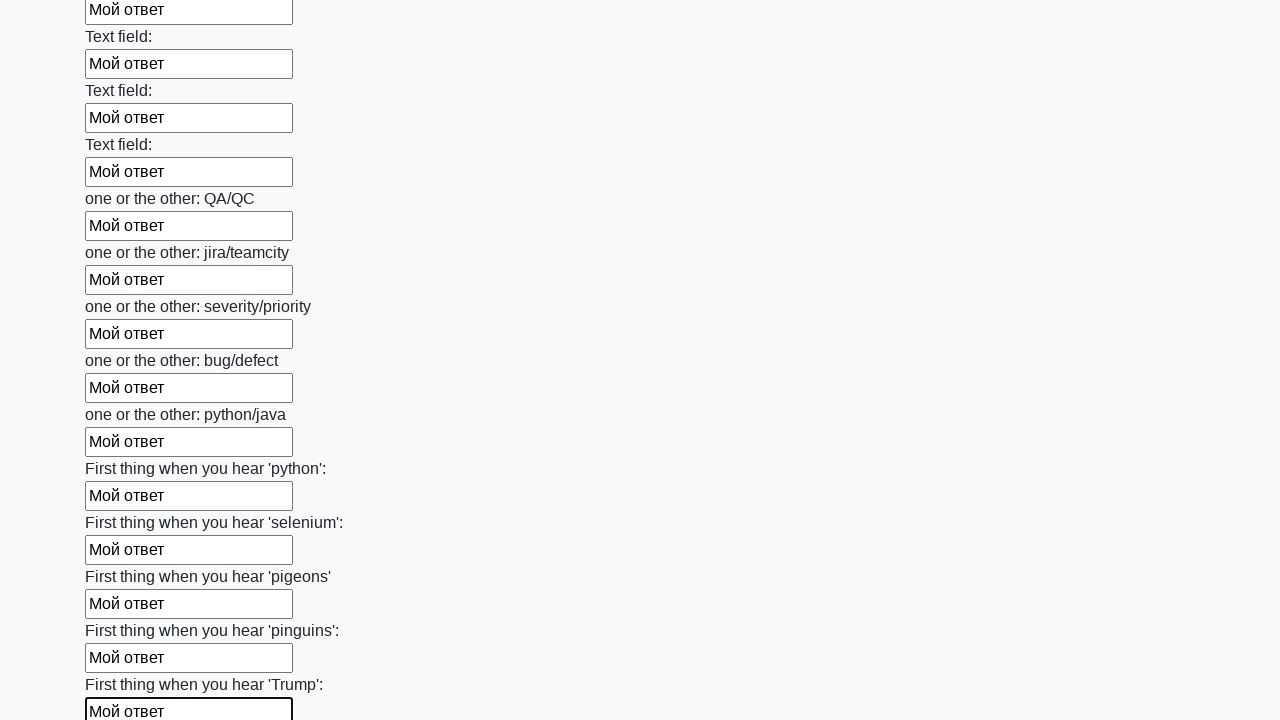

Filled an input field with 'Мой ответ' on input >> nth=97
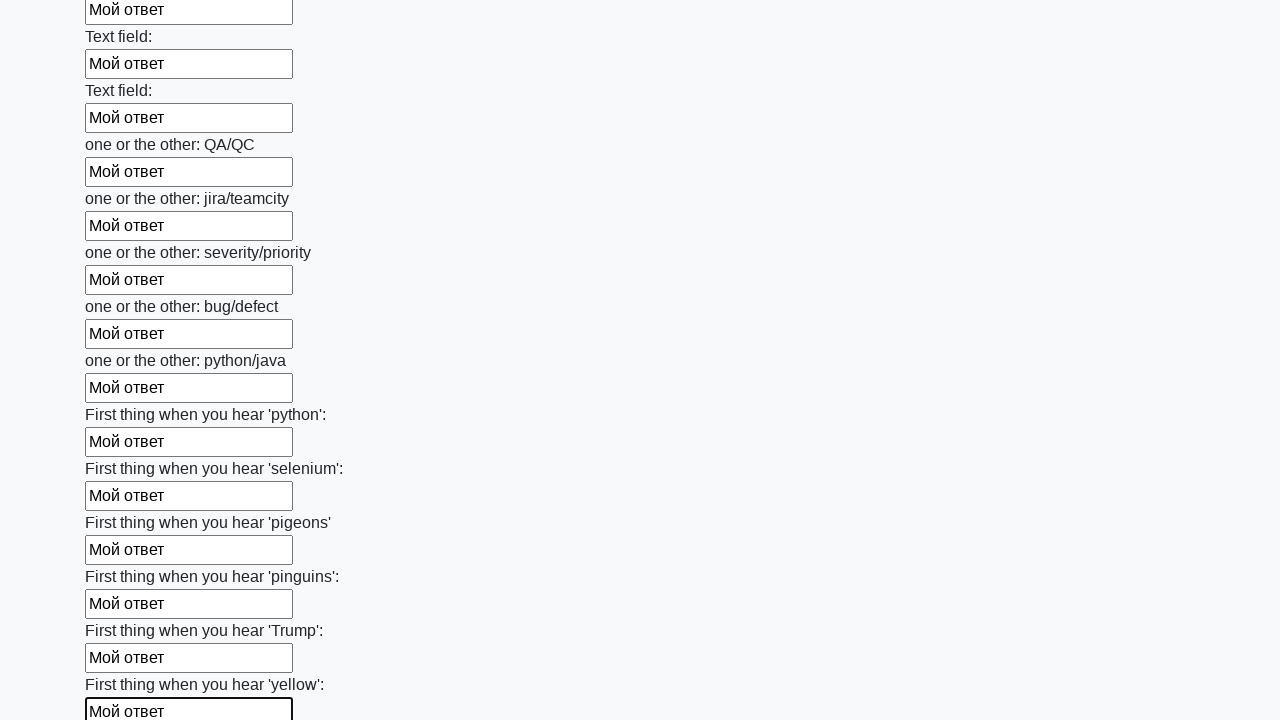

Filled an input field with 'Мой ответ' on input >> nth=98
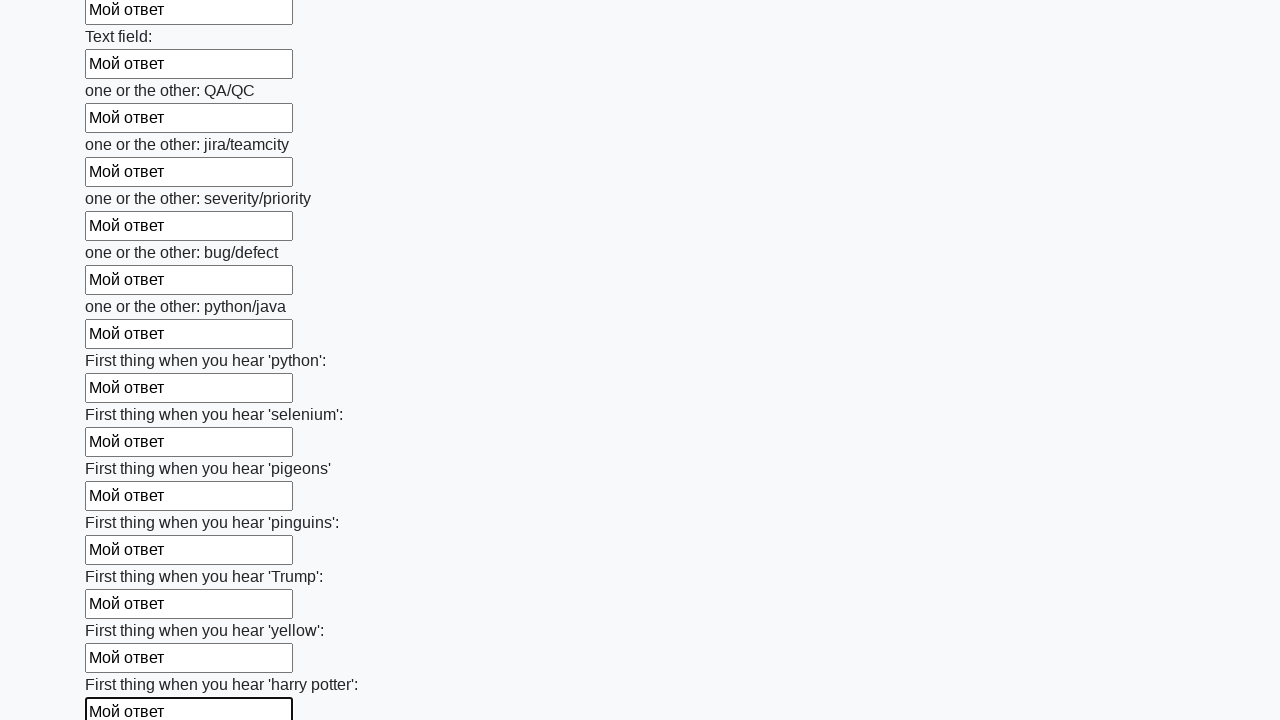

Filled an input field with 'Мой ответ' on input >> nth=99
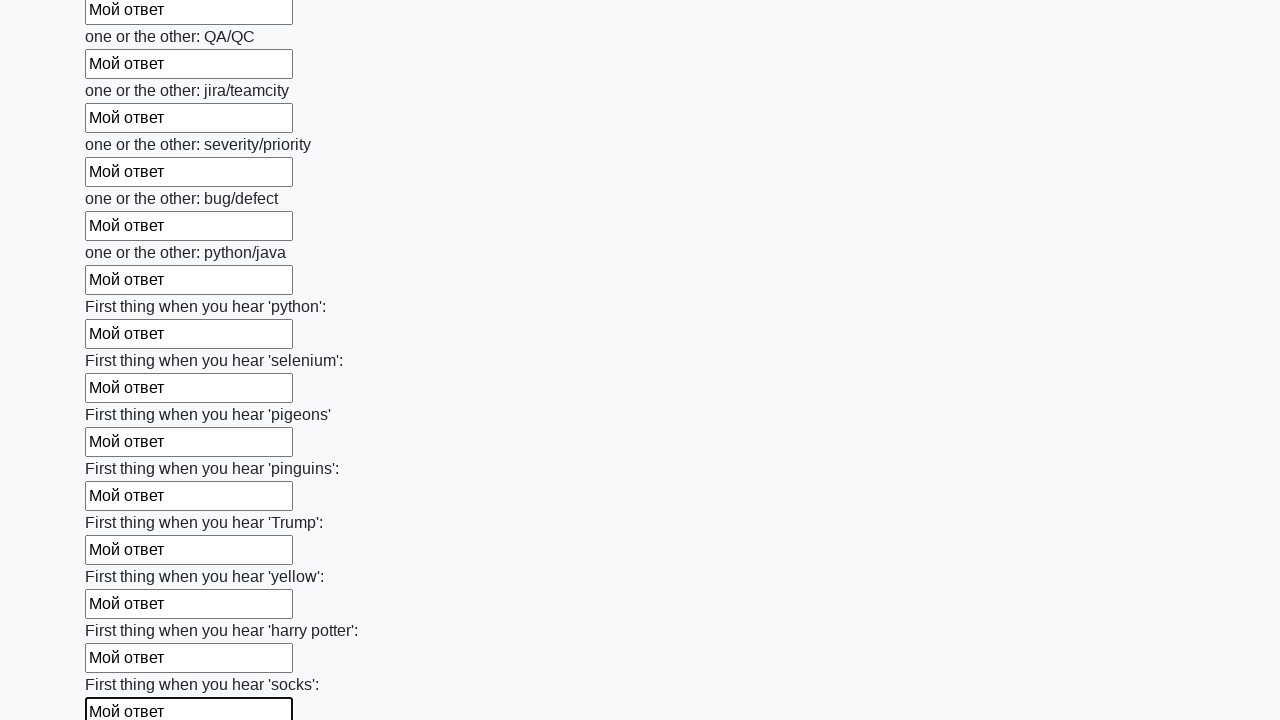

Clicked the submit button to submit the form at (123, 611) on button.btn
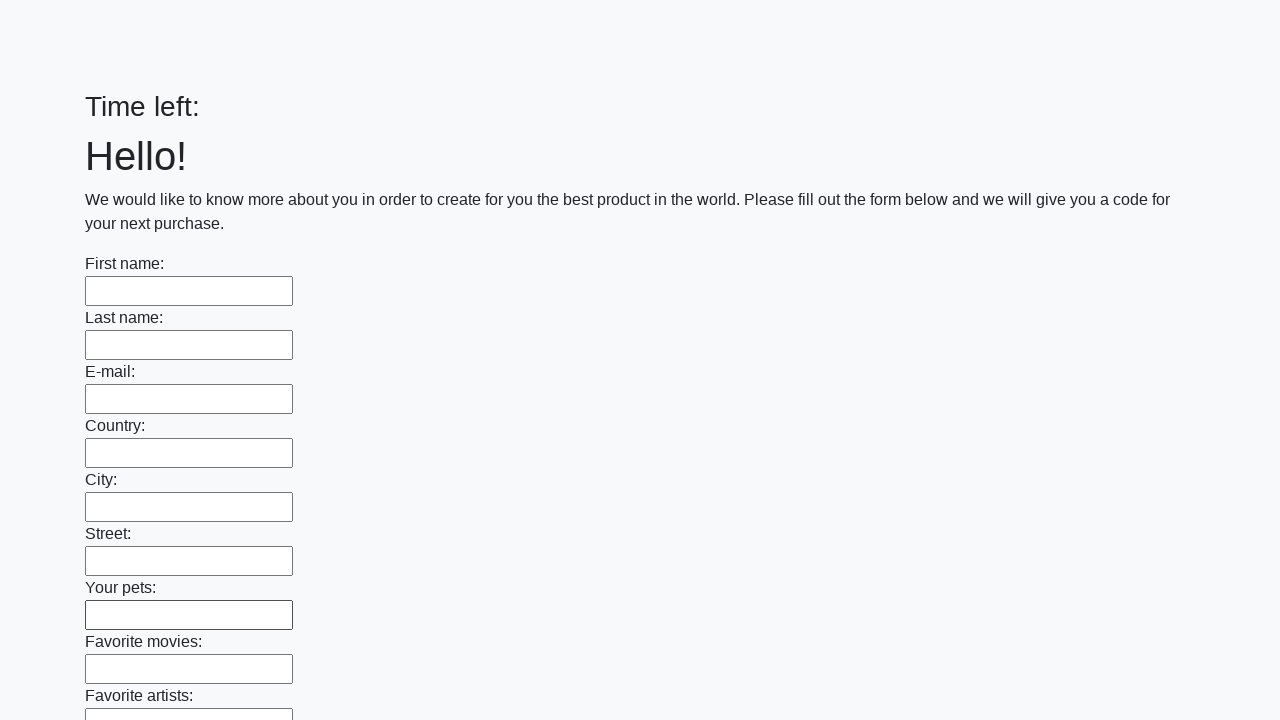

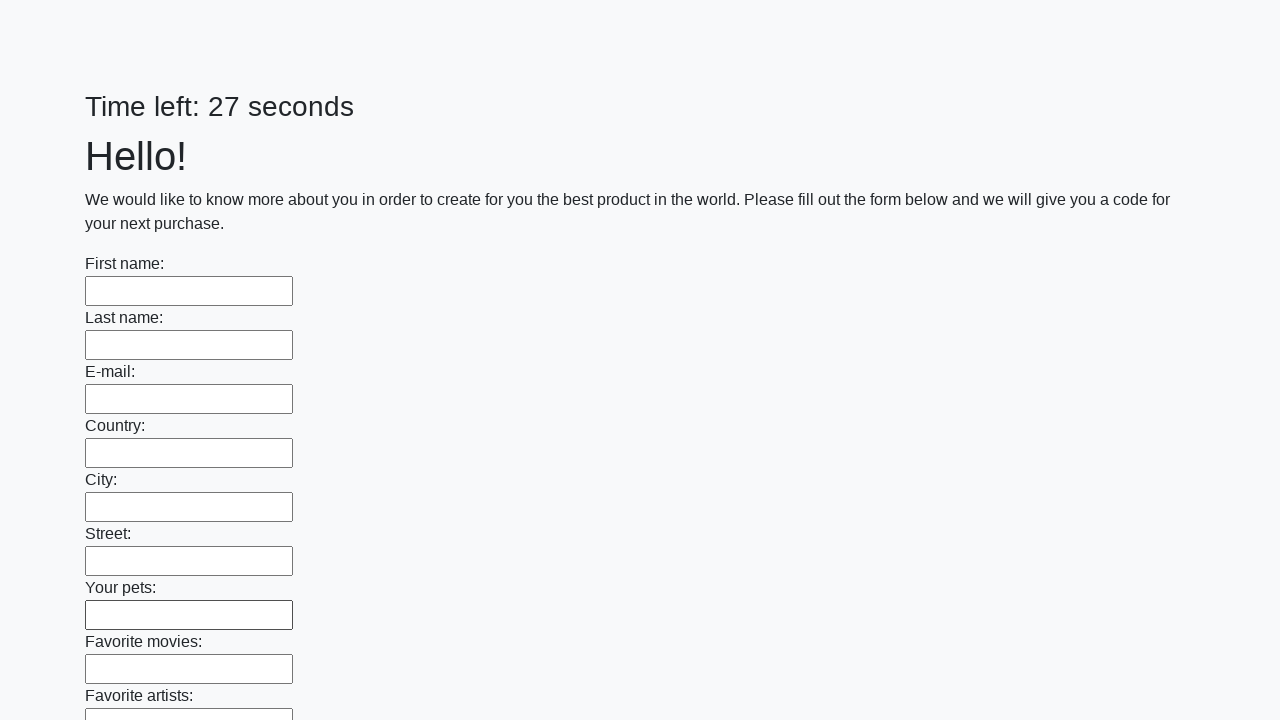